Fills all input fields in the first block of a large form with the same text, then submits.

Starting URL: http://suninjuly.github.io/huge_form.html

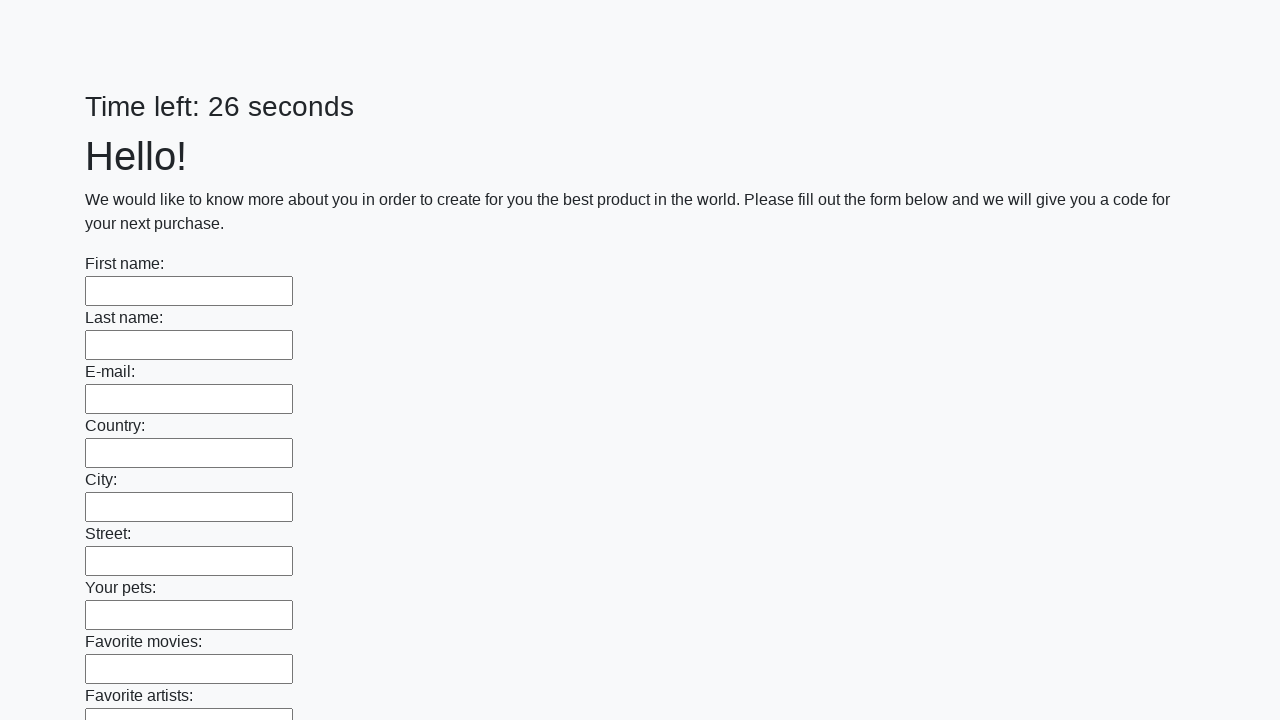

Located all input fields in the first block
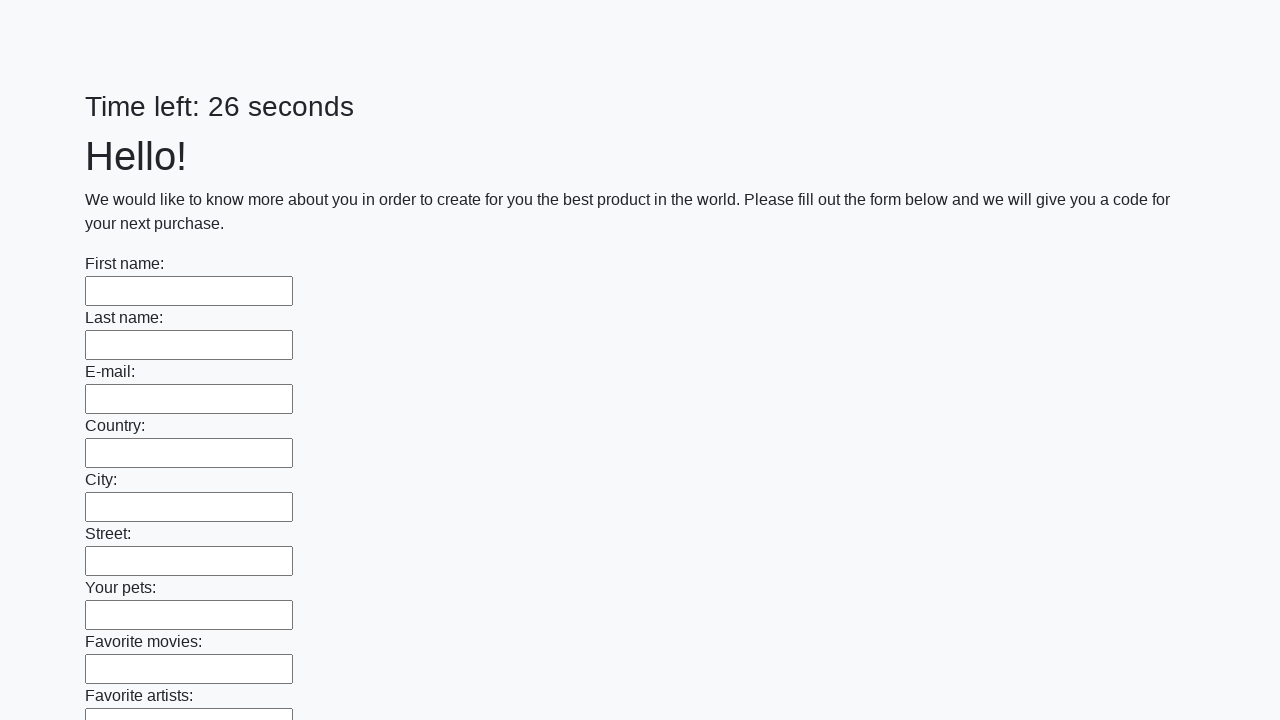

Found 100 input fields in the first block
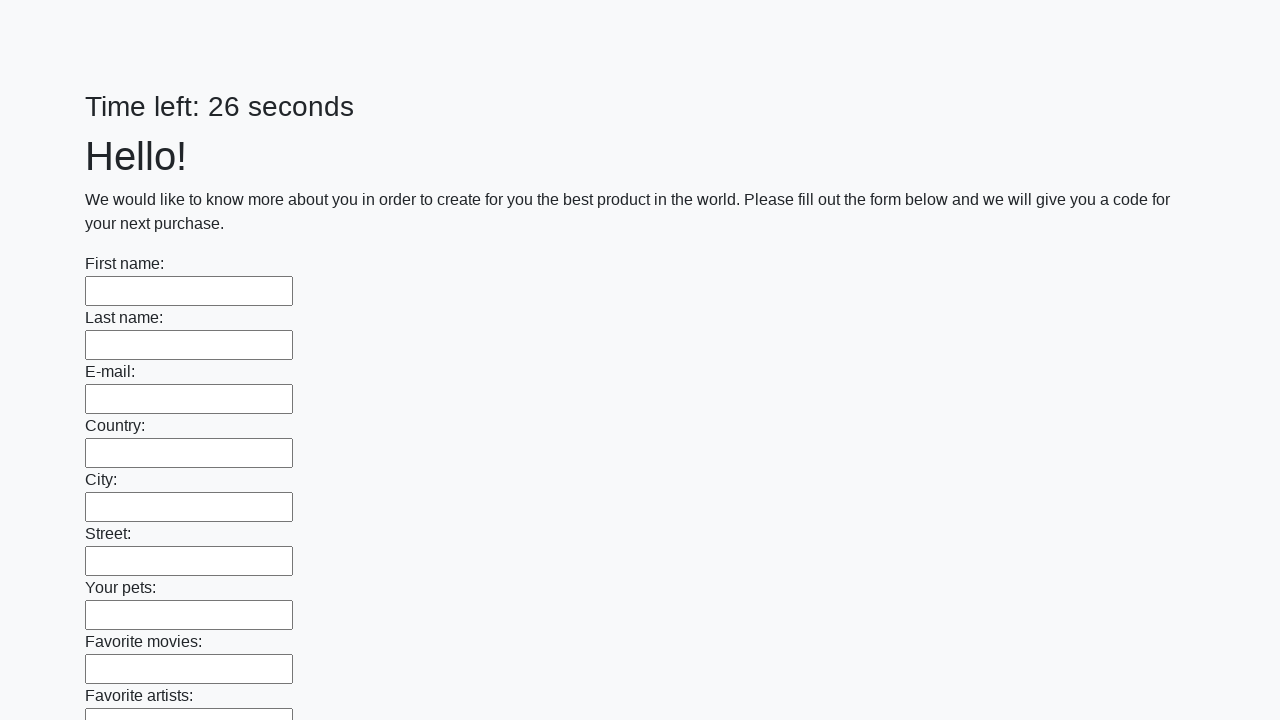

Filled input field 1 with 'Мой' on .first_block input >> nth=0
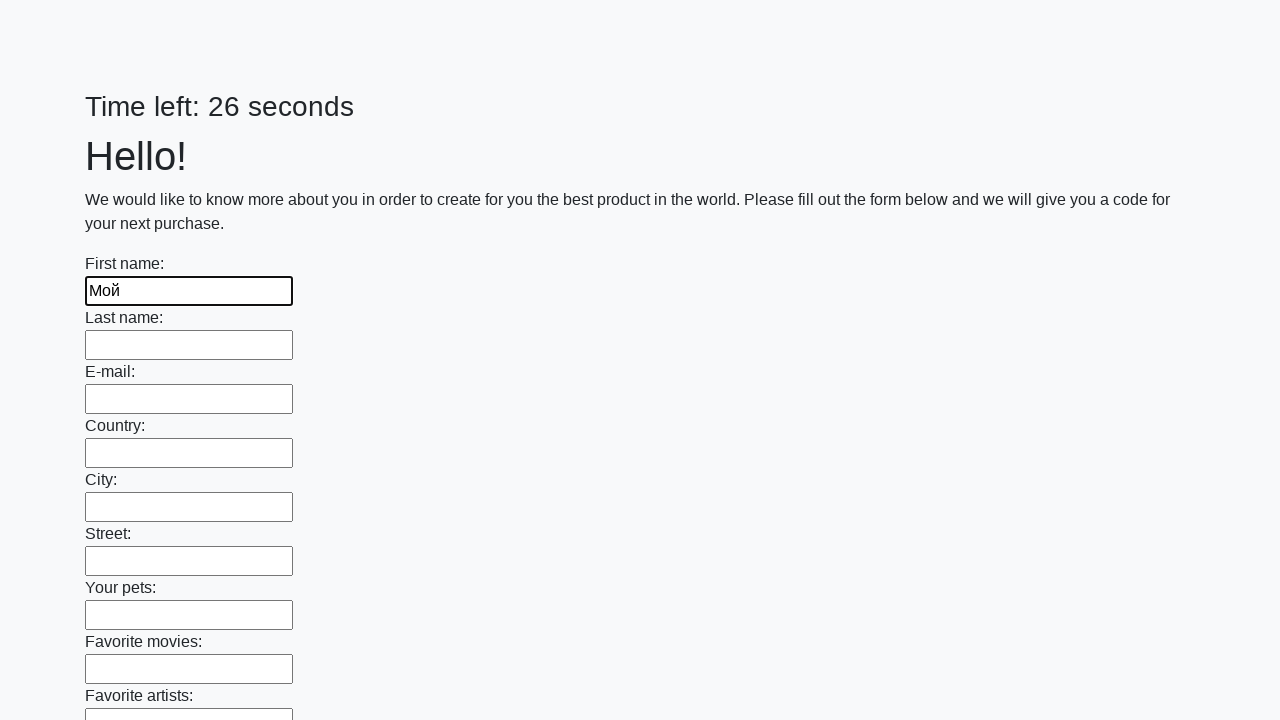

Filled input field 2 with 'Мой' on .first_block input >> nth=1
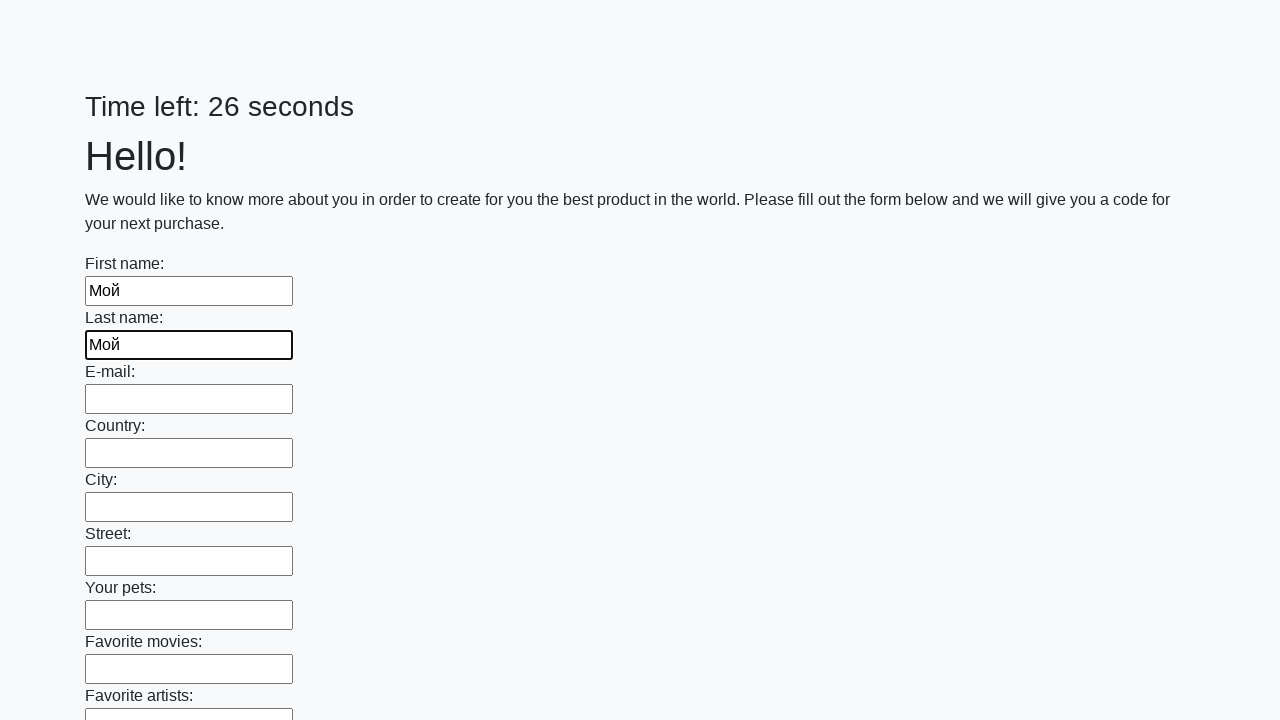

Filled input field 3 with 'Мой' on .first_block input >> nth=2
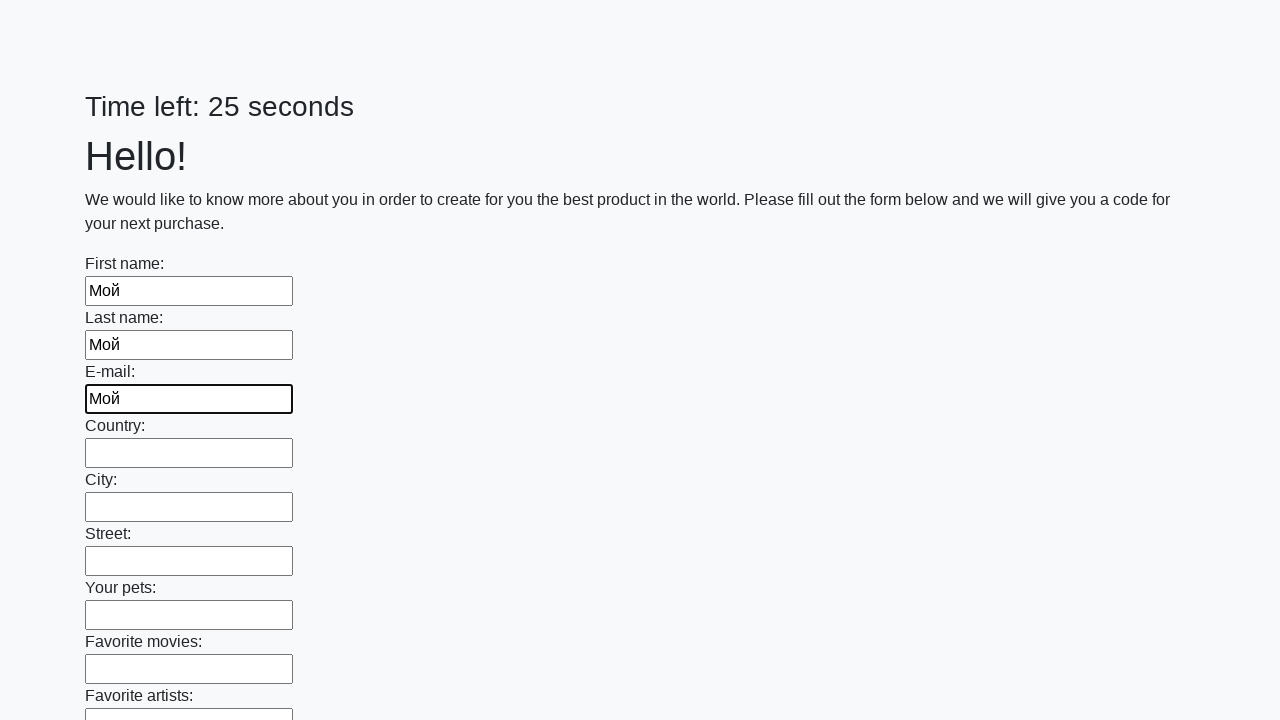

Filled input field 4 with 'Мой' on .first_block input >> nth=3
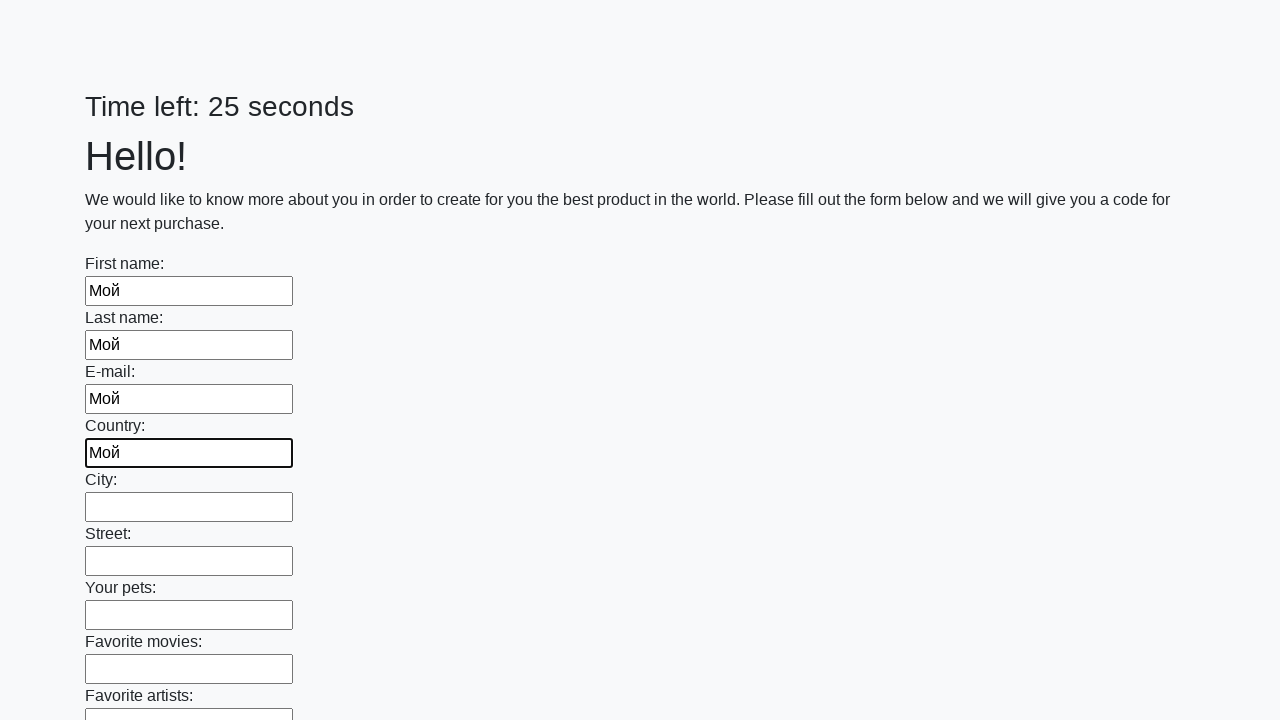

Filled input field 5 with 'Мой' on .first_block input >> nth=4
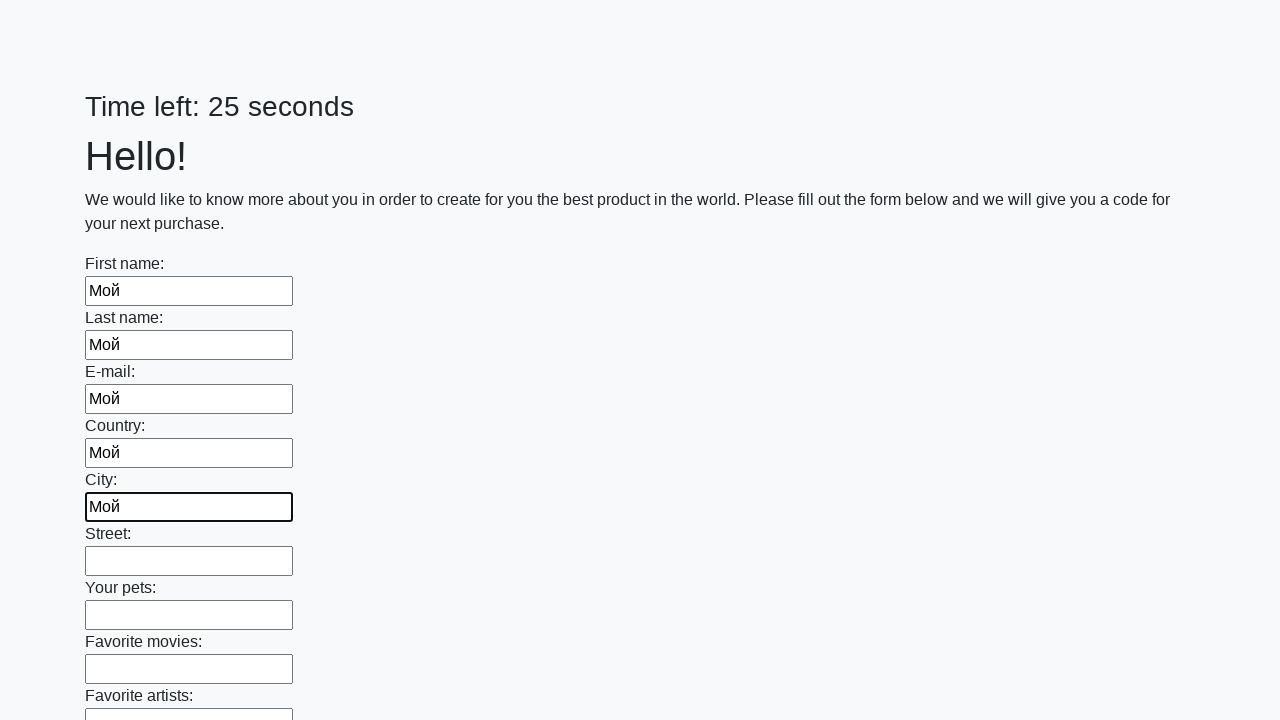

Filled input field 6 with 'Мой' on .first_block input >> nth=5
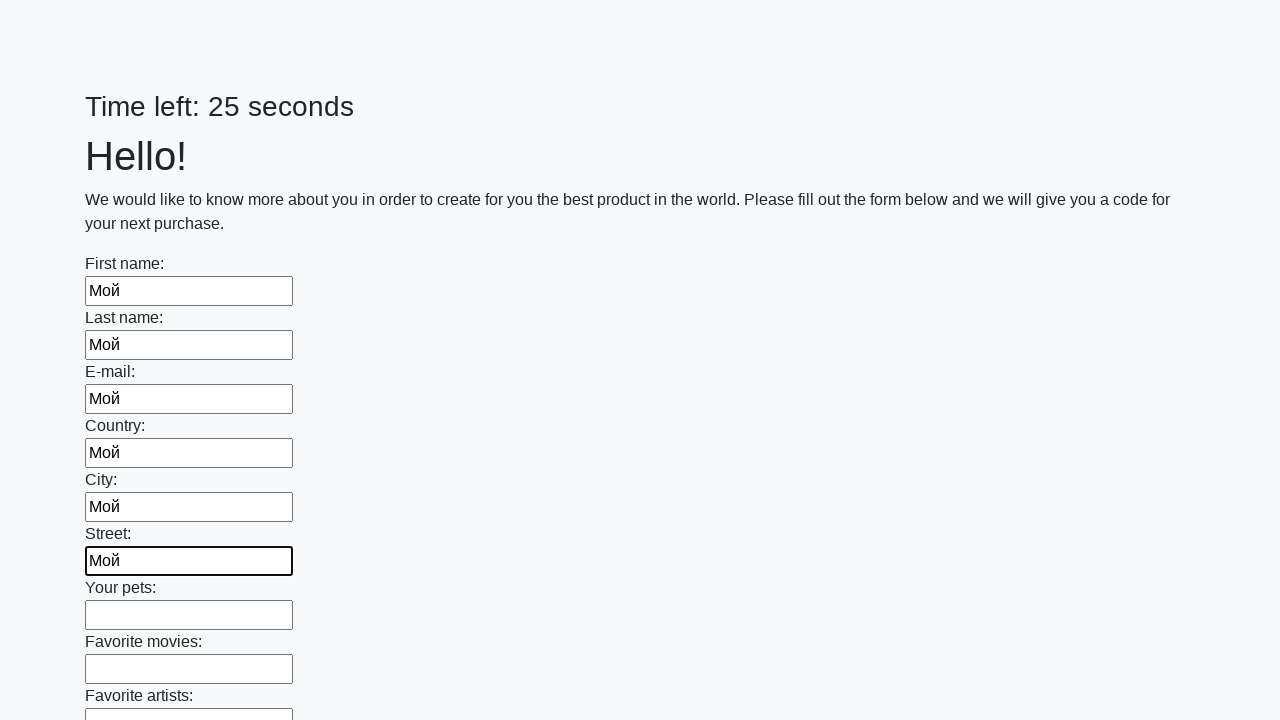

Filled input field 7 with 'Мой' on .first_block input >> nth=6
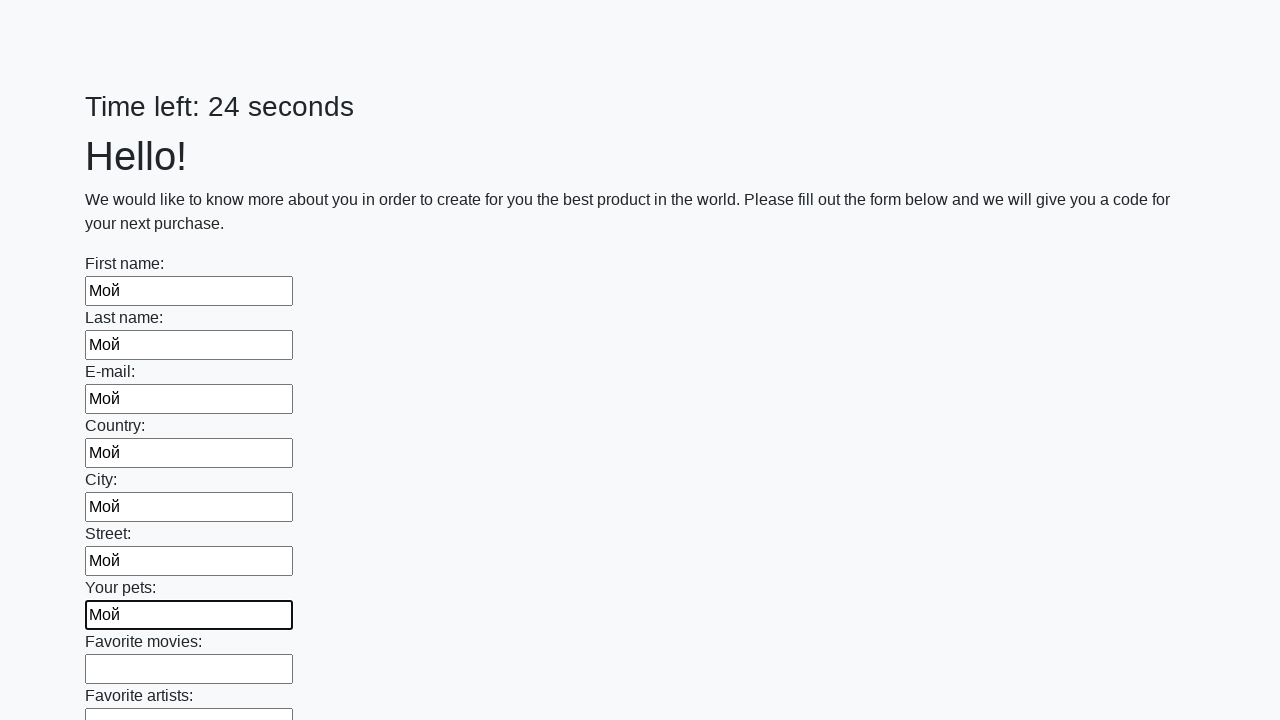

Filled input field 8 with 'Мой' on .first_block input >> nth=7
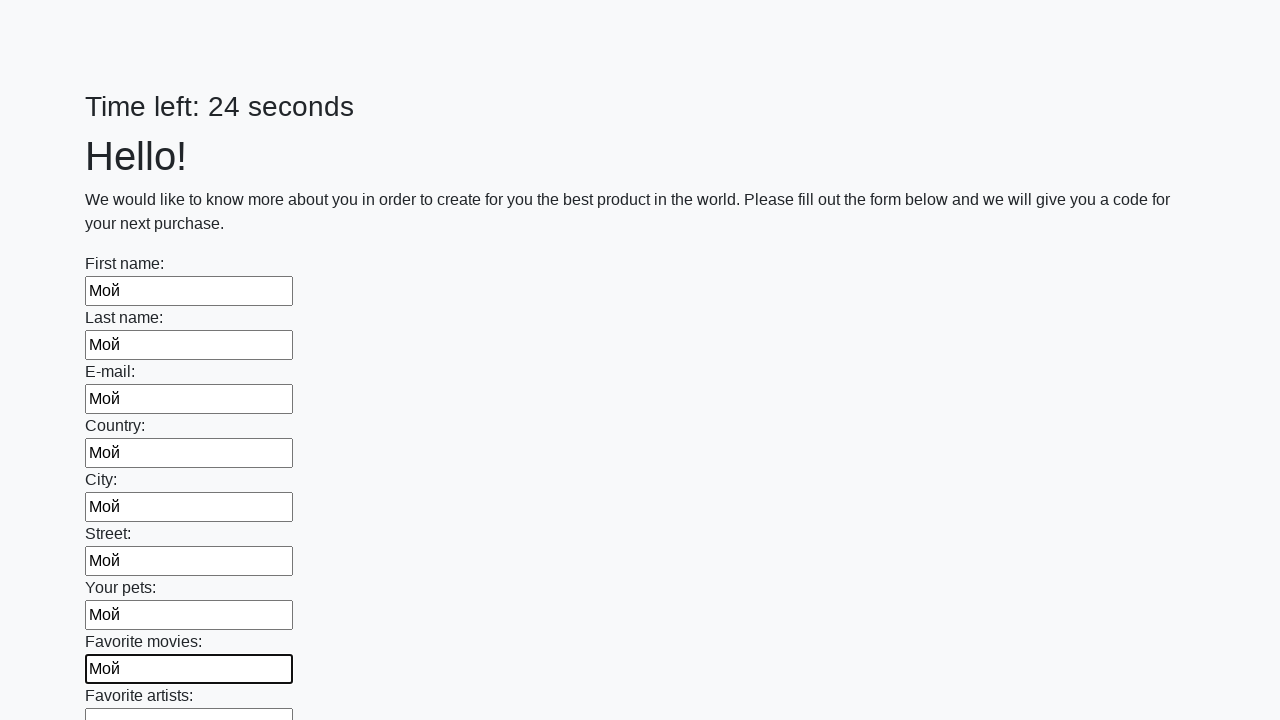

Filled input field 9 with 'Мой' on .first_block input >> nth=8
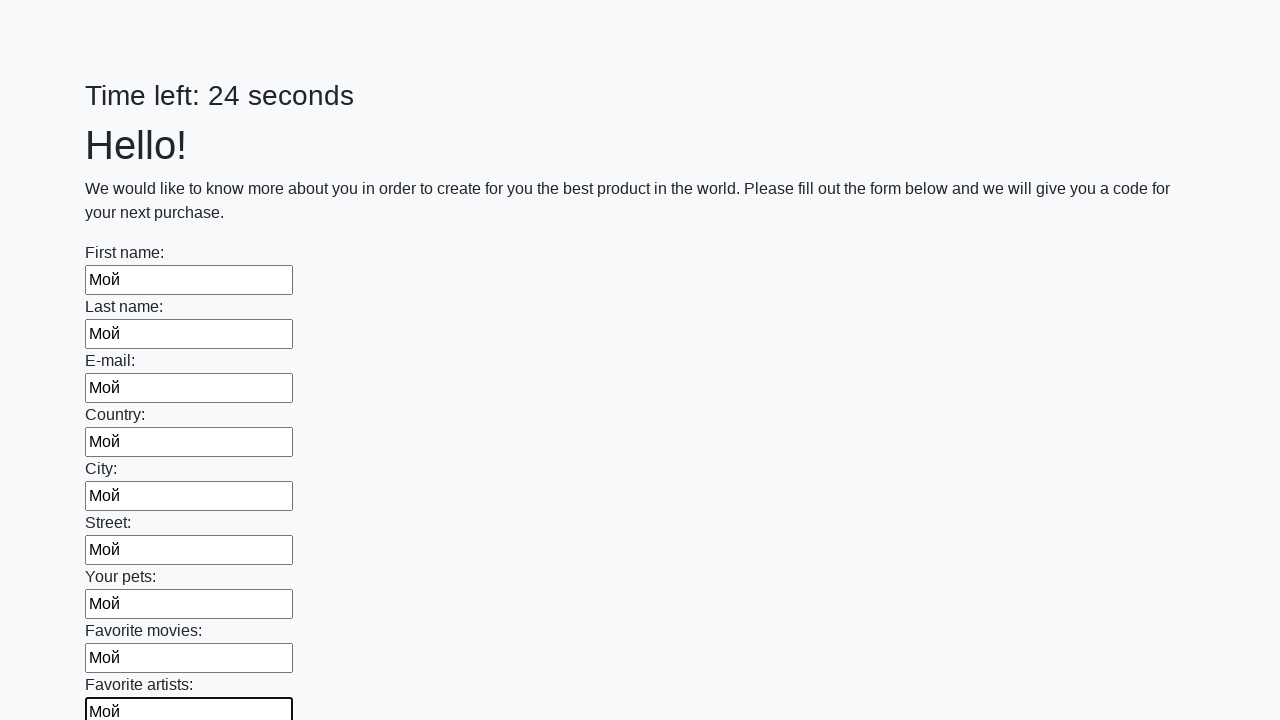

Filled input field 10 with 'Мой' on .first_block input >> nth=9
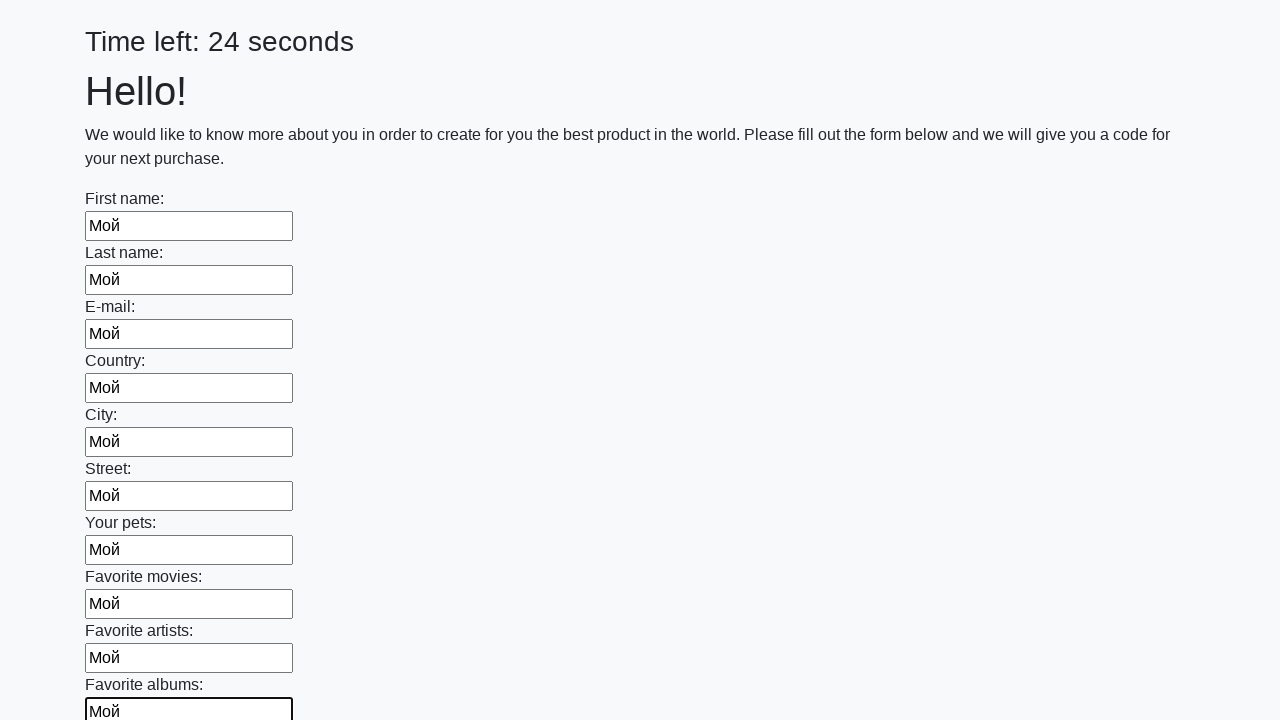

Filled input field 11 with 'Мой' on .first_block input >> nth=10
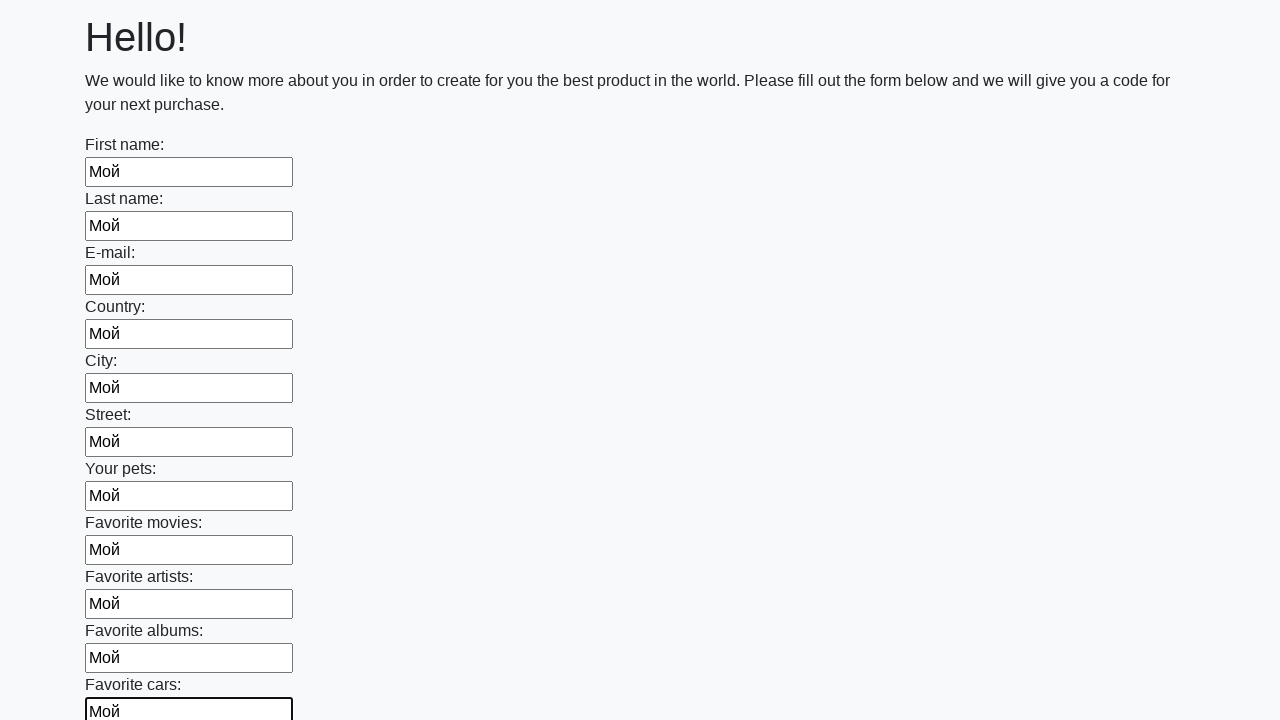

Filled input field 12 with 'Мой' on .first_block input >> nth=11
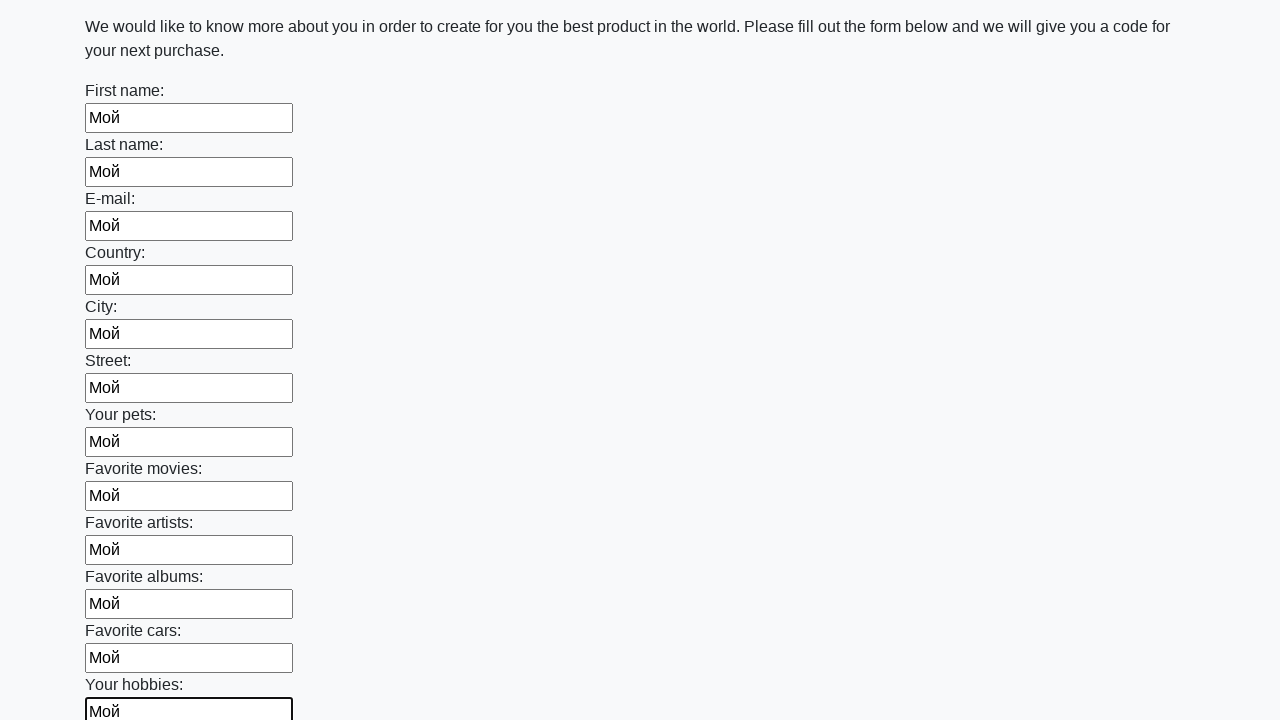

Filled input field 13 with 'Мой' on .first_block input >> nth=12
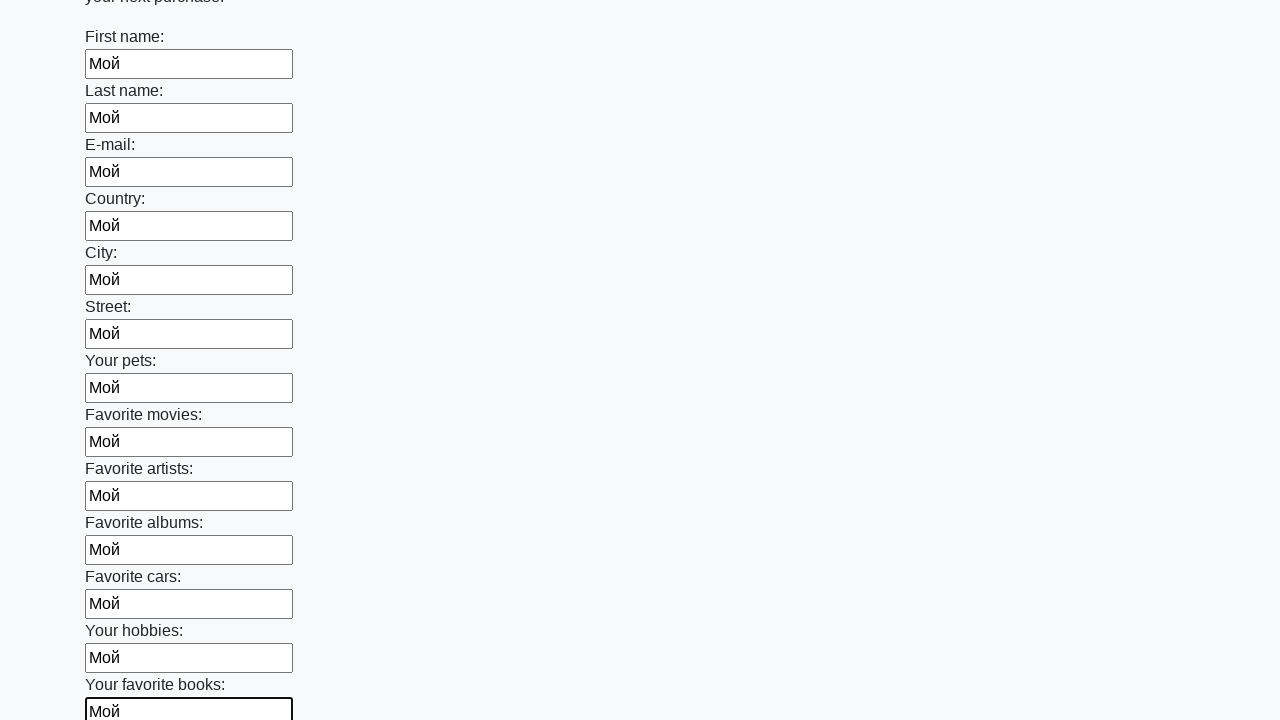

Filled input field 14 with 'Мой' on .first_block input >> nth=13
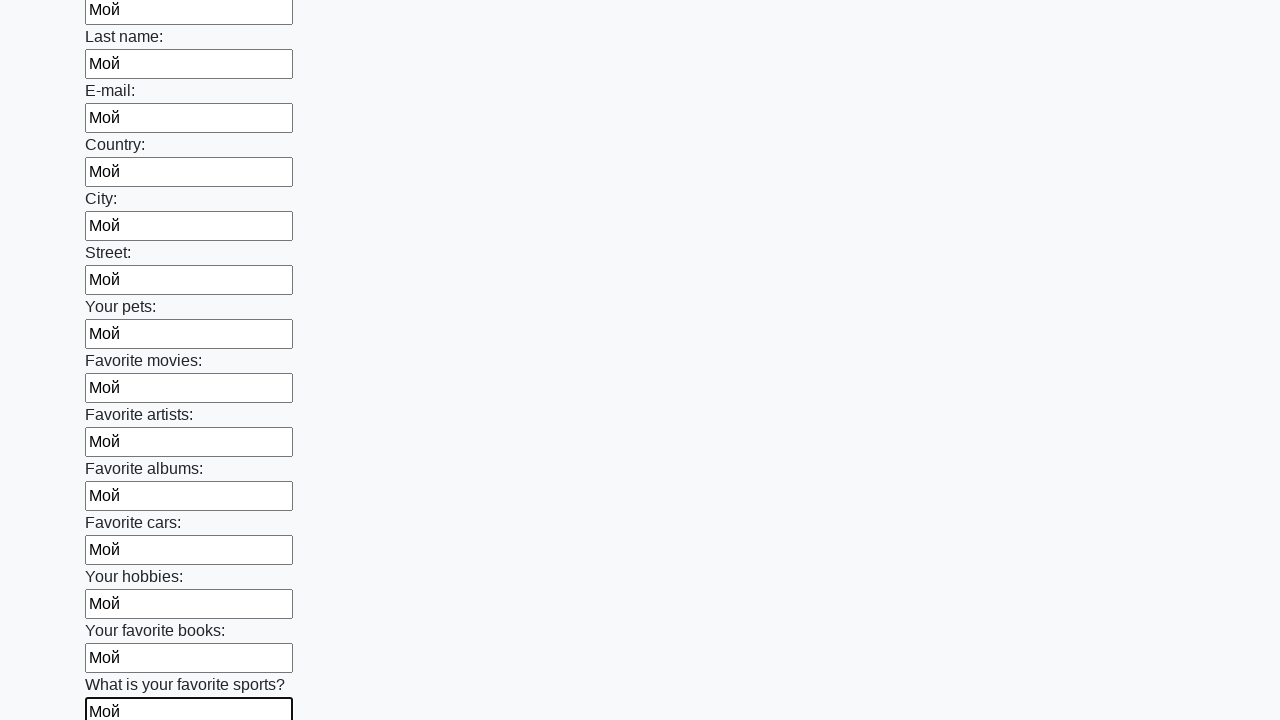

Filled input field 15 with 'Мой' on .first_block input >> nth=14
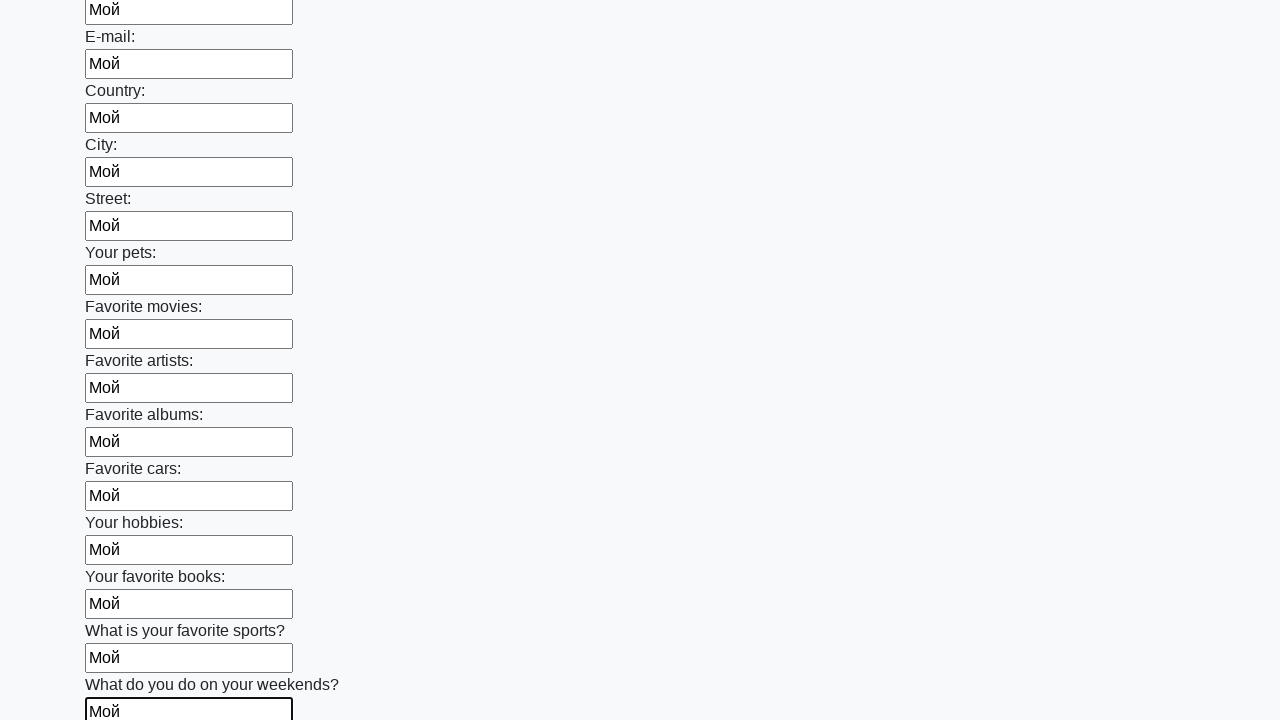

Filled input field 16 with 'Мой' on .first_block input >> nth=15
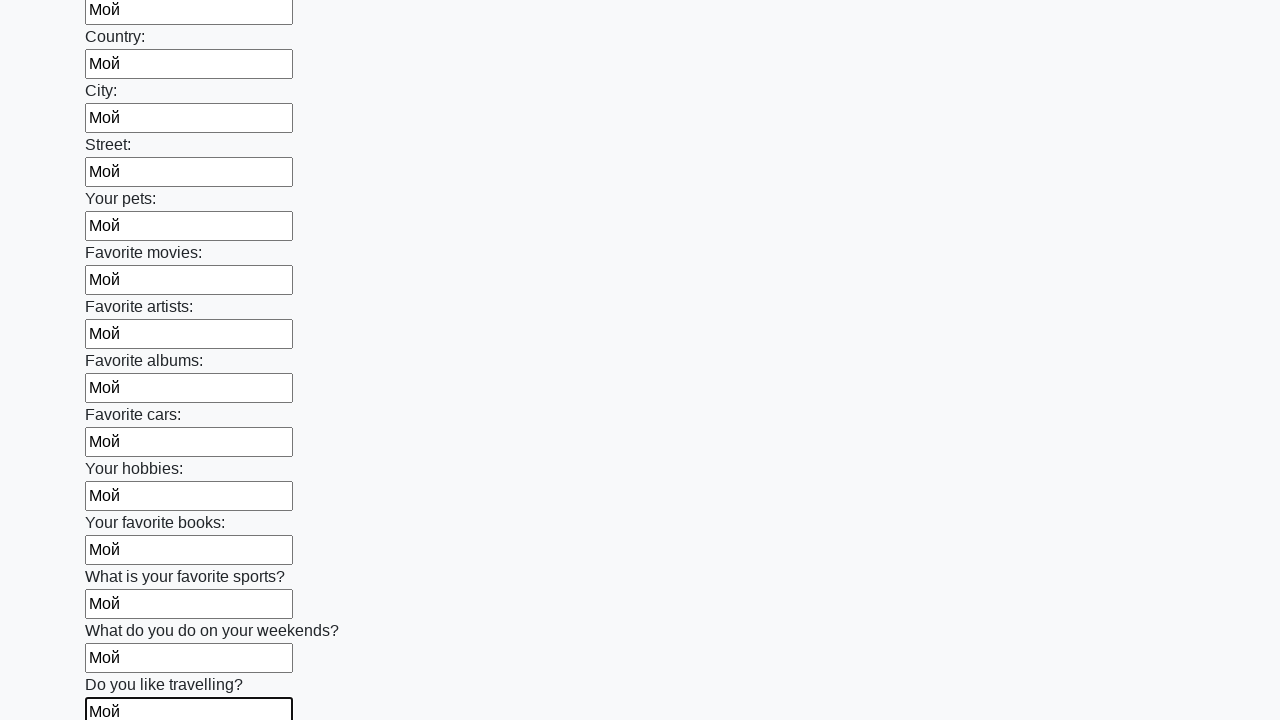

Filled input field 17 with 'Мой' on .first_block input >> nth=16
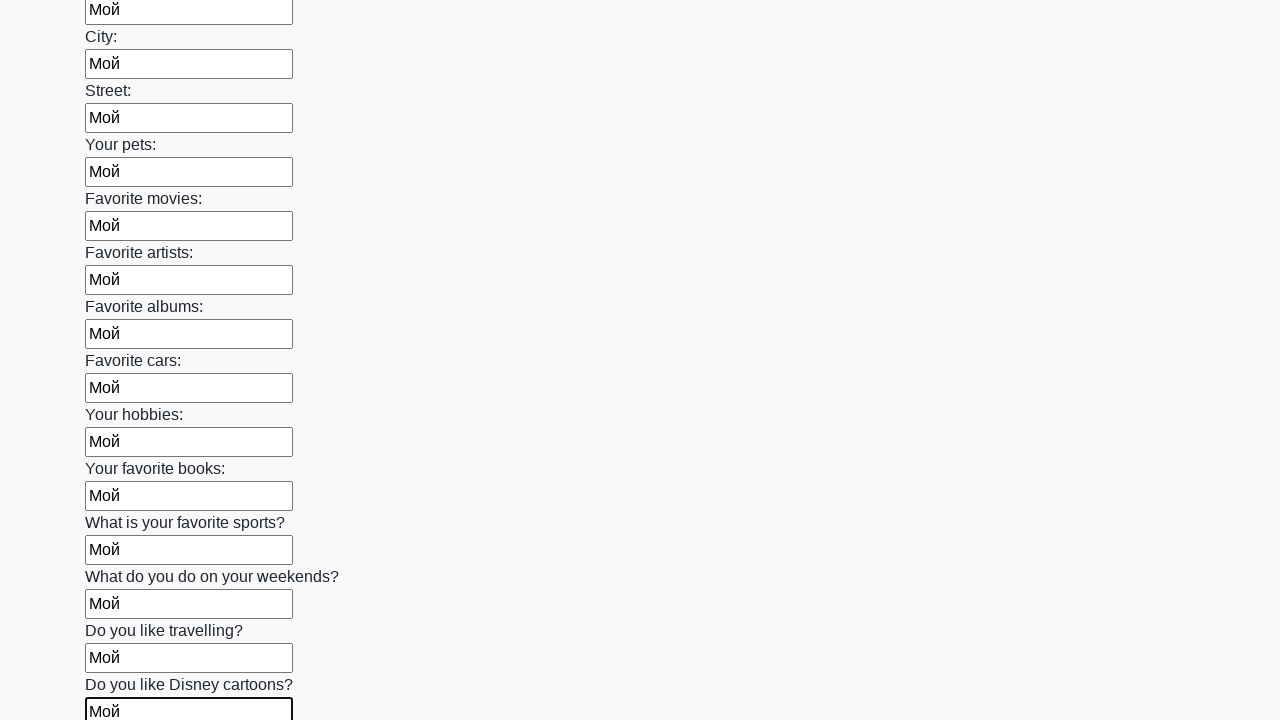

Filled input field 18 with 'Мой' on .first_block input >> nth=17
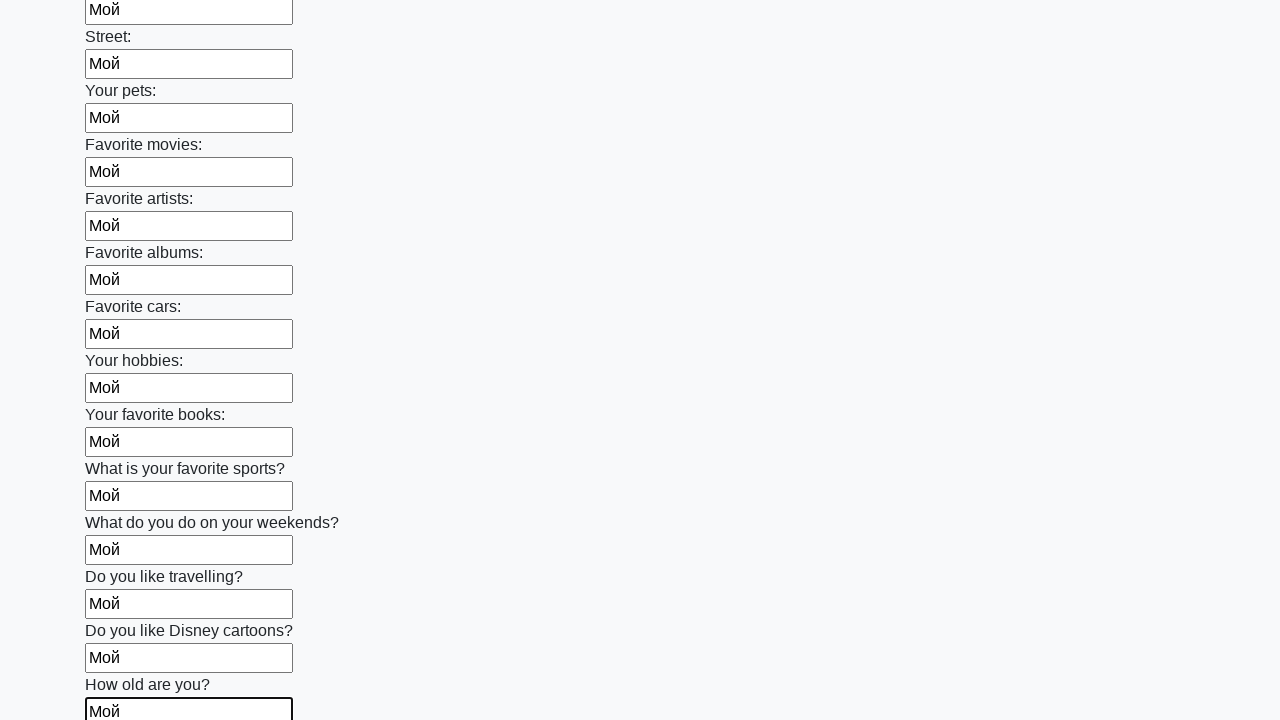

Filled input field 19 with 'Мой' on .first_block input >> nth=18
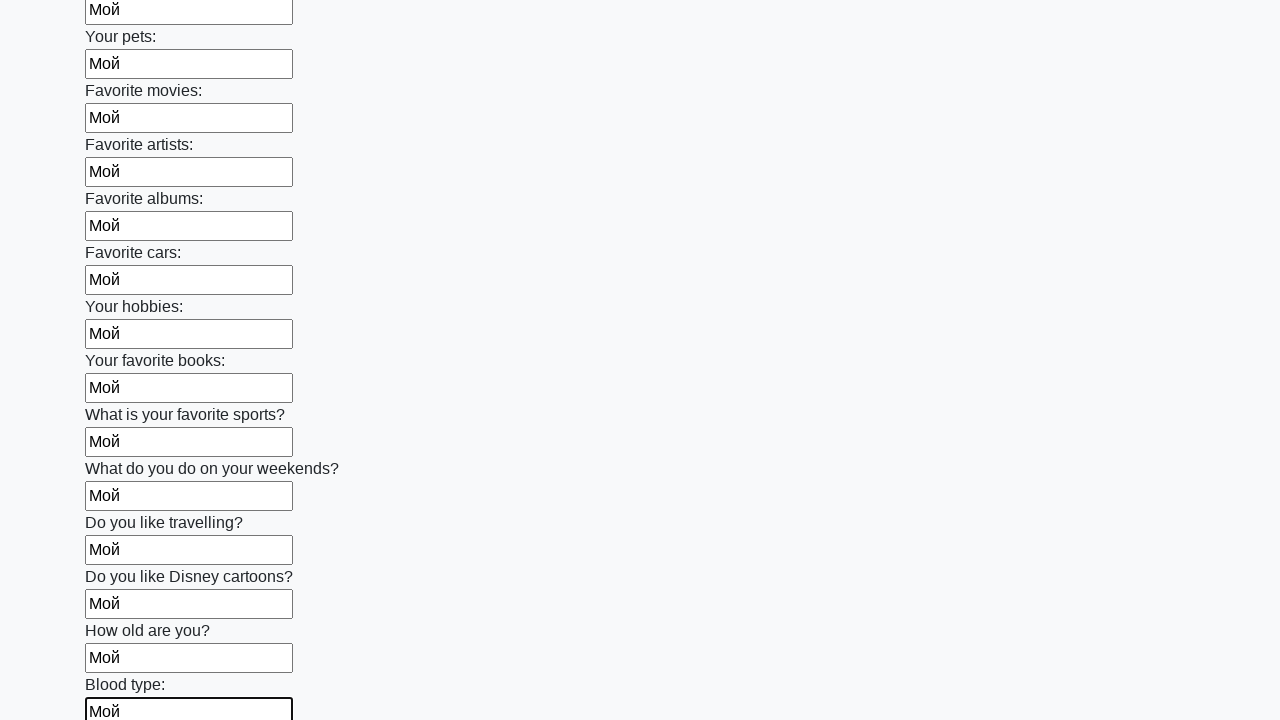

Filled input field 20 with 'Мой' on .first_block input >> nth=19
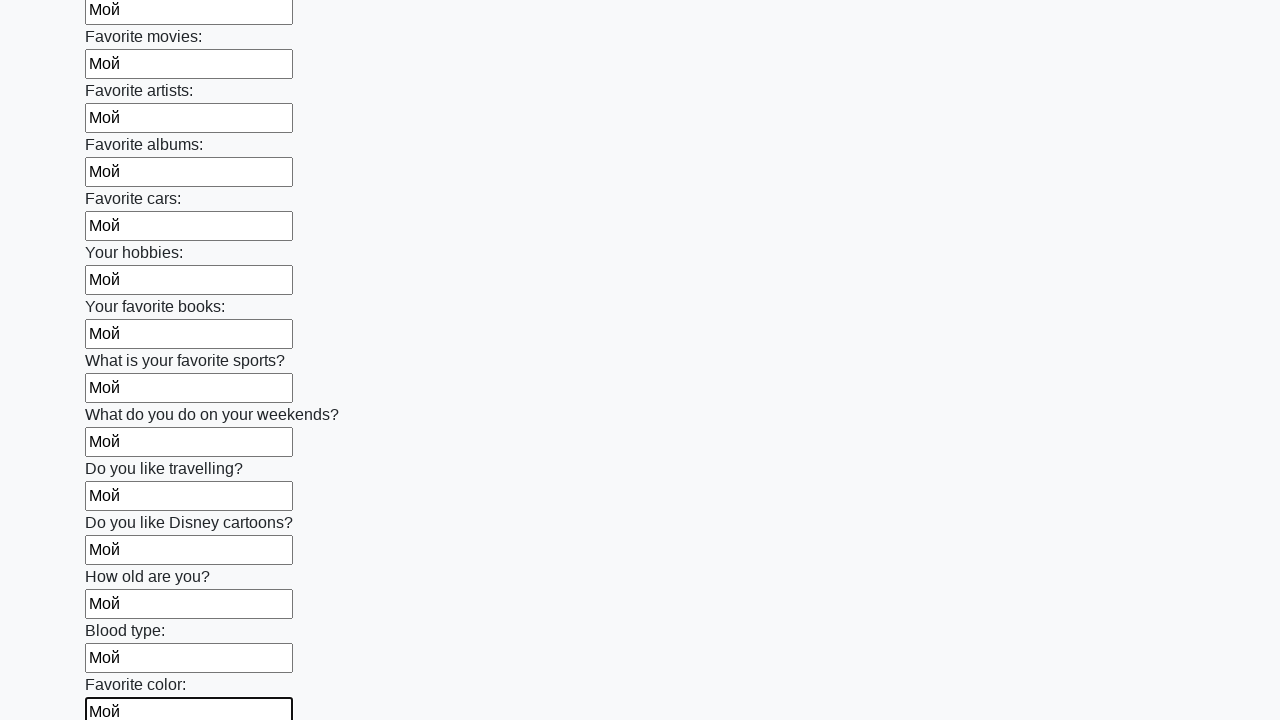

Filled input field 21 with 'Мой' on .first_block input >> nth=20
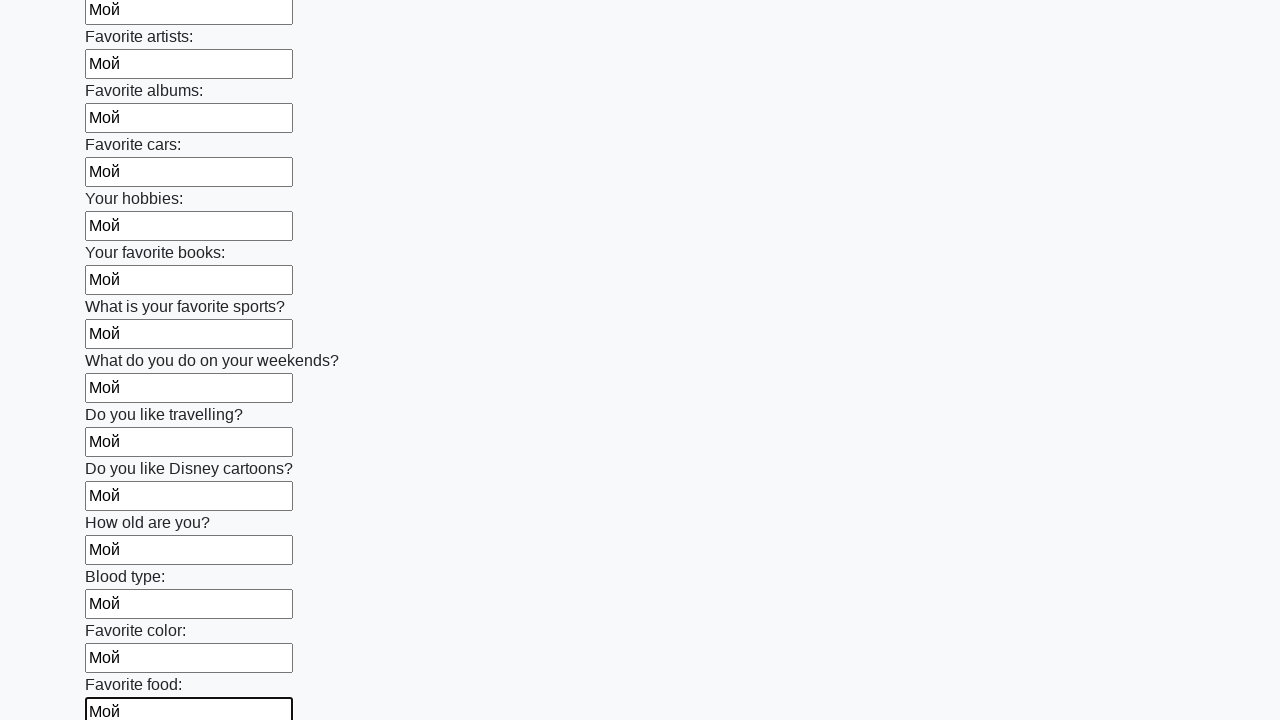

Filled input field 22 with 'Мой' on .first_block input >> nth=21
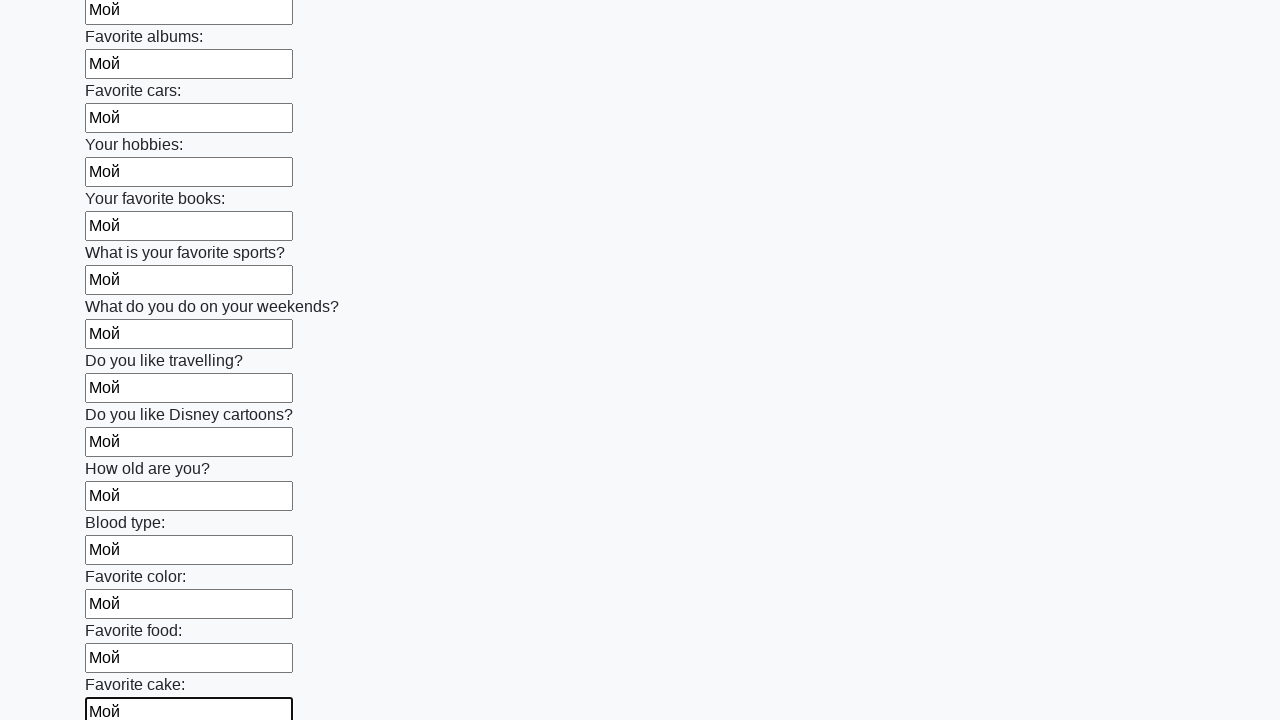

Filled input field 23 with 'Мой' on .first_block input >> nth=22
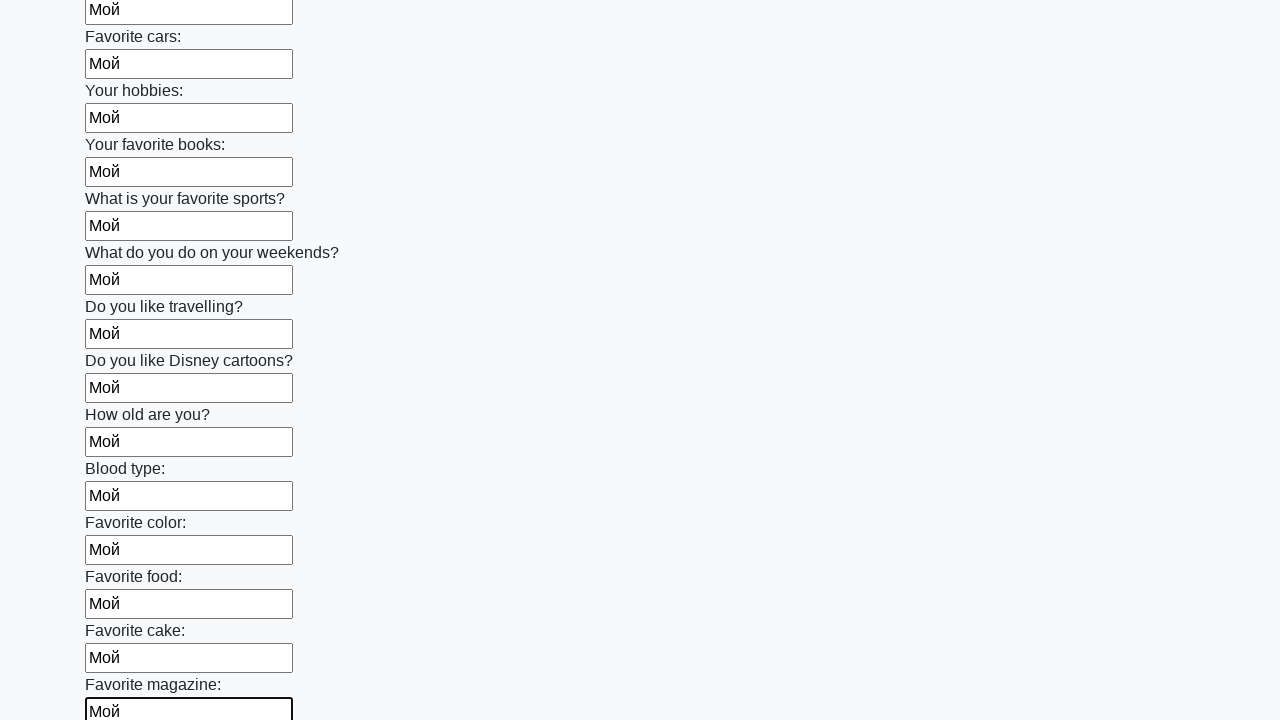

Filled input field 24 with 'Мой' on .first_block input >> nth=23
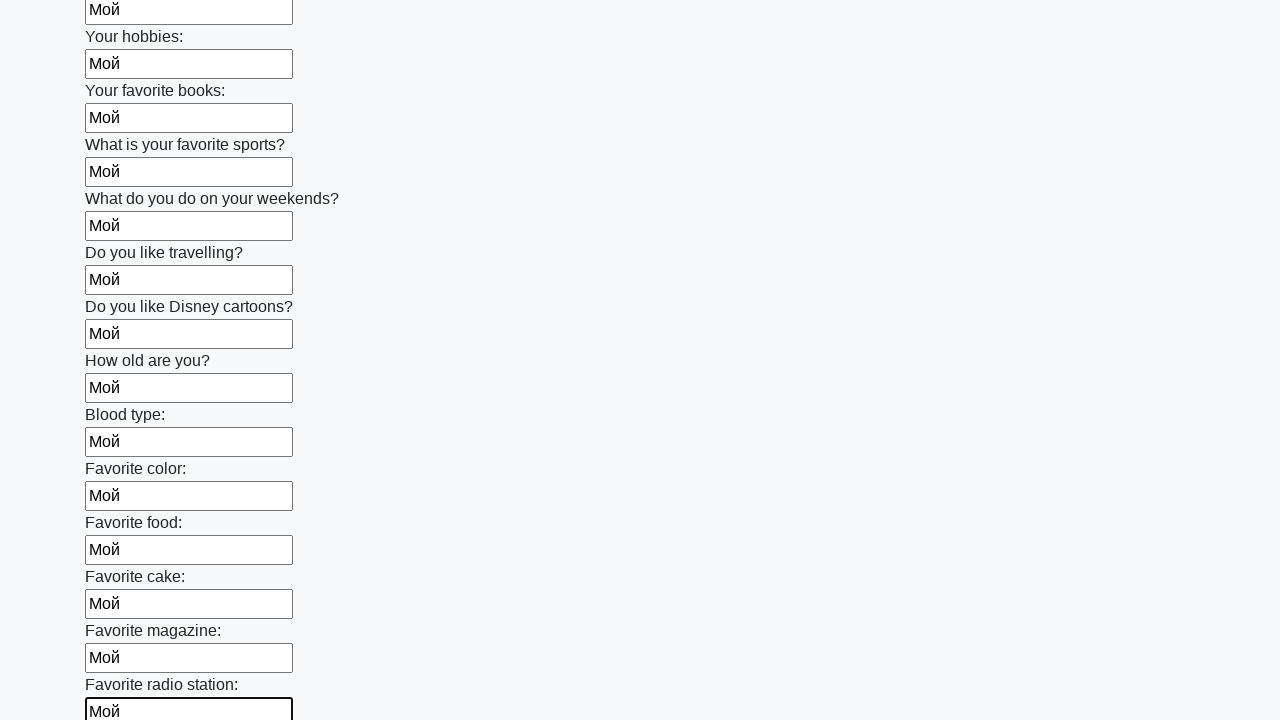

Filled input field 25 with 'Мой' on .first_block input >> nth=24
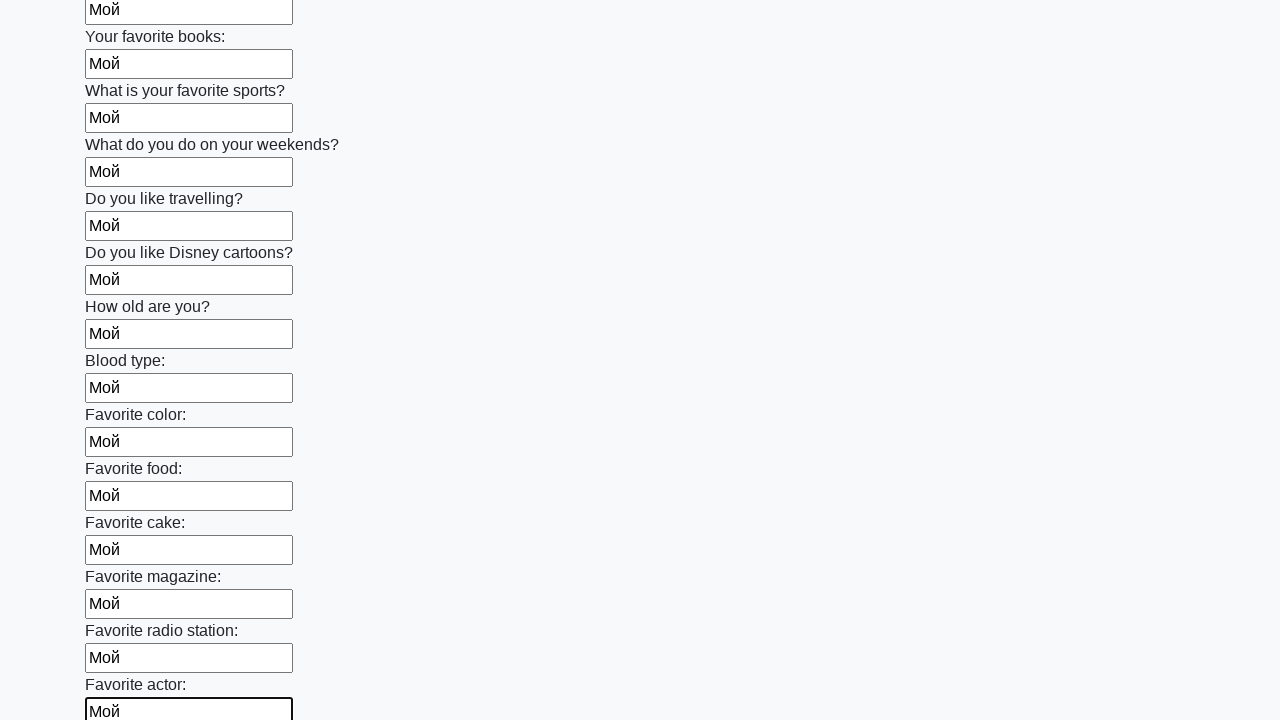

Filled input field 26 with 'Мой' on .first_block input >> nth=25
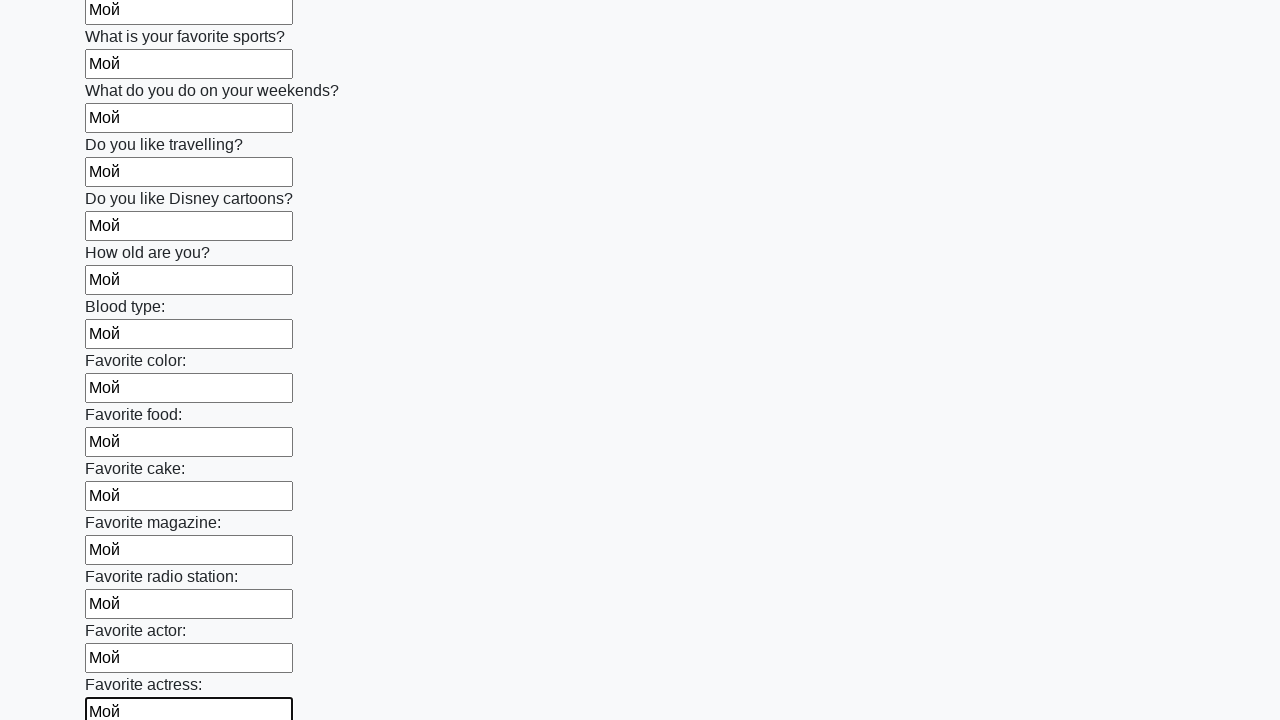

Filled input field 27 with 'Мой' on .first_block input >> nth=26
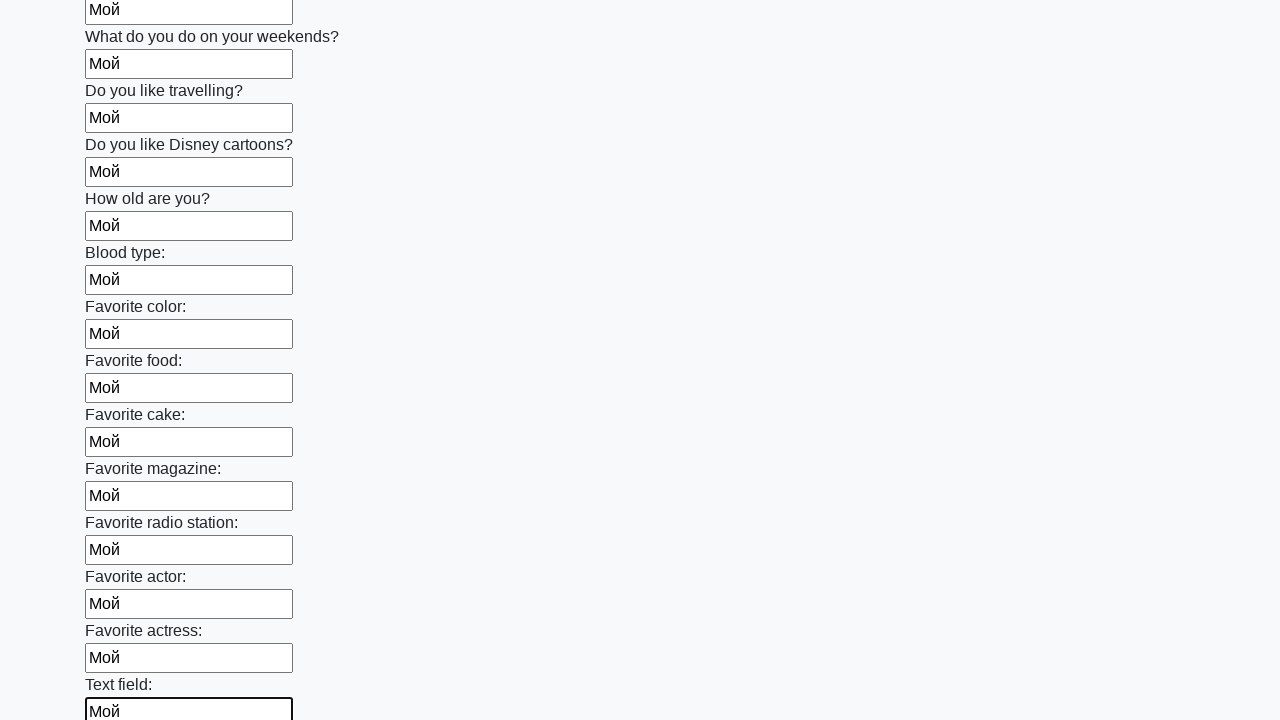

Filled input field 28 with 'Мой' on .first_block input >> nth=27
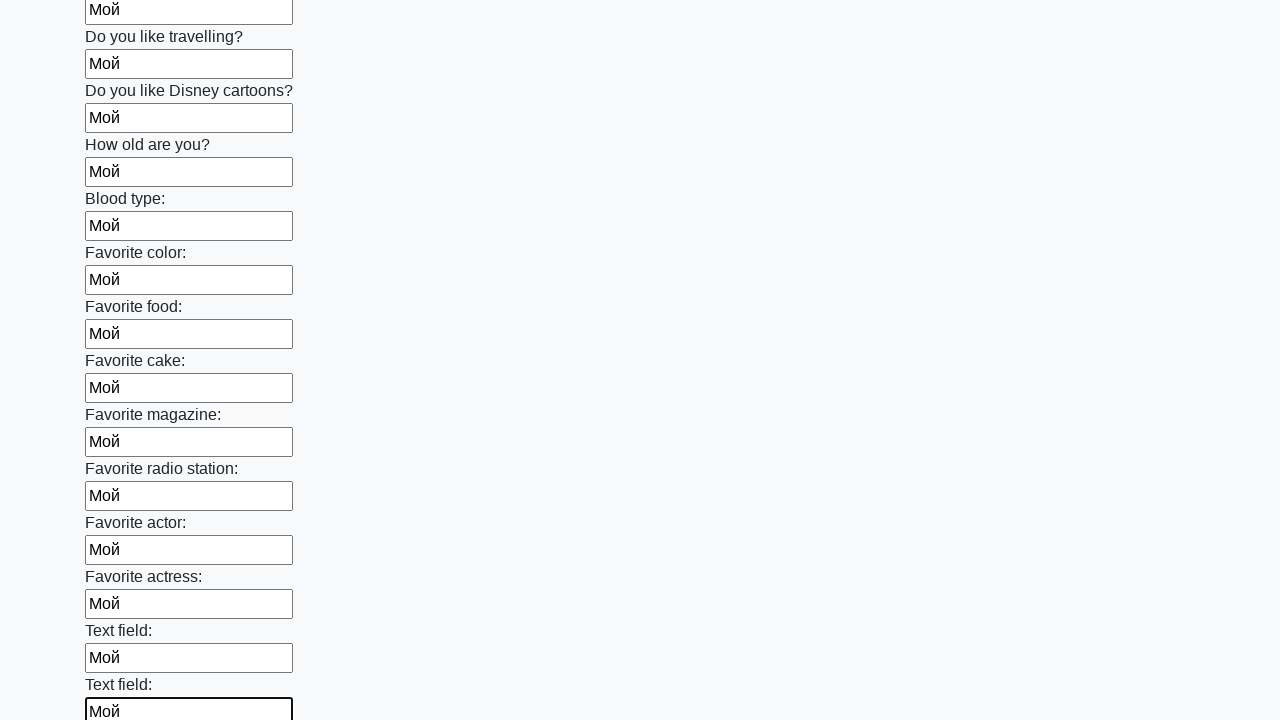

Filled input field 29 with 'Мой' on .first_block input >> nth=28
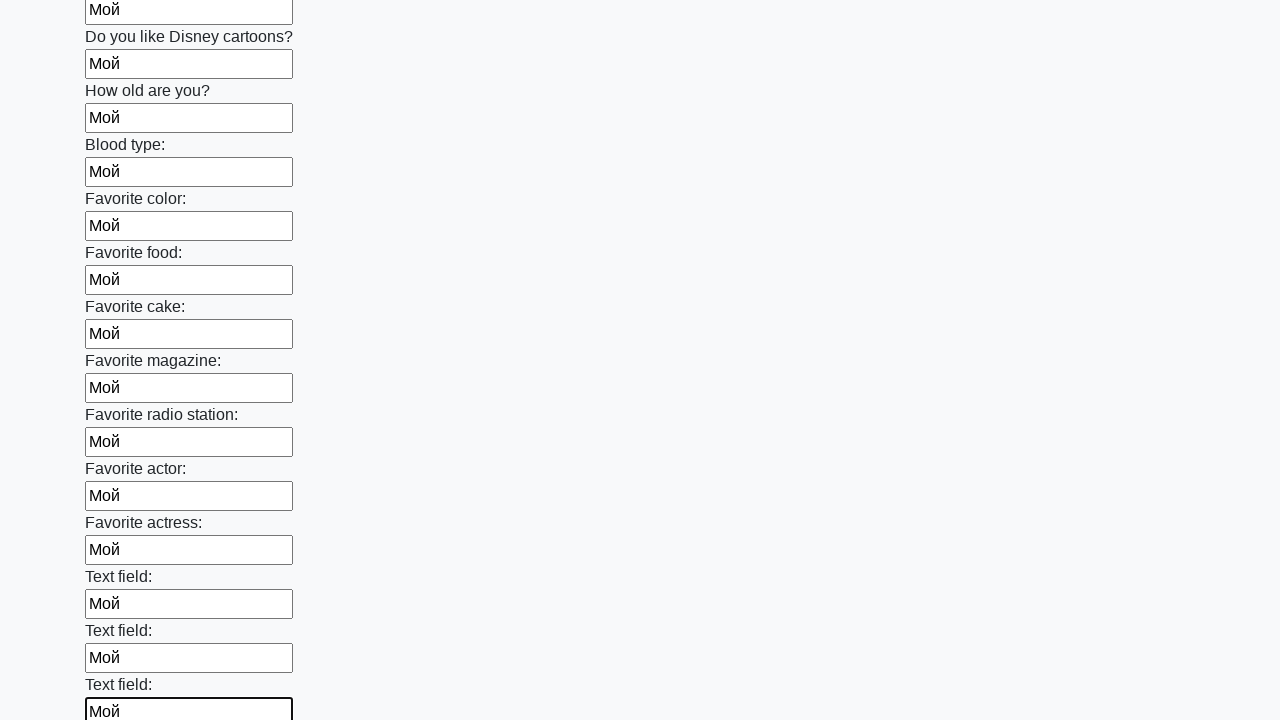

Filled input field 30 with 'Мой' on .first_block input >> nth=29
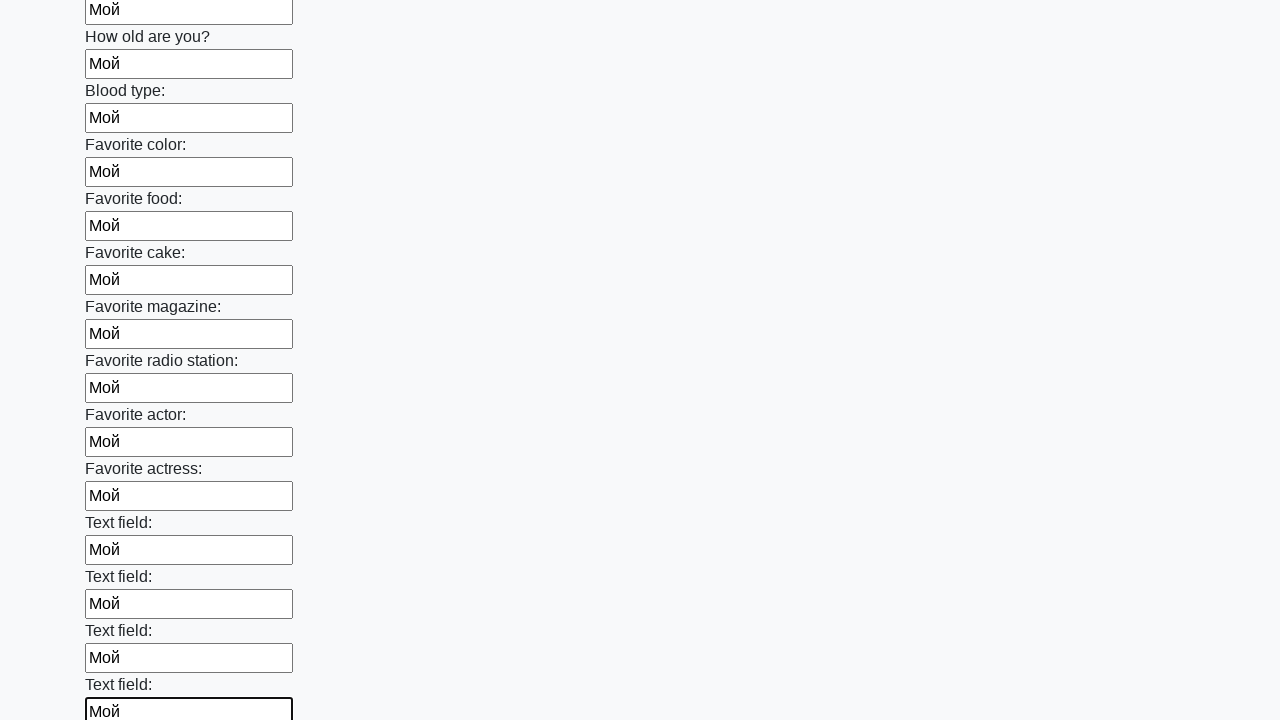

Filled input field 31 with 'Мой' on .first_block input >> nth=30
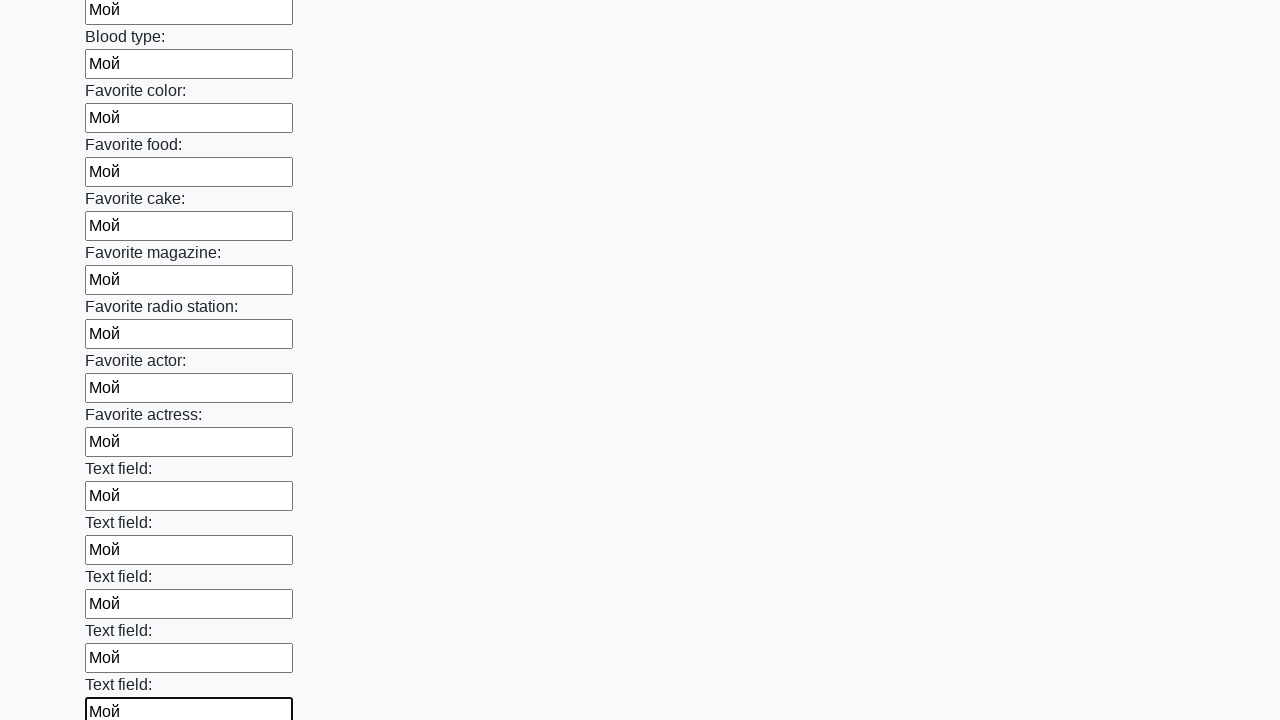

Filled input field 32 with 'Мой' on .first_block input >> nth=31
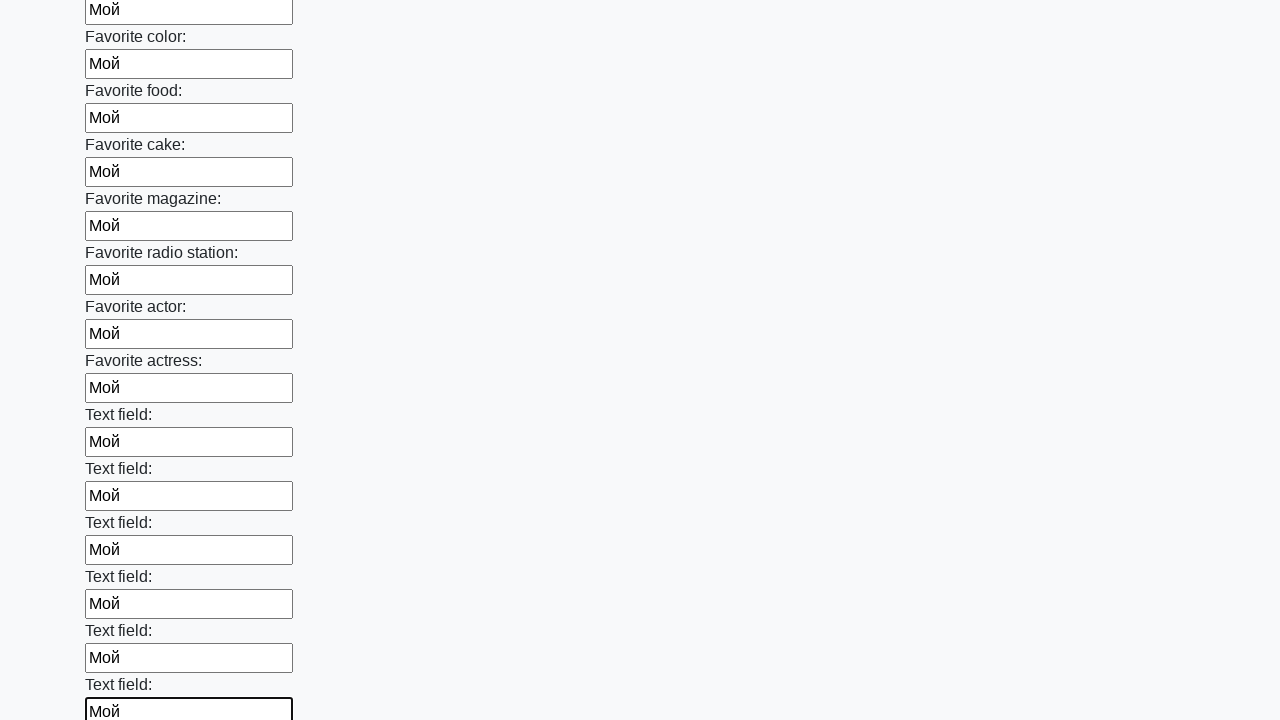

Filled input field 33 with 'Мой' on .first_block input >> nth=32
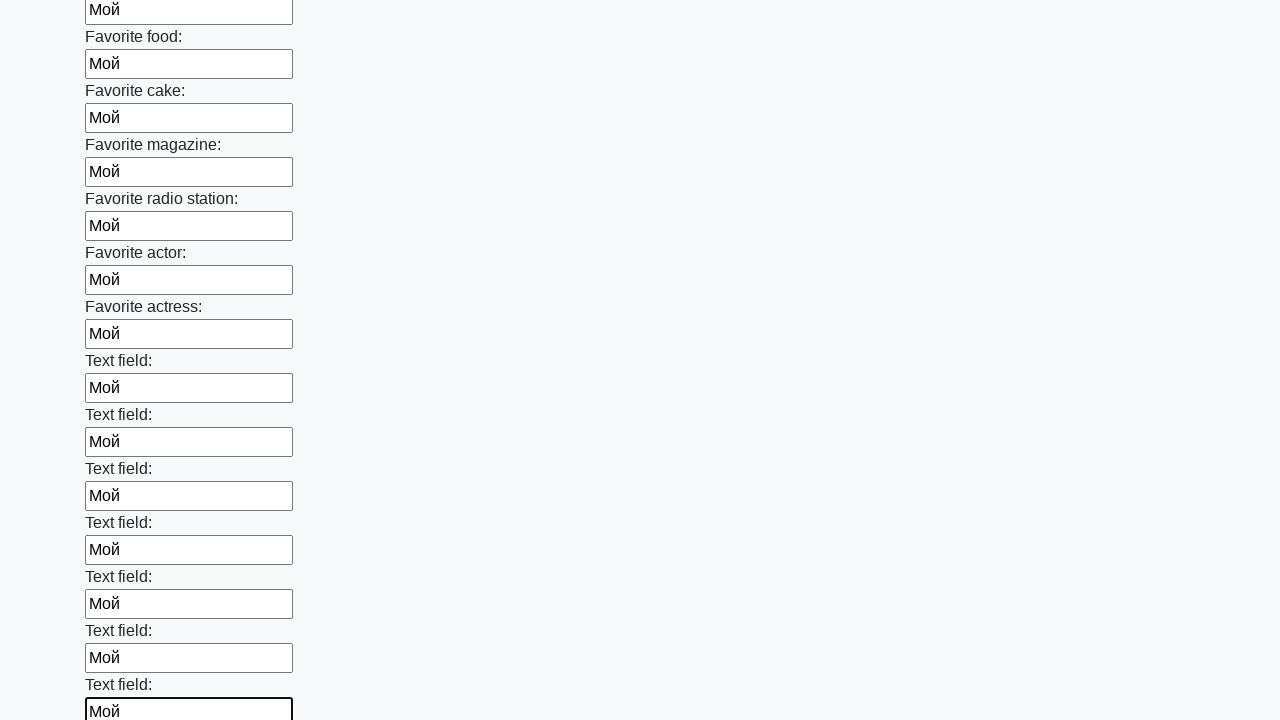

Filled input field 34 with 'Мой' on .first_block input >> nth=33
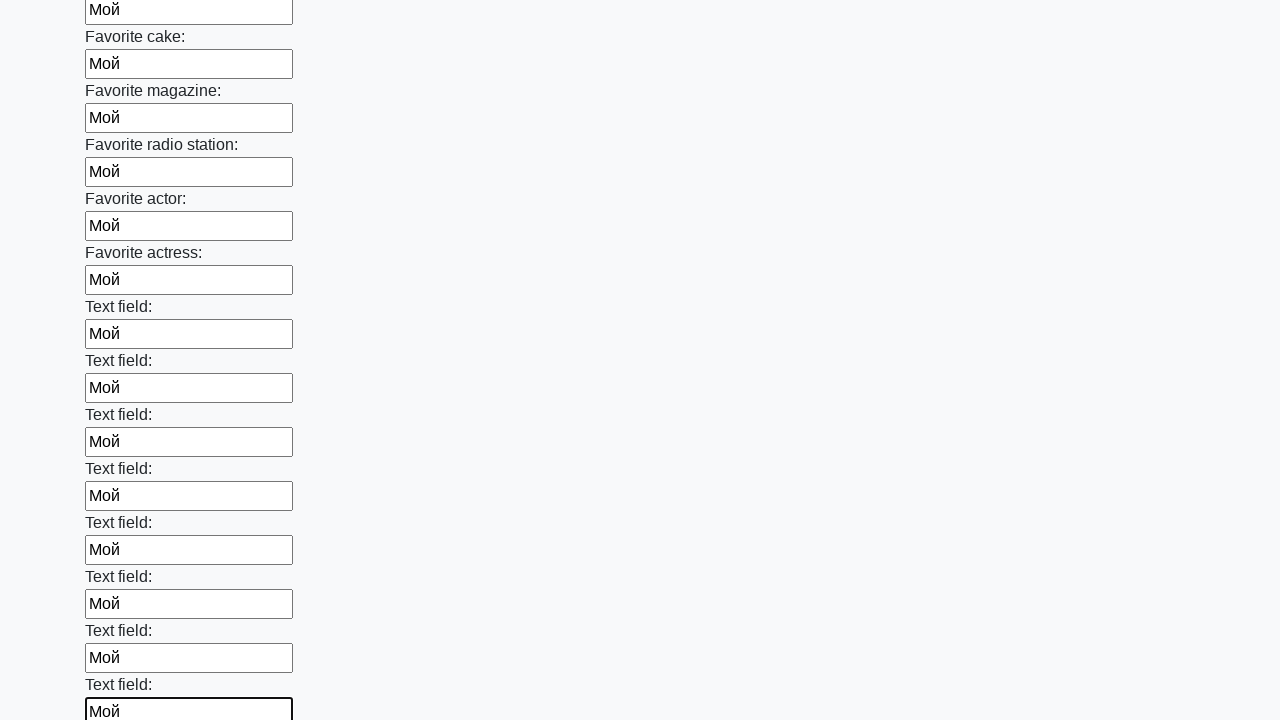

Filled input field 35 with 'Мой' on .first_block input >> nth=34
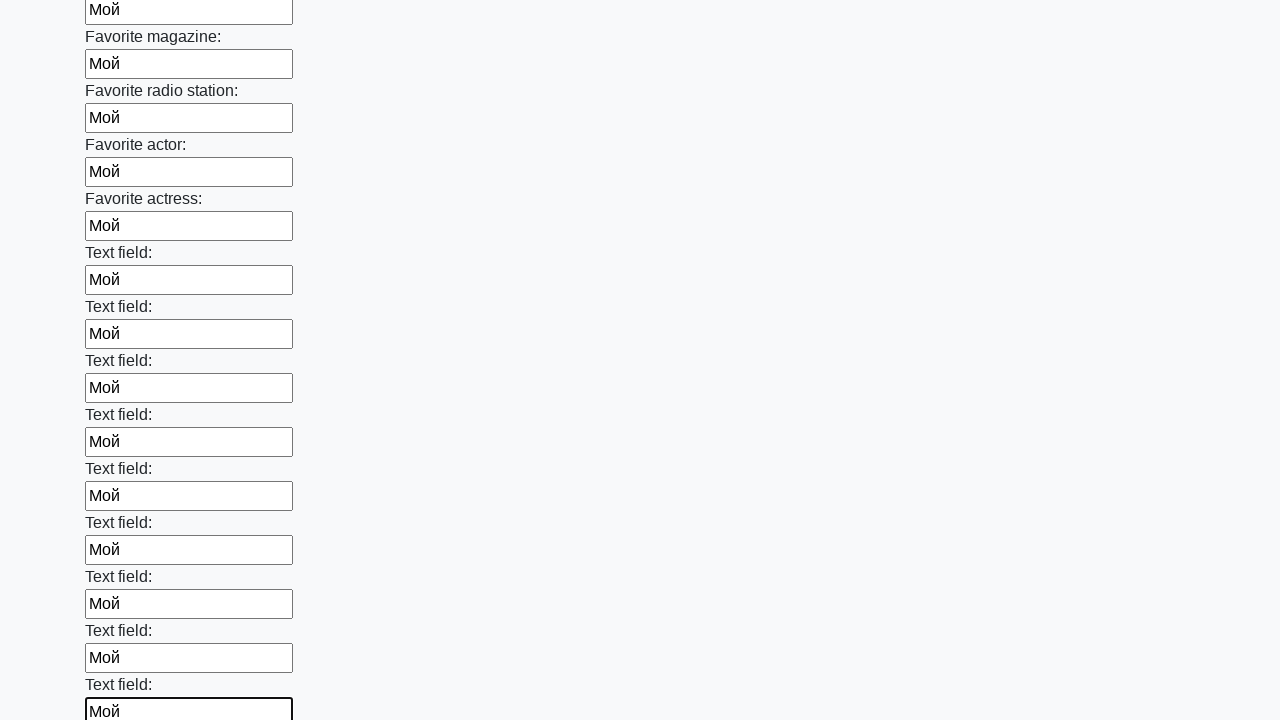

Filled input field 36 with 'Мой' on .first_block input >> nth=35
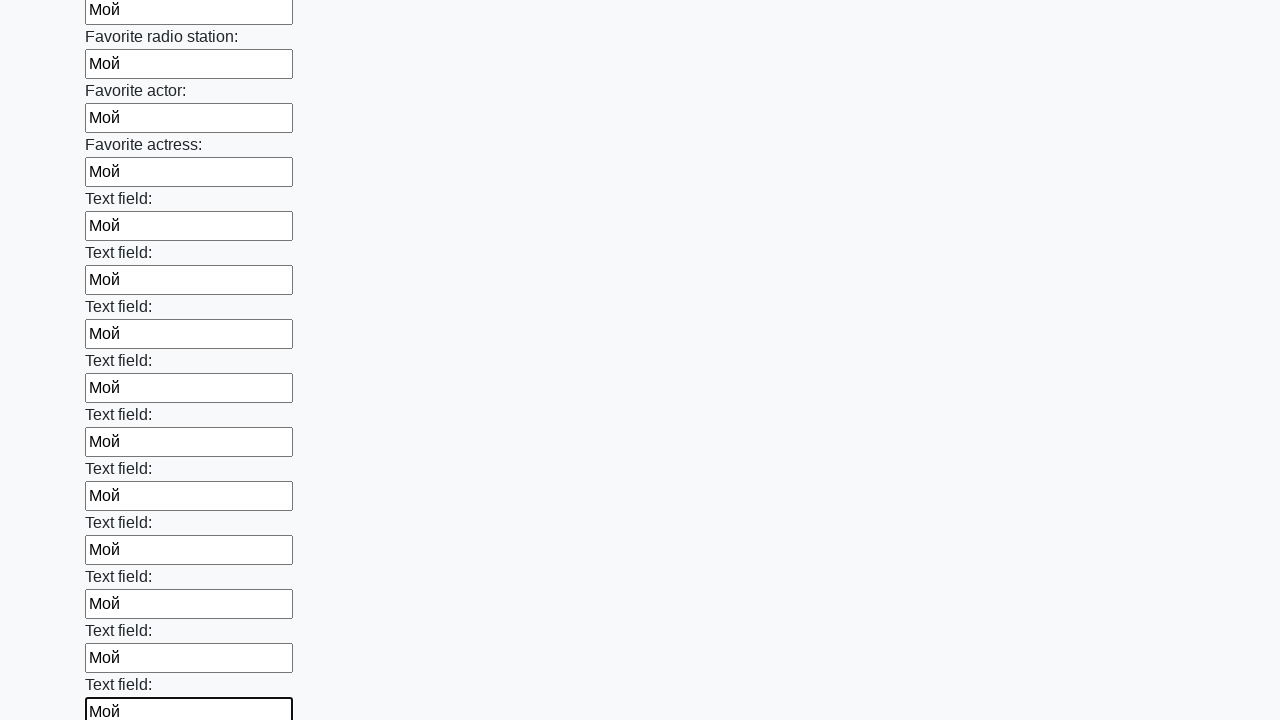

Filled input field 37 with 'Мой' on .first_block input >> nth=36
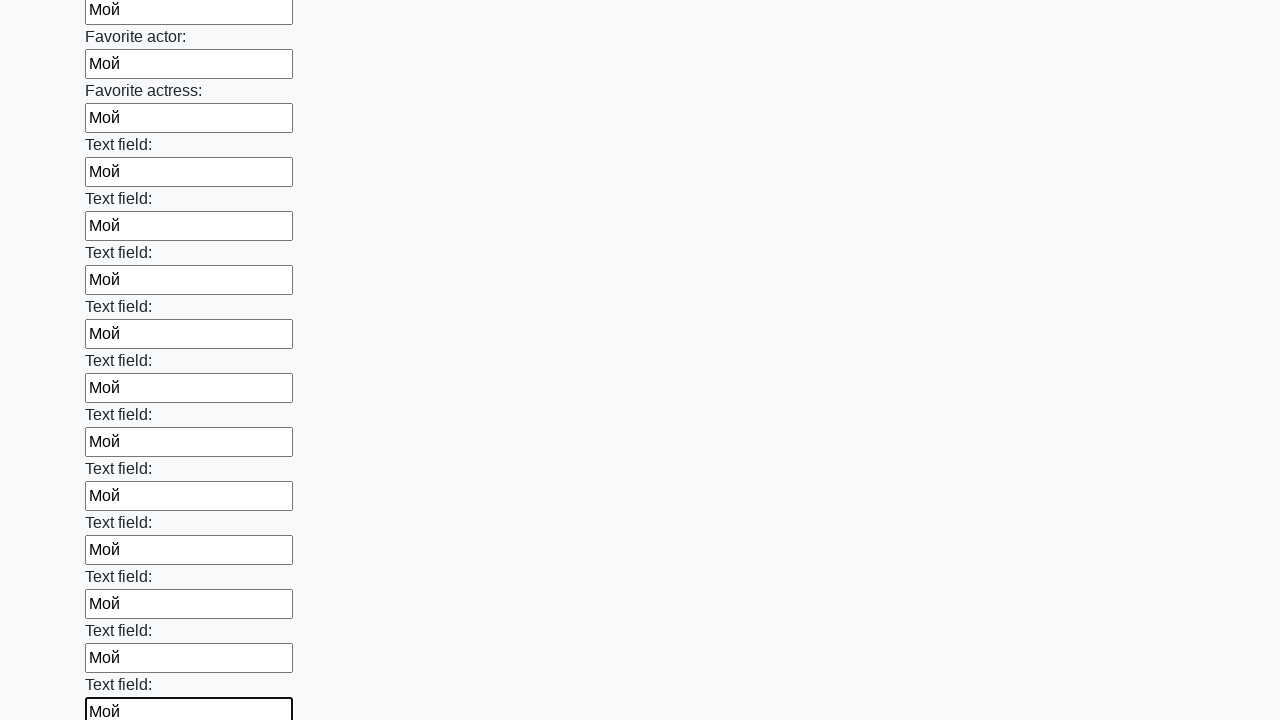

Filled input field 38 with 'Мой' on .first_block input >> nth=37
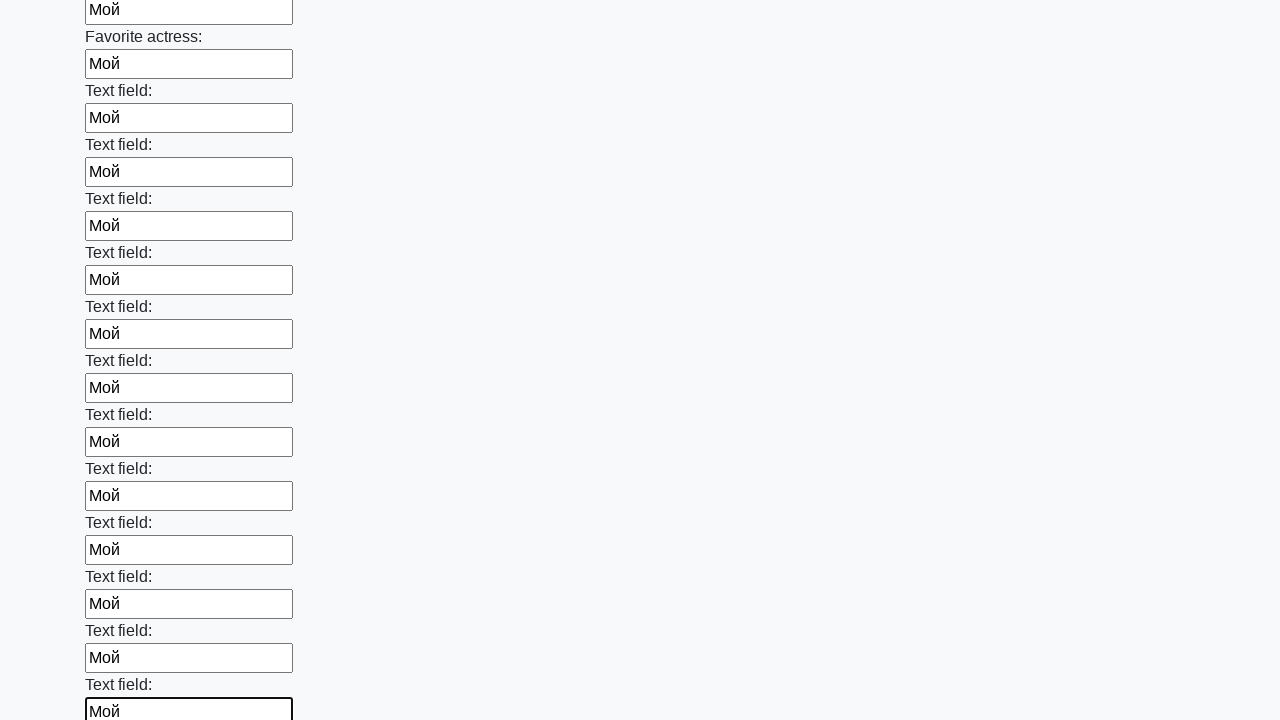

Filled input field 39 with 'Мой' on .first_block input >> nth=38
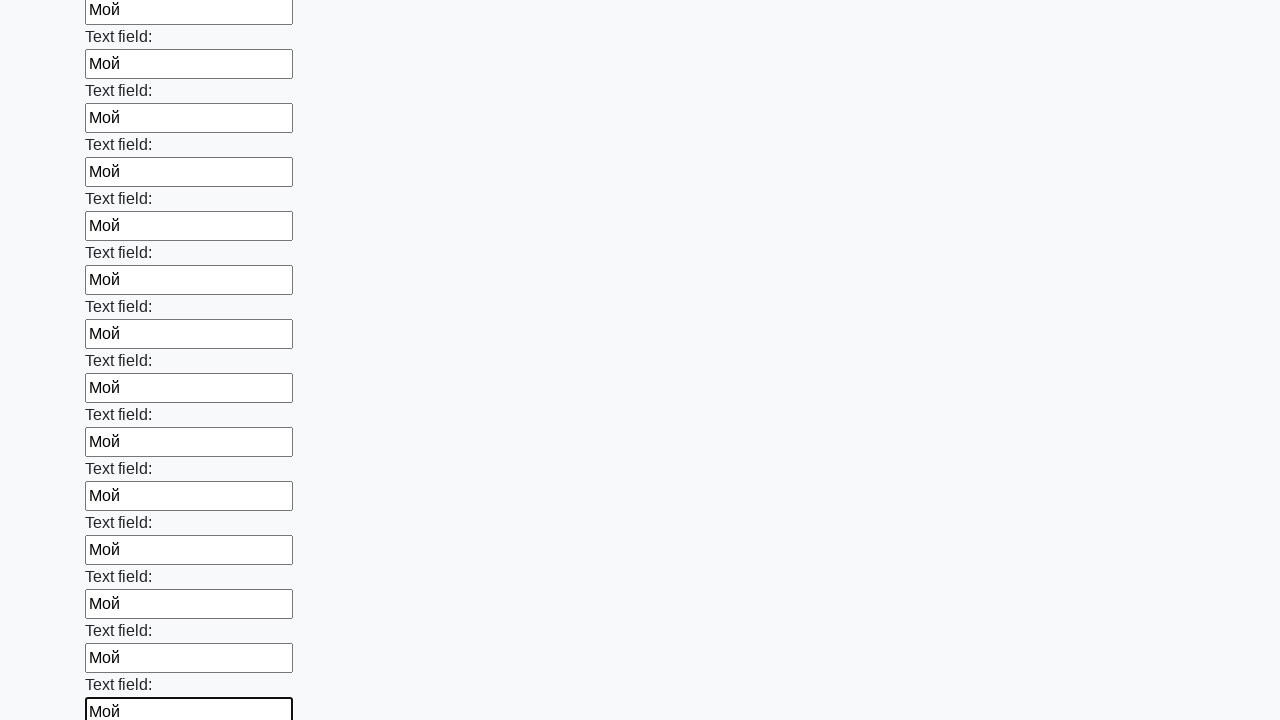

Filled input field 40 with 'Мой' on .first_block input >> nth=39
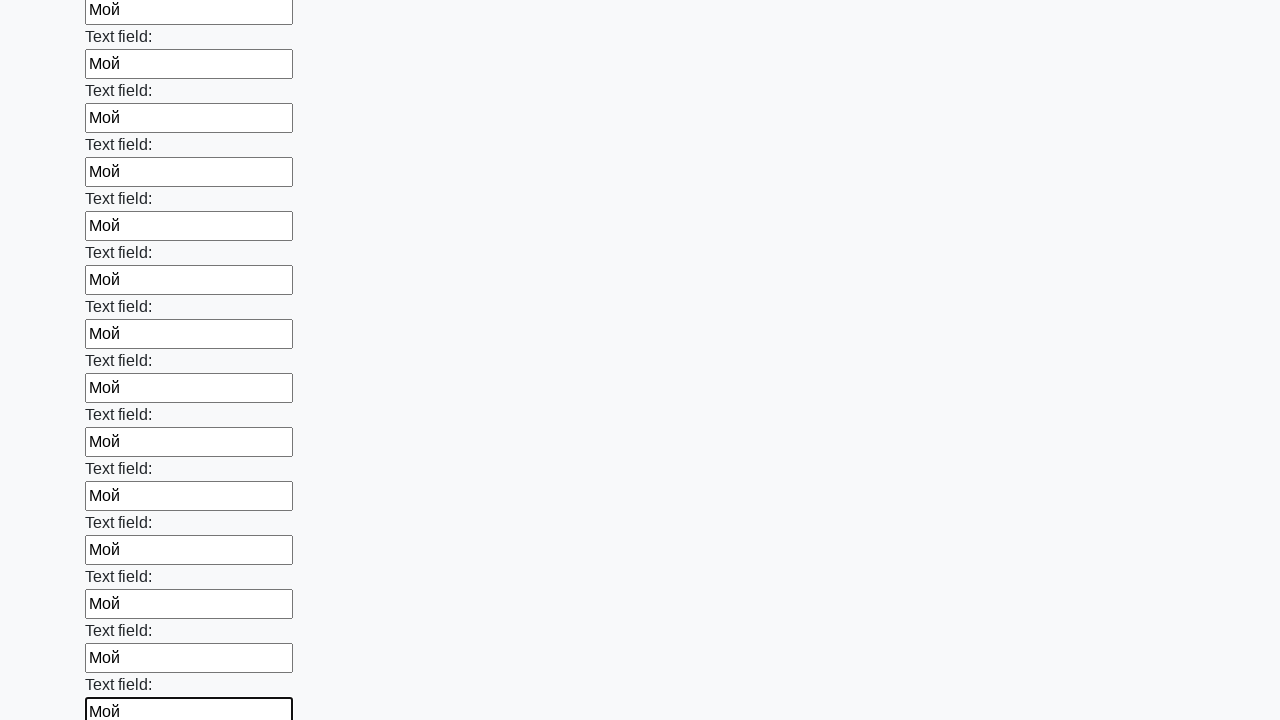

Filled input field 41 with 'Мой' on .first_block input >> nth=40
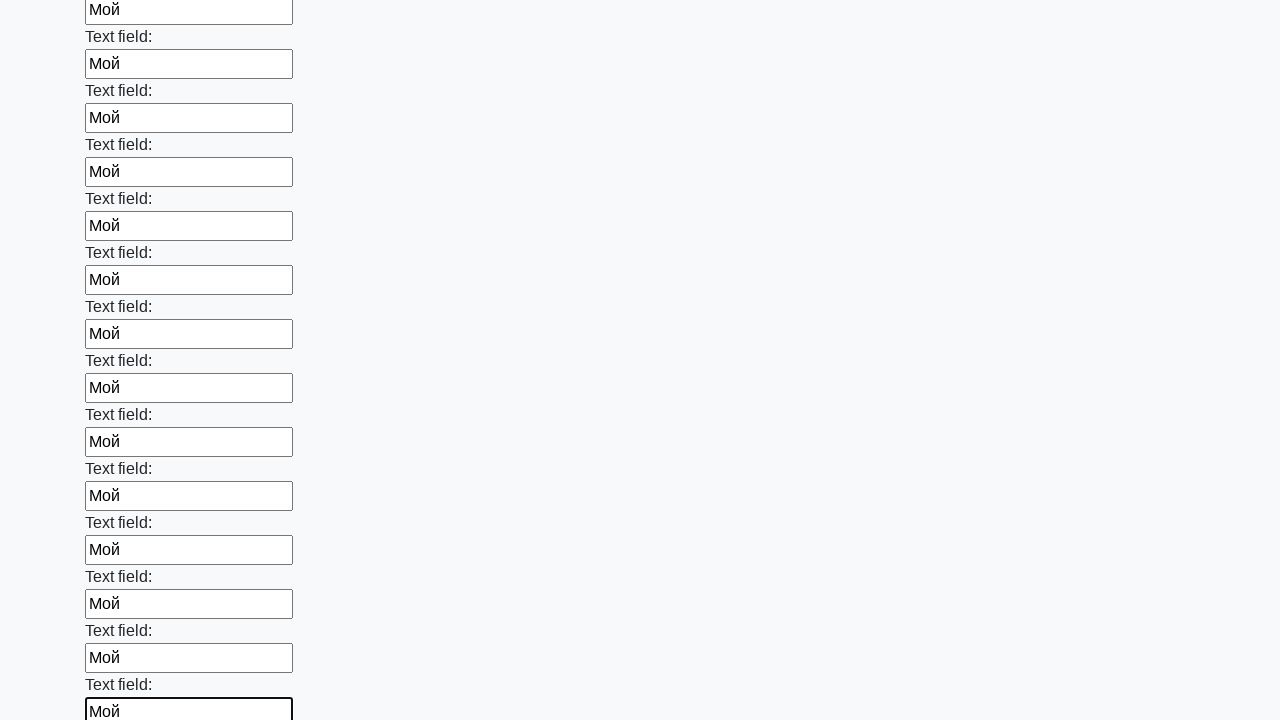

Filled input field 42 with 'Мой' on .first_block input >> nth=41
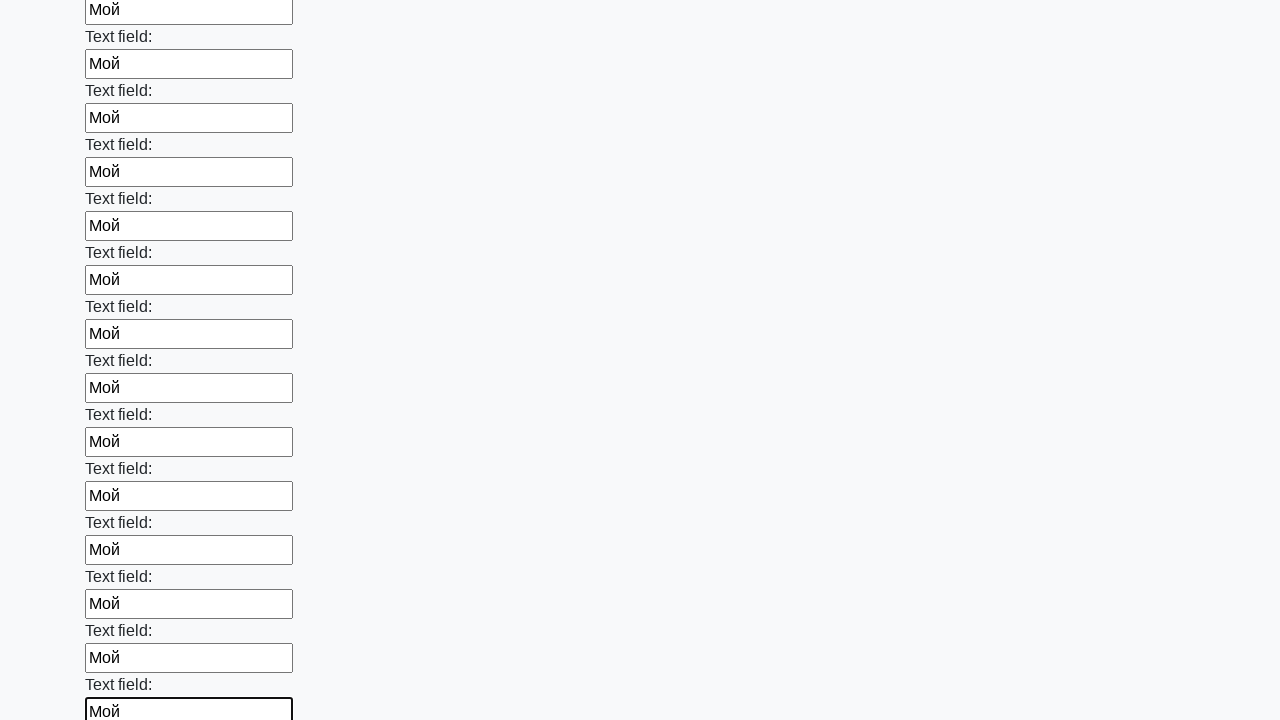

Filled input field 43 with 'Мой' on .first_block input >> nth=42
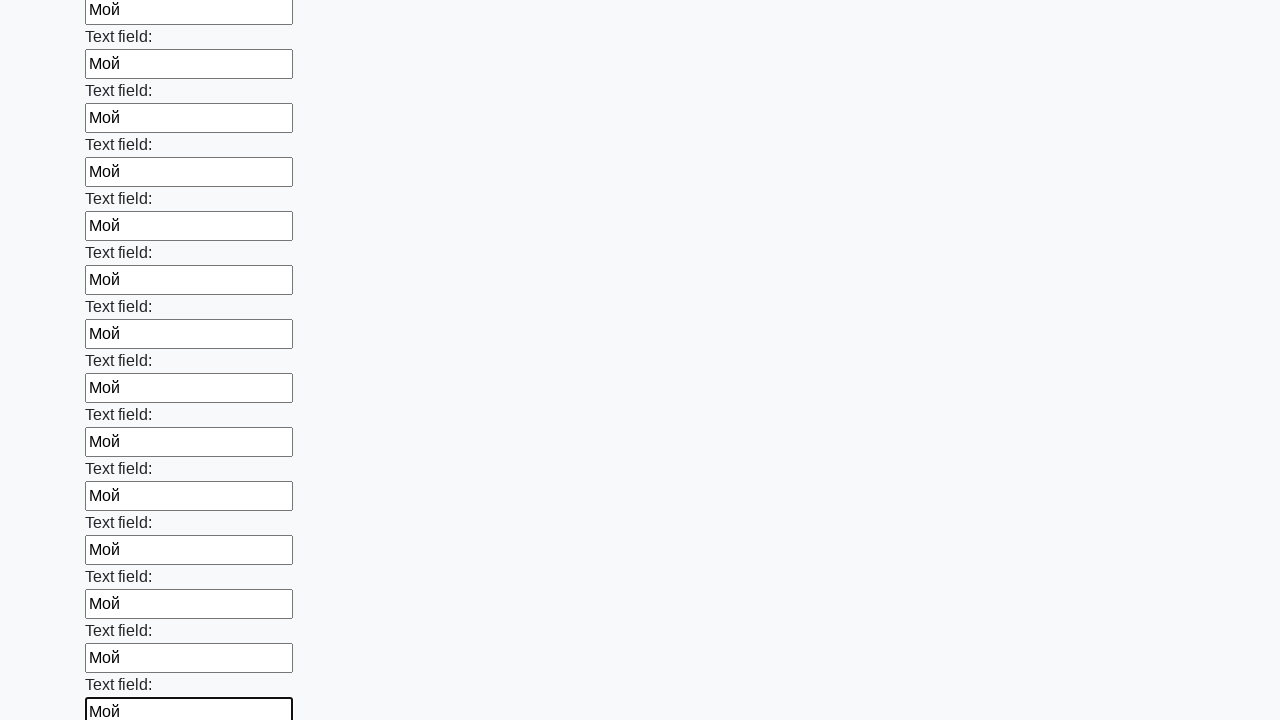

Filled input field 44 with 'Мой' on .first_block input >> nth=43
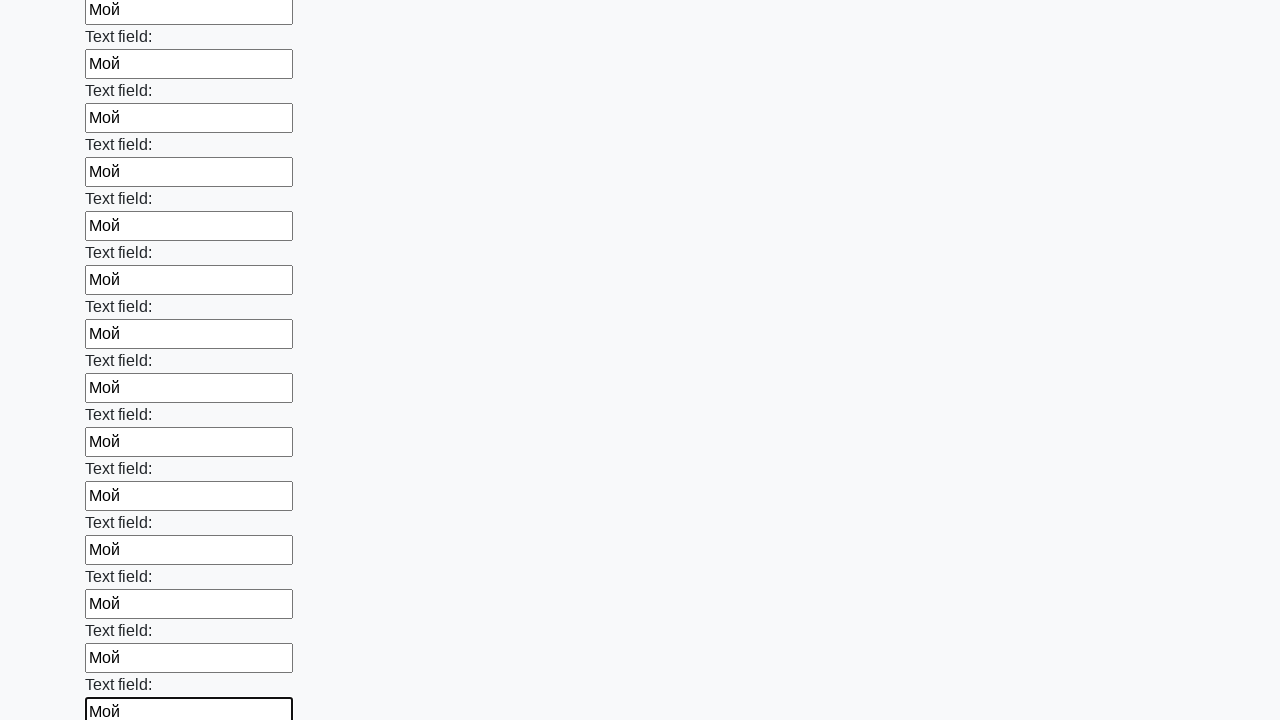

Filled input field 45 with 'Мой' on .first_block input >> nth=44
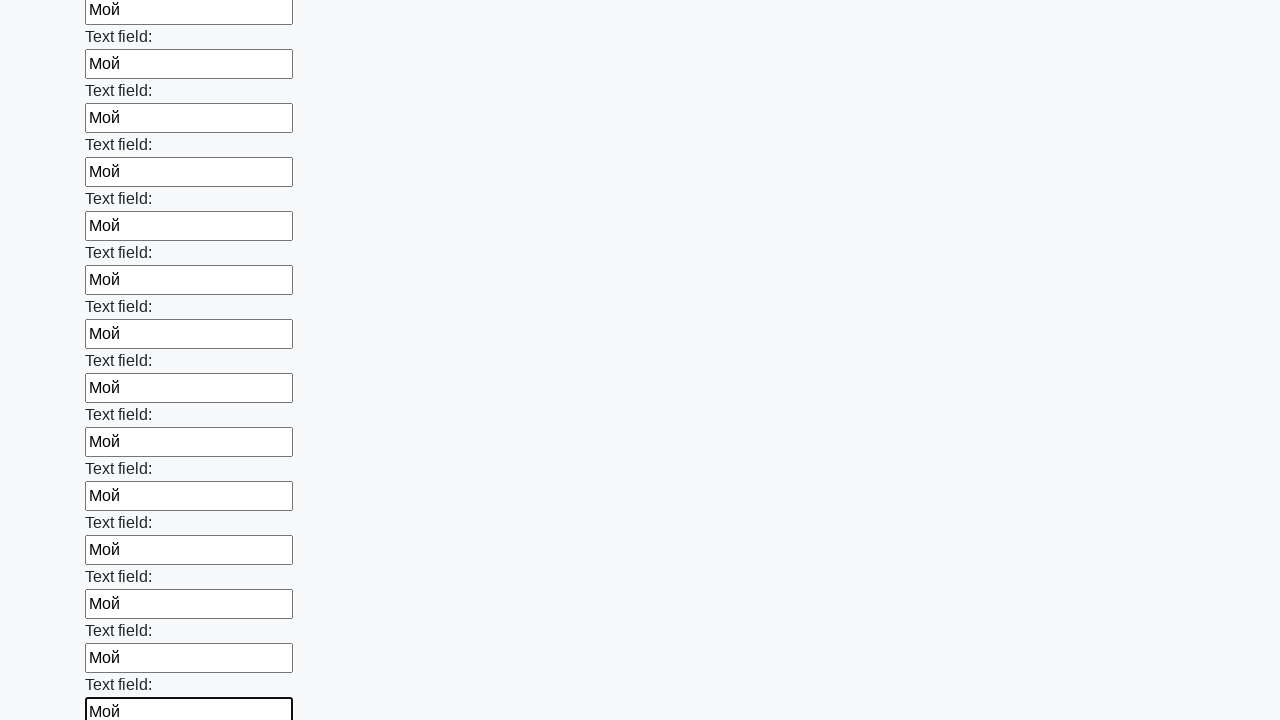

Filled input field 46 with 'Мой' on .first_block input >> nth=45
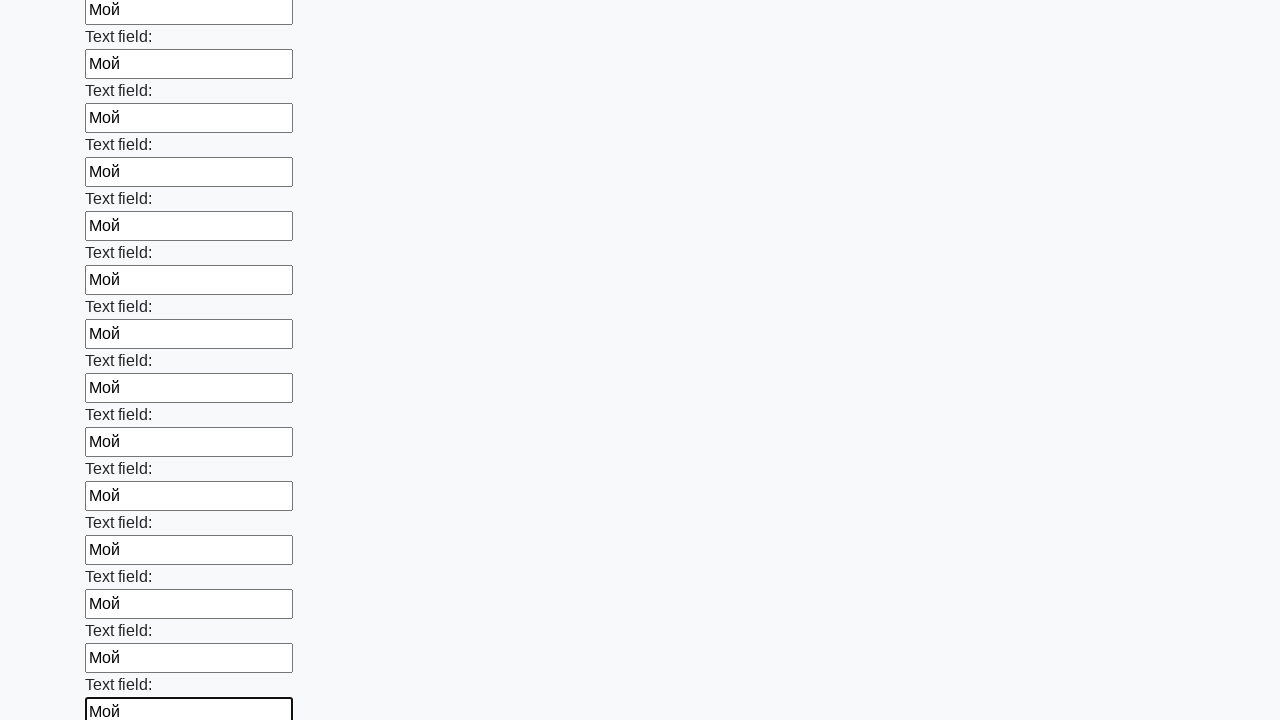

Filled input field 47 with 'Мой' on .first_block input >> nth=46
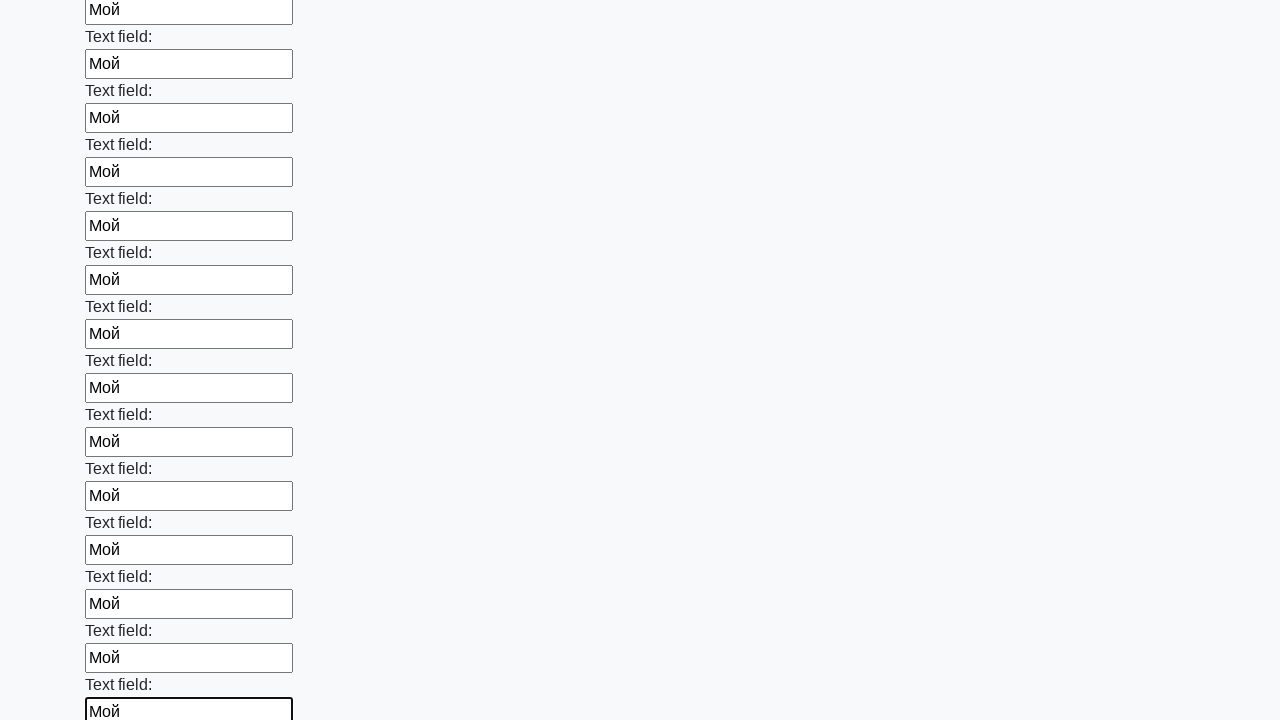

Filled input field 48 with 'Мой' on .first_block input >> nth=47
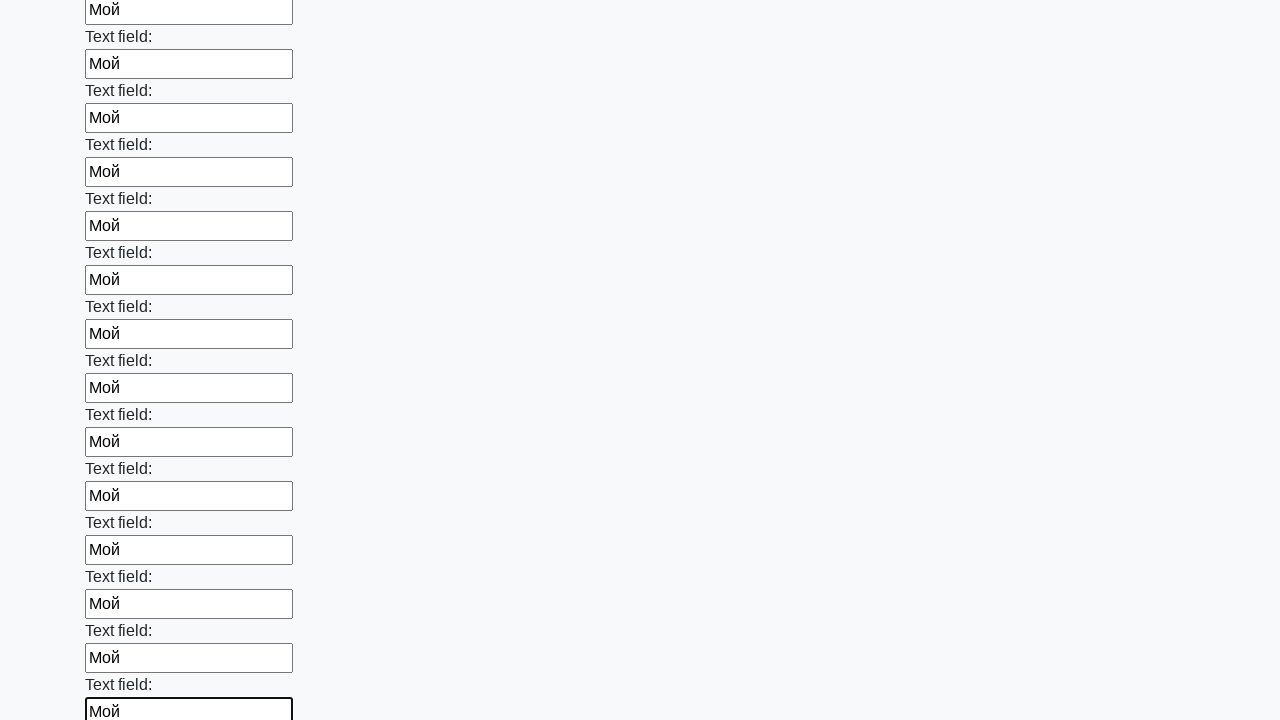

Filled input field 49 with 'Мой' on .first_block input >> nth=48
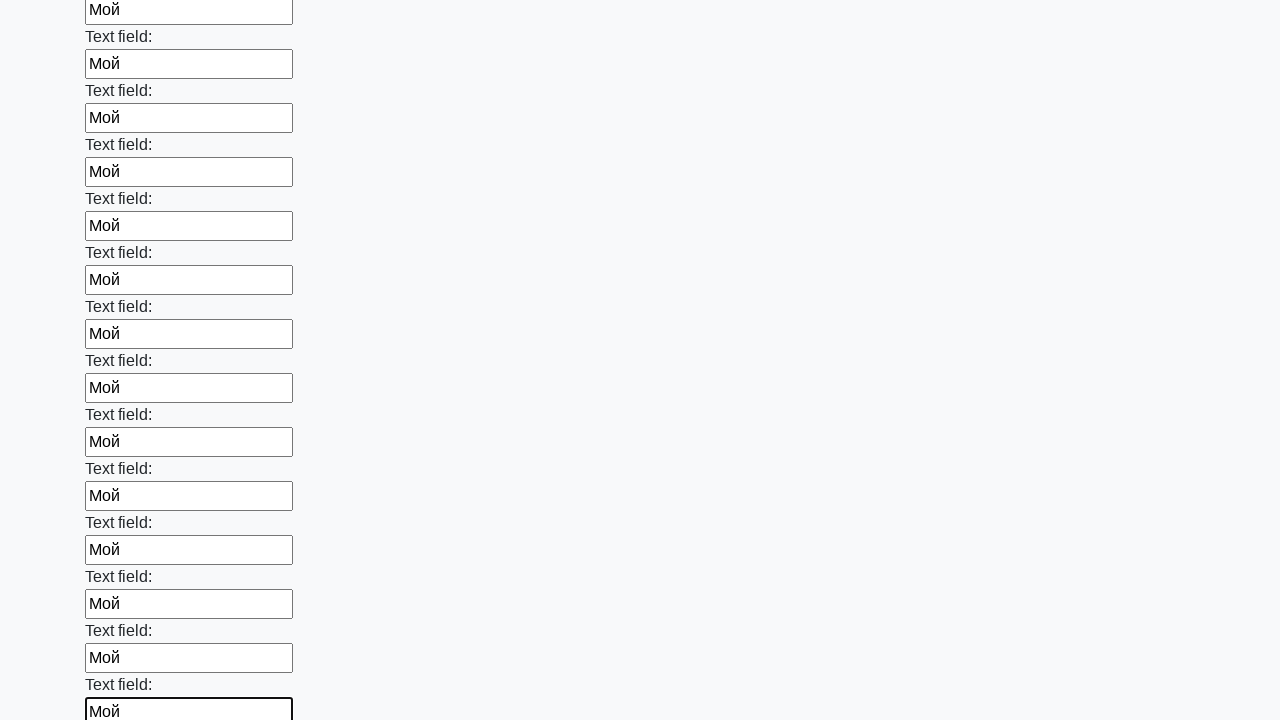

Filled input field 50 with 'Мой' on .first_block input >> nth=49
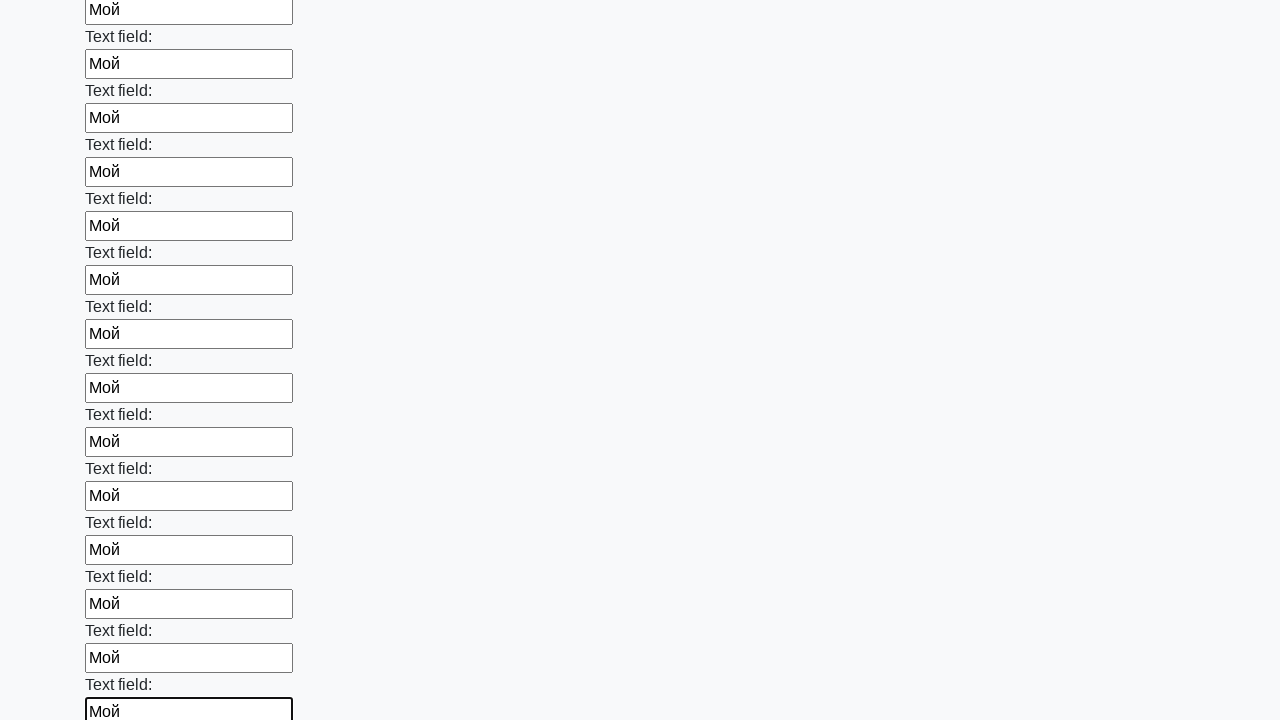

Filled input field 51 with 'Мой' on .first_block input >> nth=50
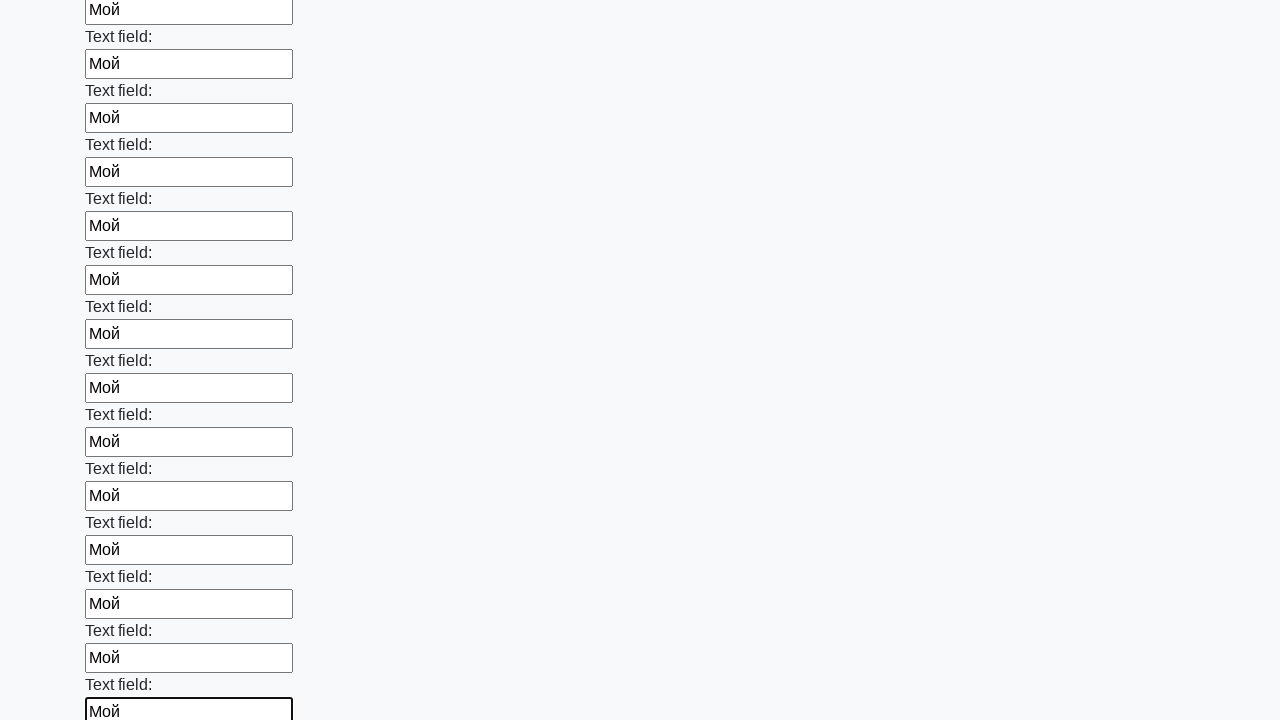

Filled input field 52 with 'Мой' on .first_block input >> nth=51
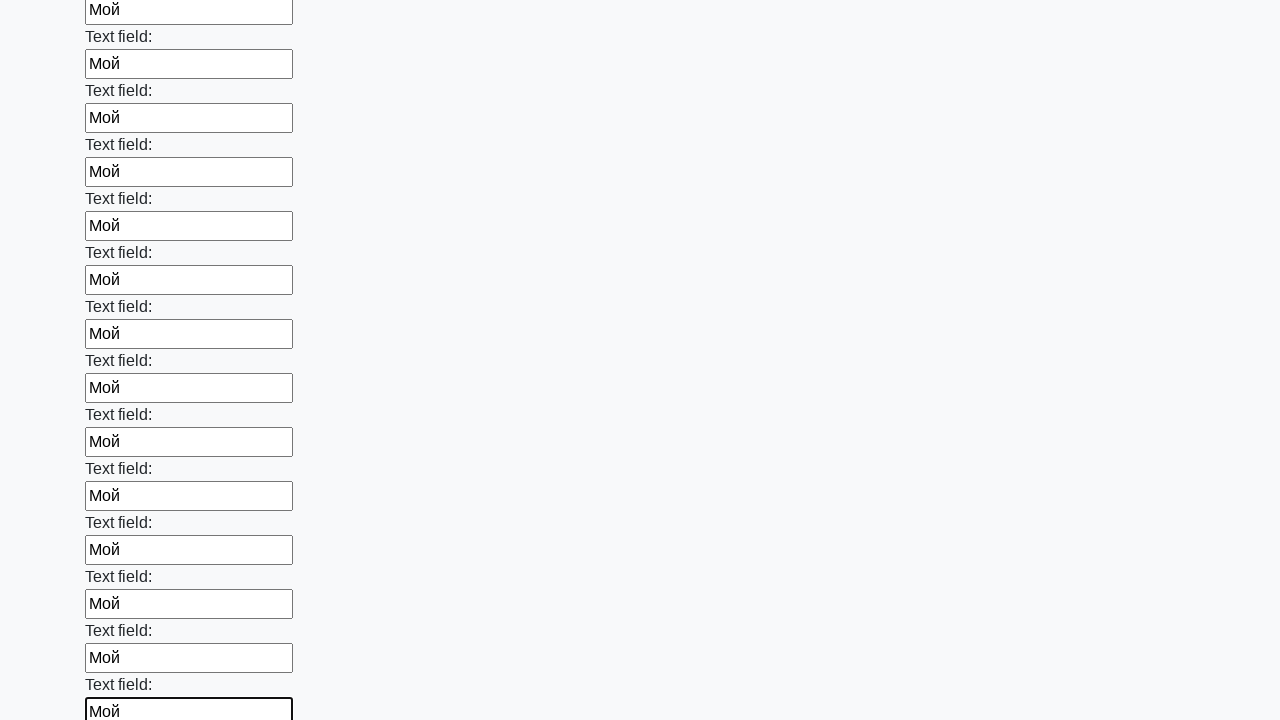

Filled input field 53 with 'Мой' on .first_block input >> nth=52
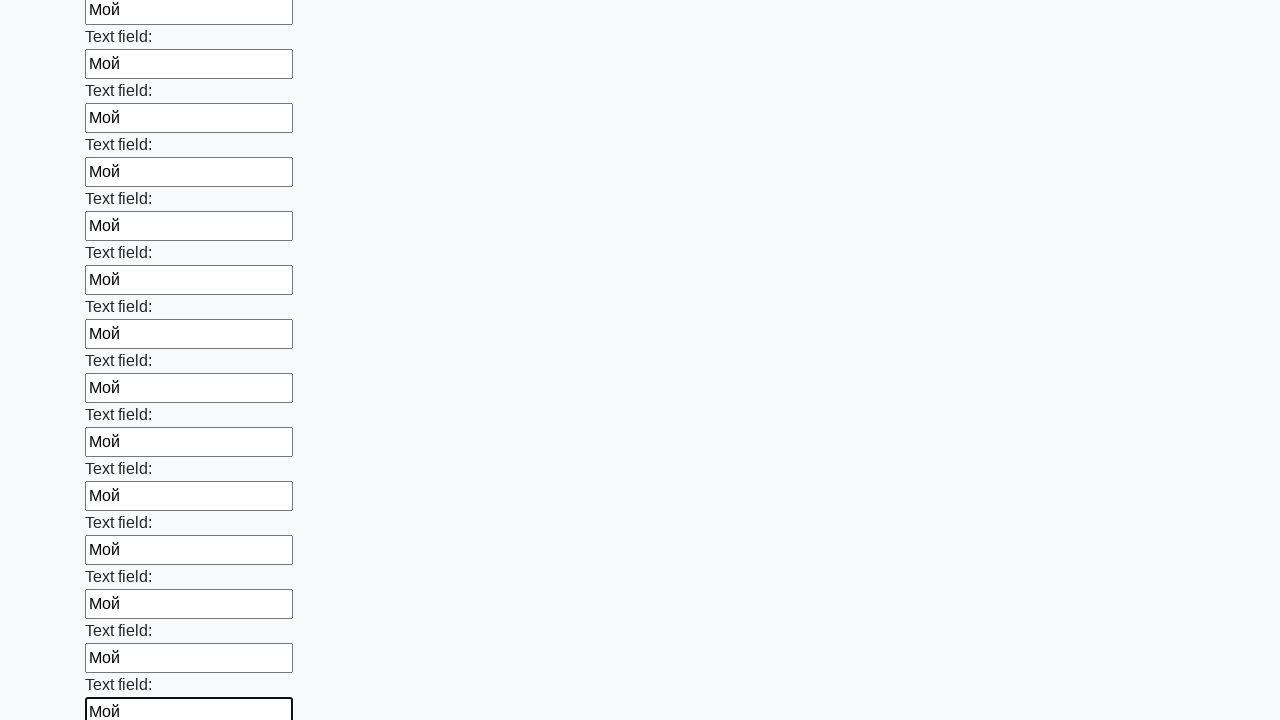

Filled input field 54 with 'Мой' on .first_block input >> nth=53
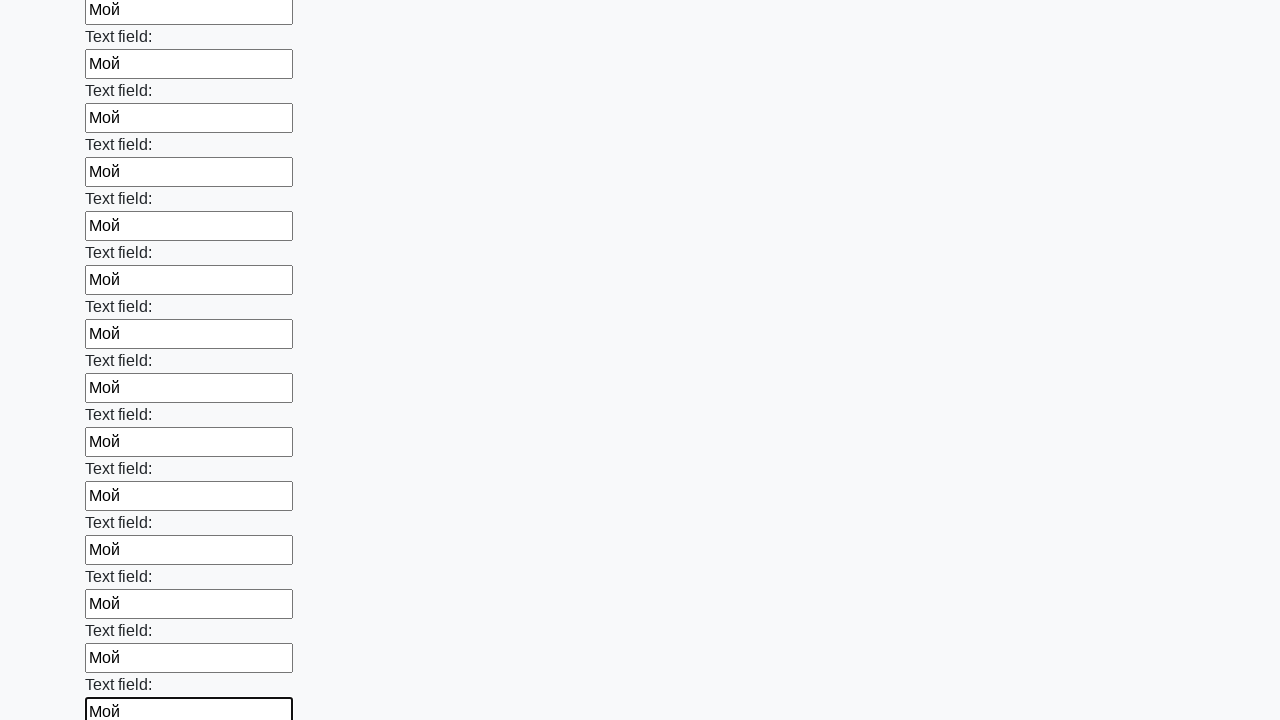

Filled input field 55 with 'Мой' on .first_block input >> nth=54
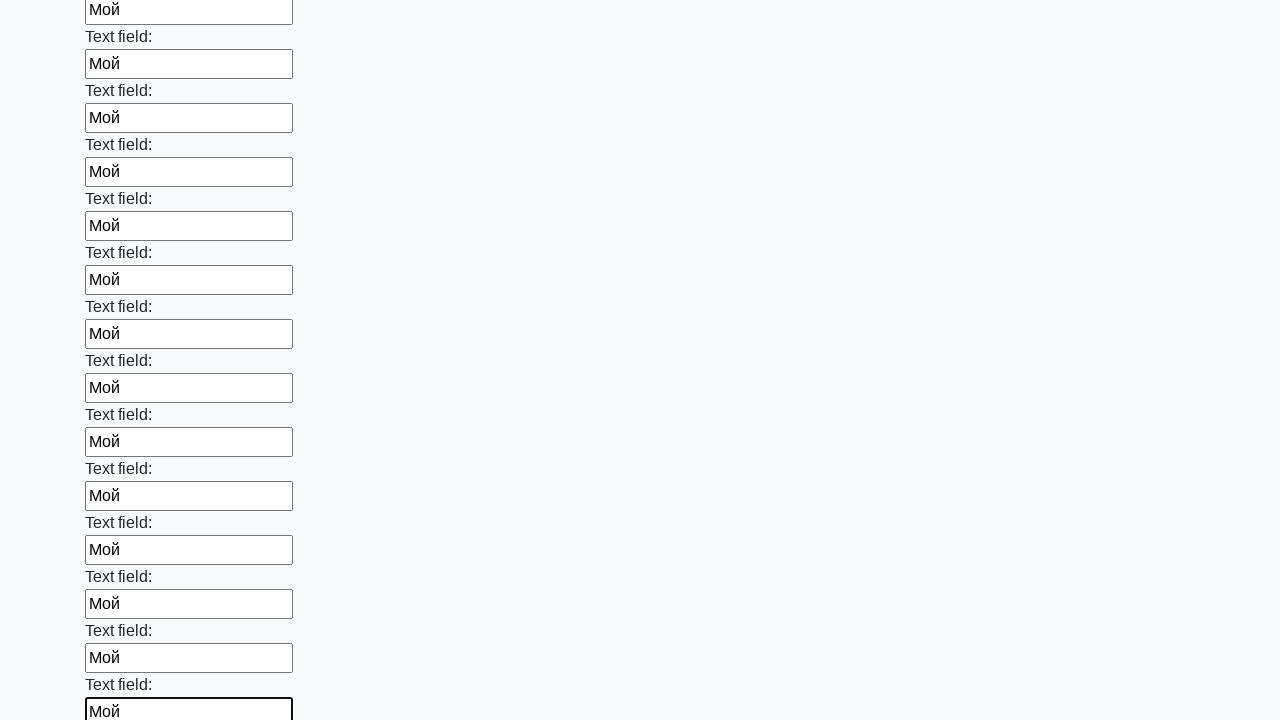

Filled input field 56 with 'Мой' on .first_block input >> nth=55
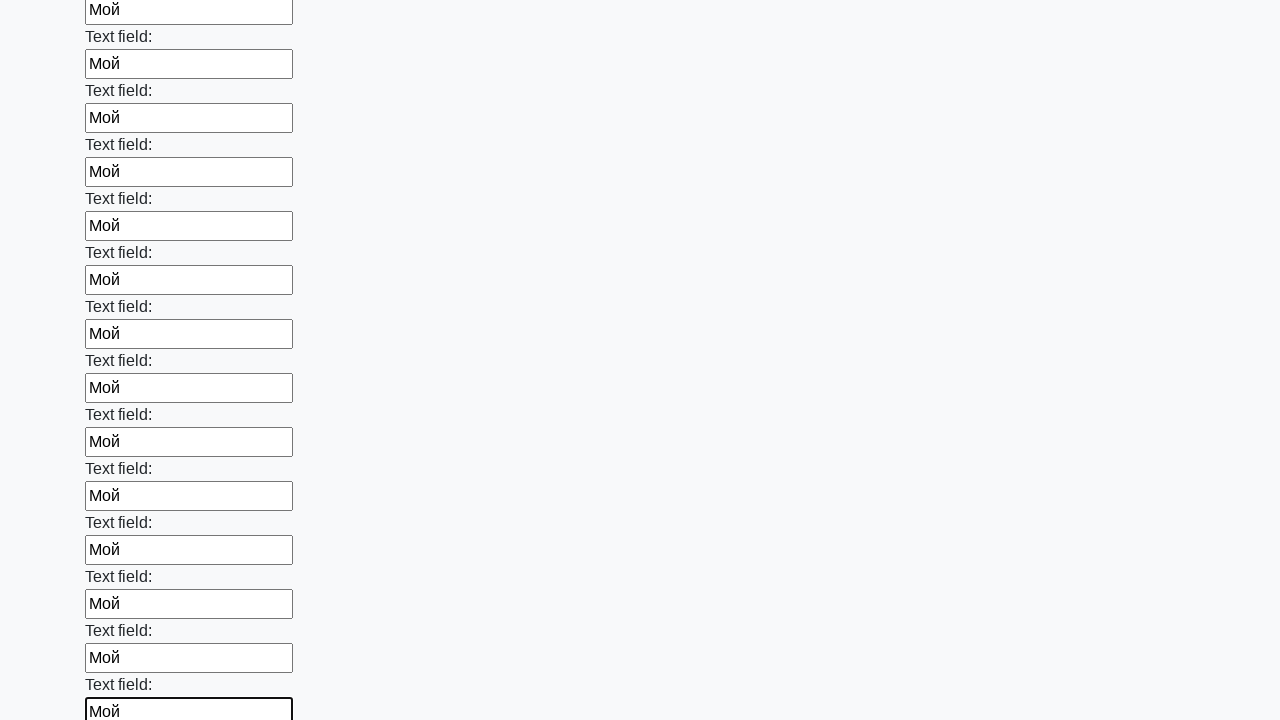

Filled input field 57 with 'Мой' on .first_block input >> nth=56
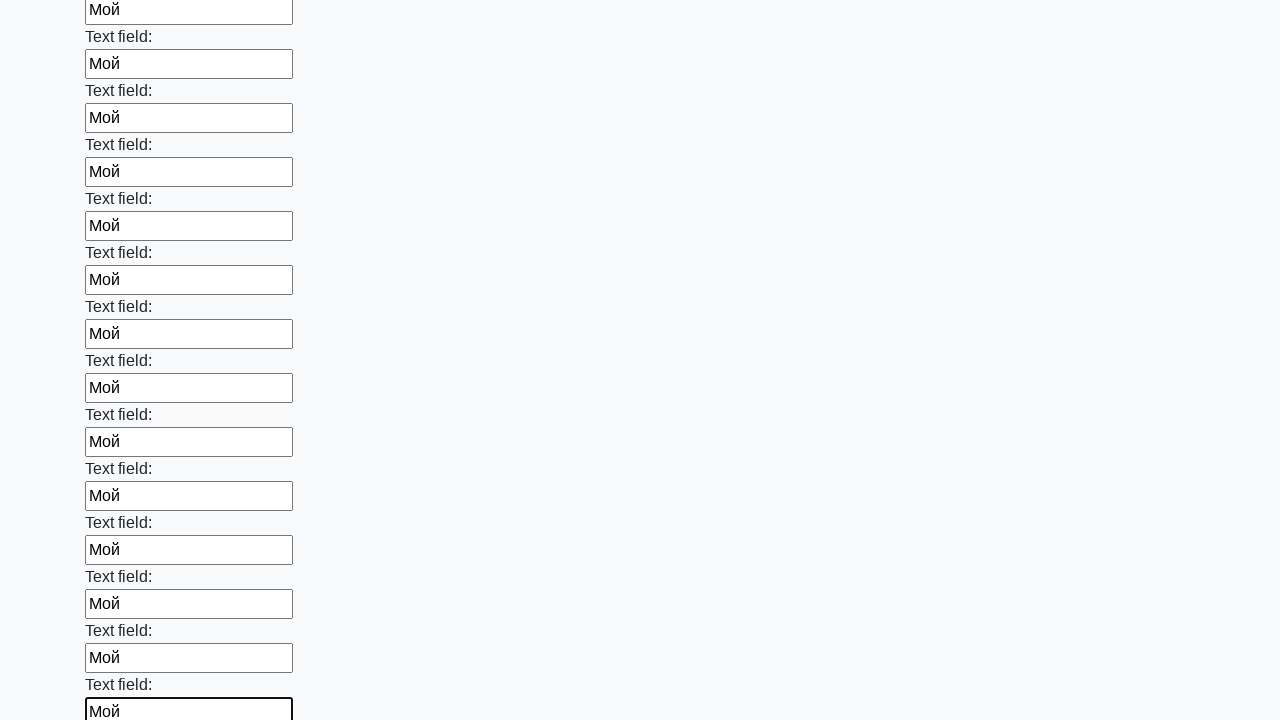

Filled input field 58 with 'Мой' on .first_block input >> nth=57
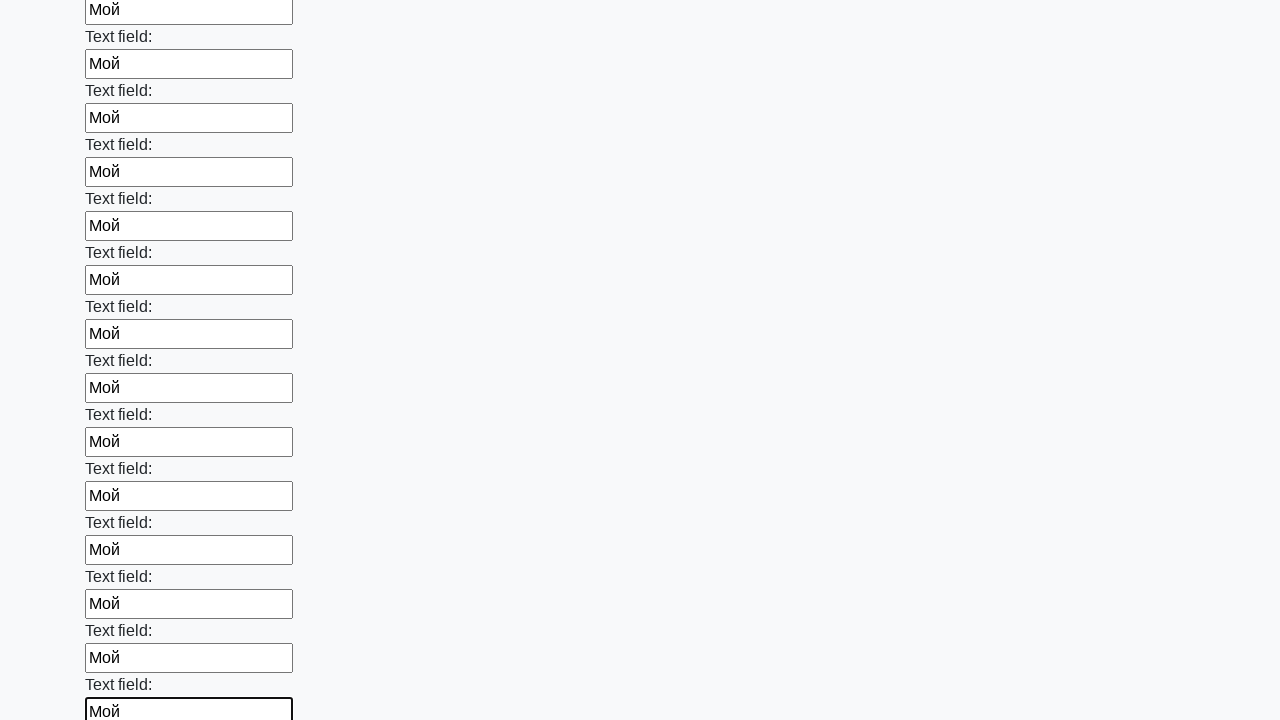

Filled input field 59 with 'Мой' on .first_block input >> nth=58
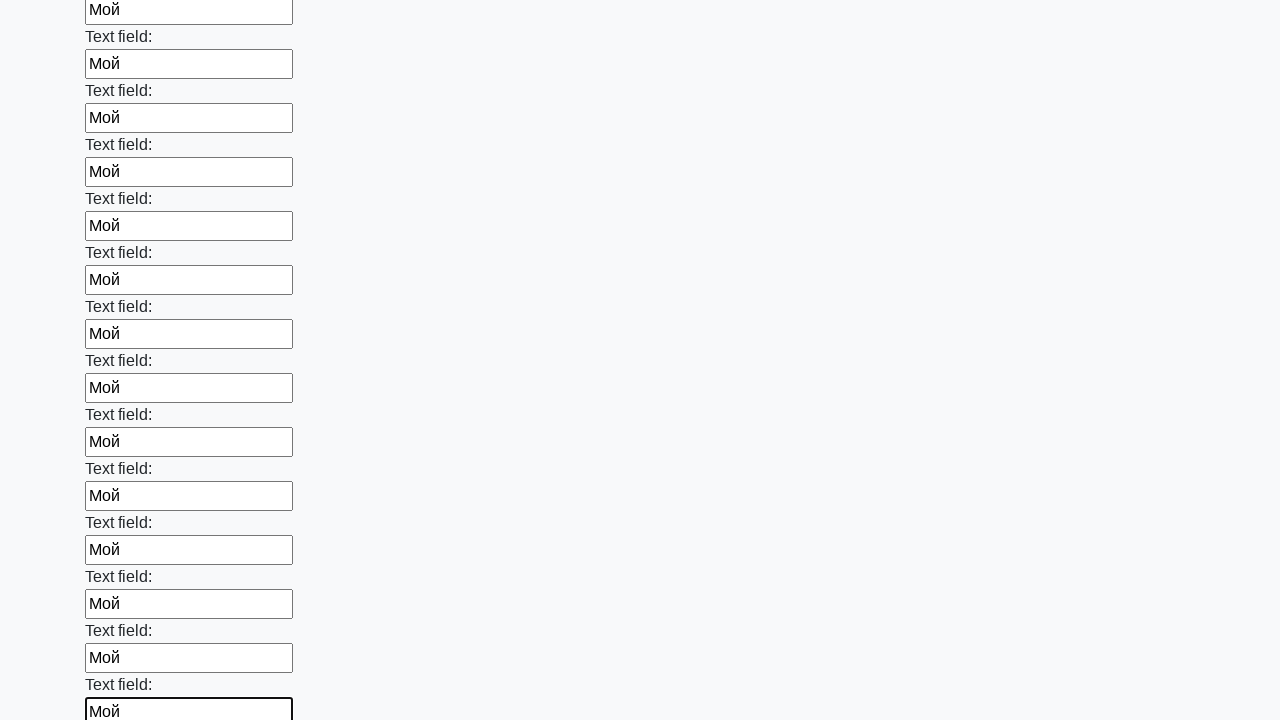

Filled input field 60 with 'Мой' on .first_block input >> nth=59
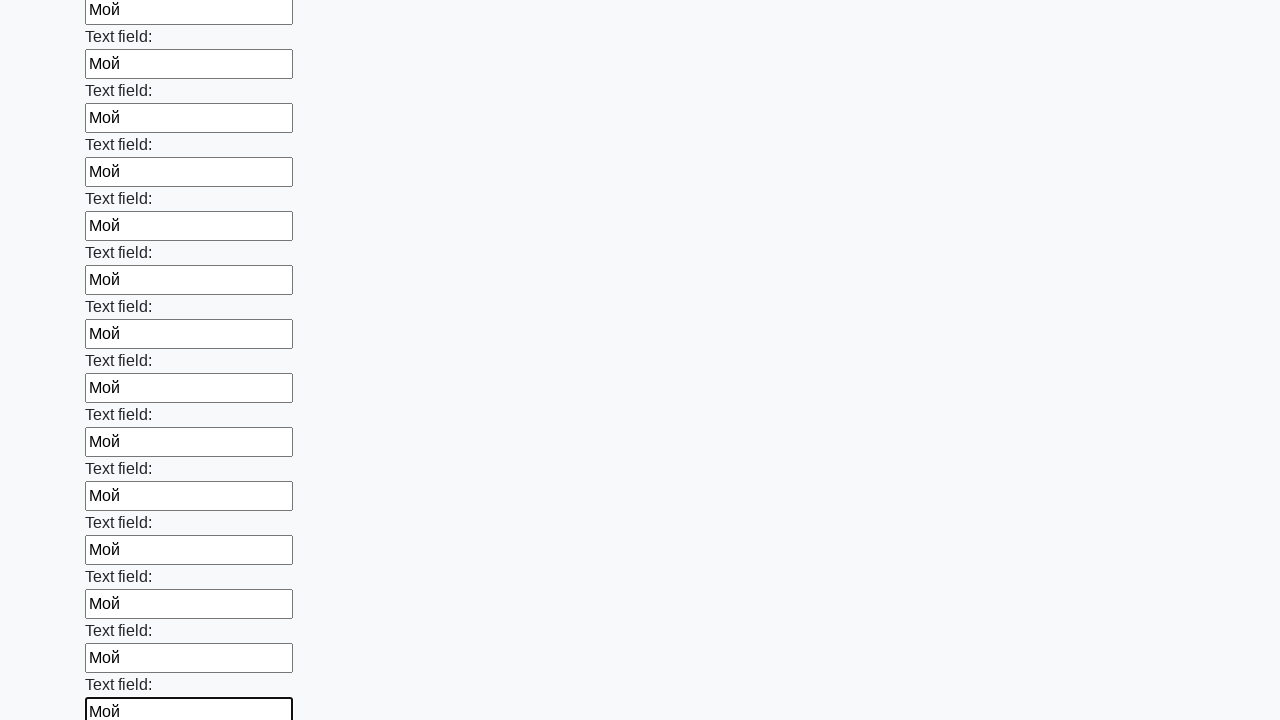

Filled input field 61 with 'Мой' on .first_block input >> nth=60
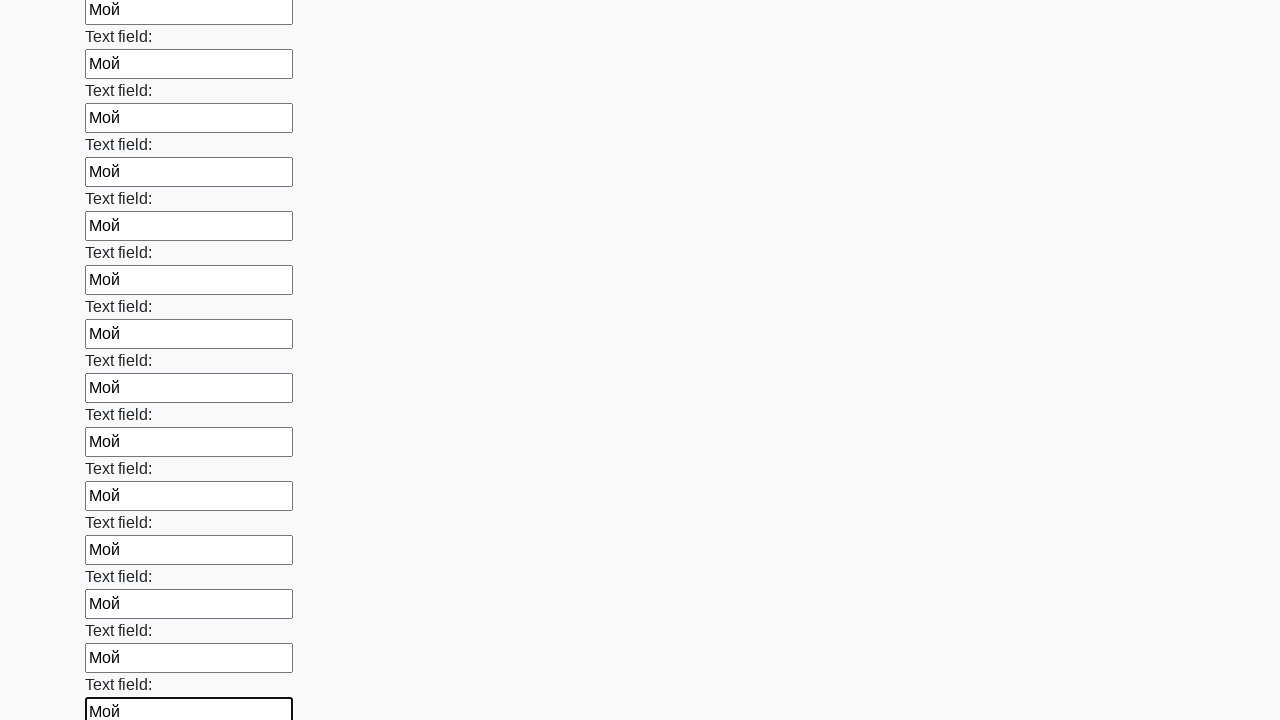

Filled input field 62 with 'Мой' on .first_block input >> nth=61
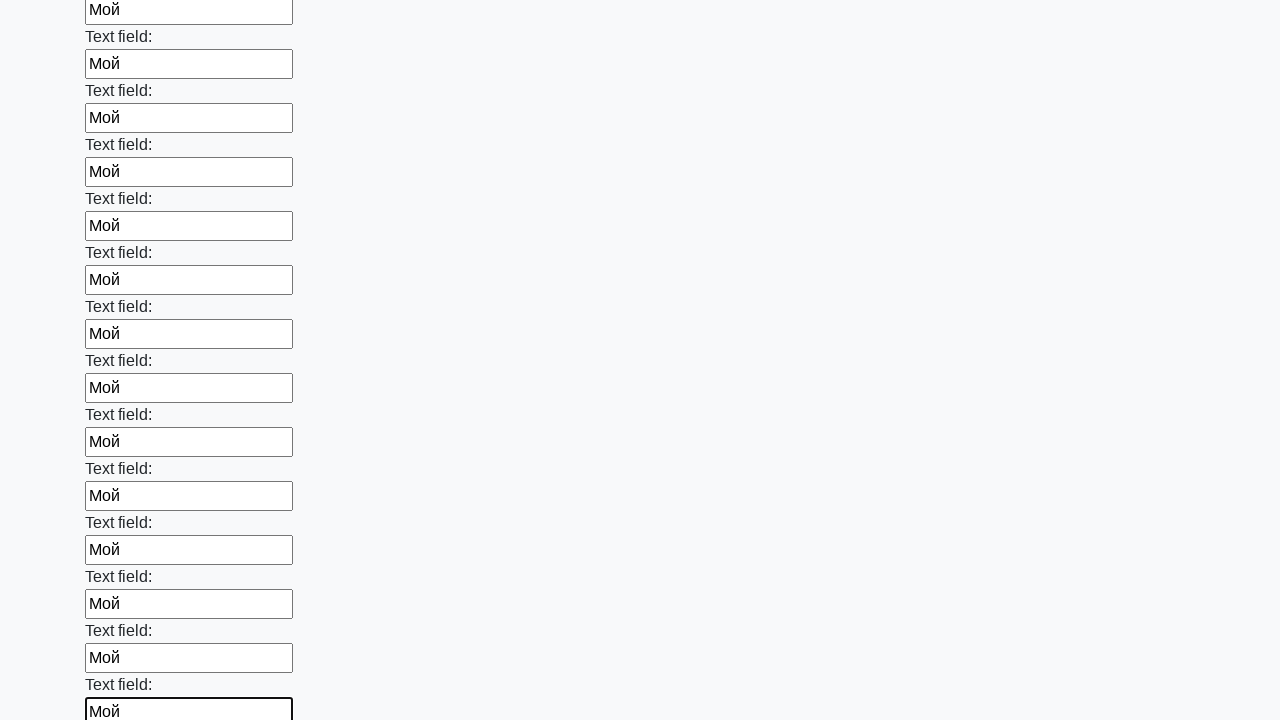

Filled input field 63 with 'Мой' on .first_block input >> nth=62
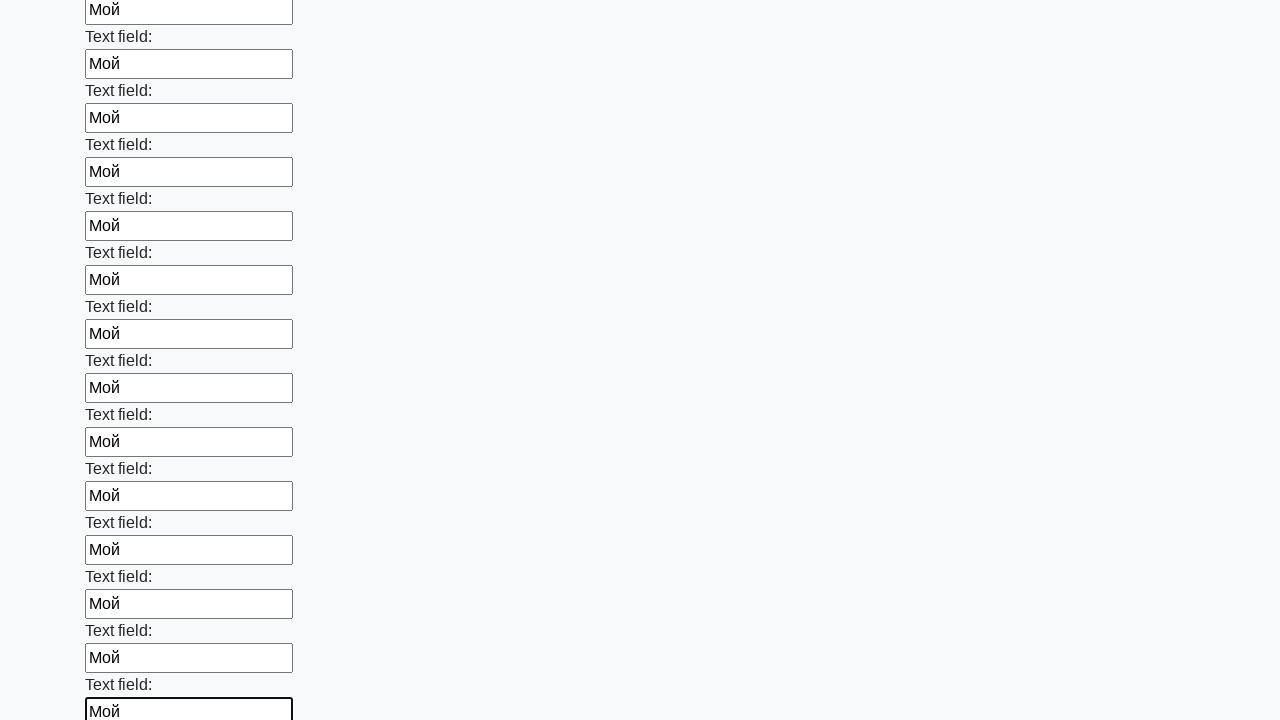

Filled input field 64 with 'Мой' on .first_block input >> nth=63
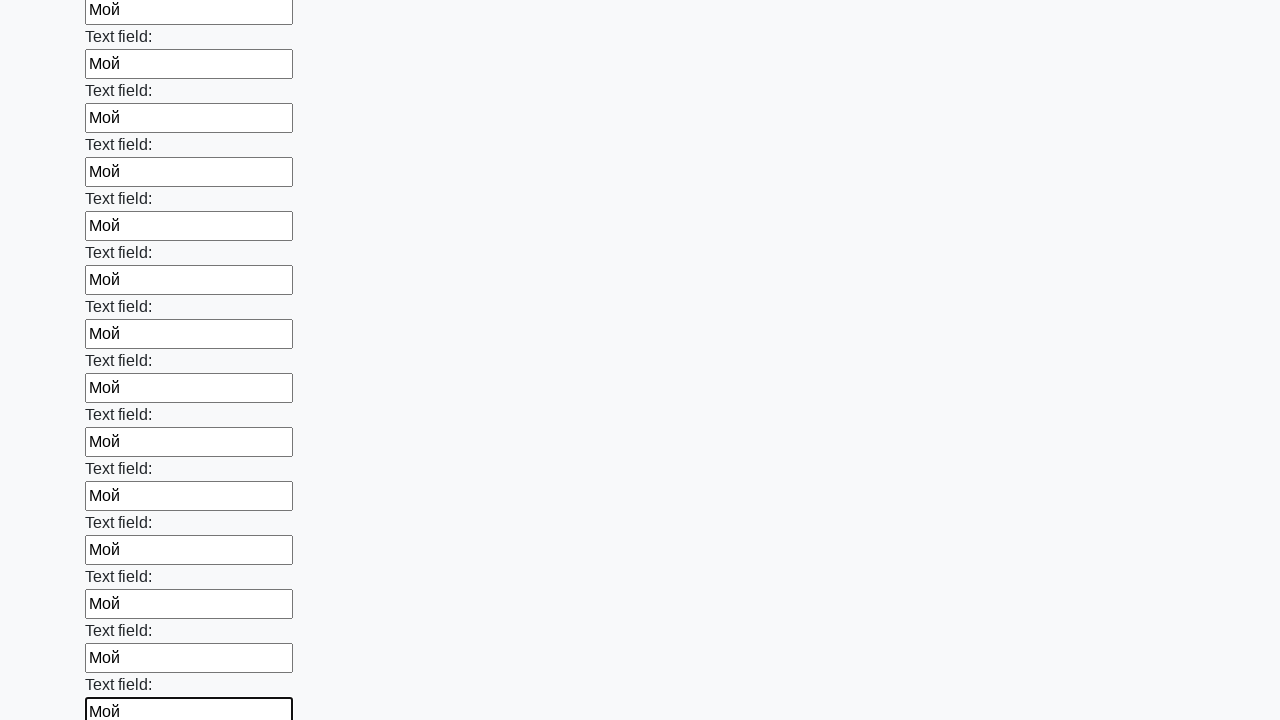

Filled input field 65 with 'Мой' on .first_block input >> nth=64
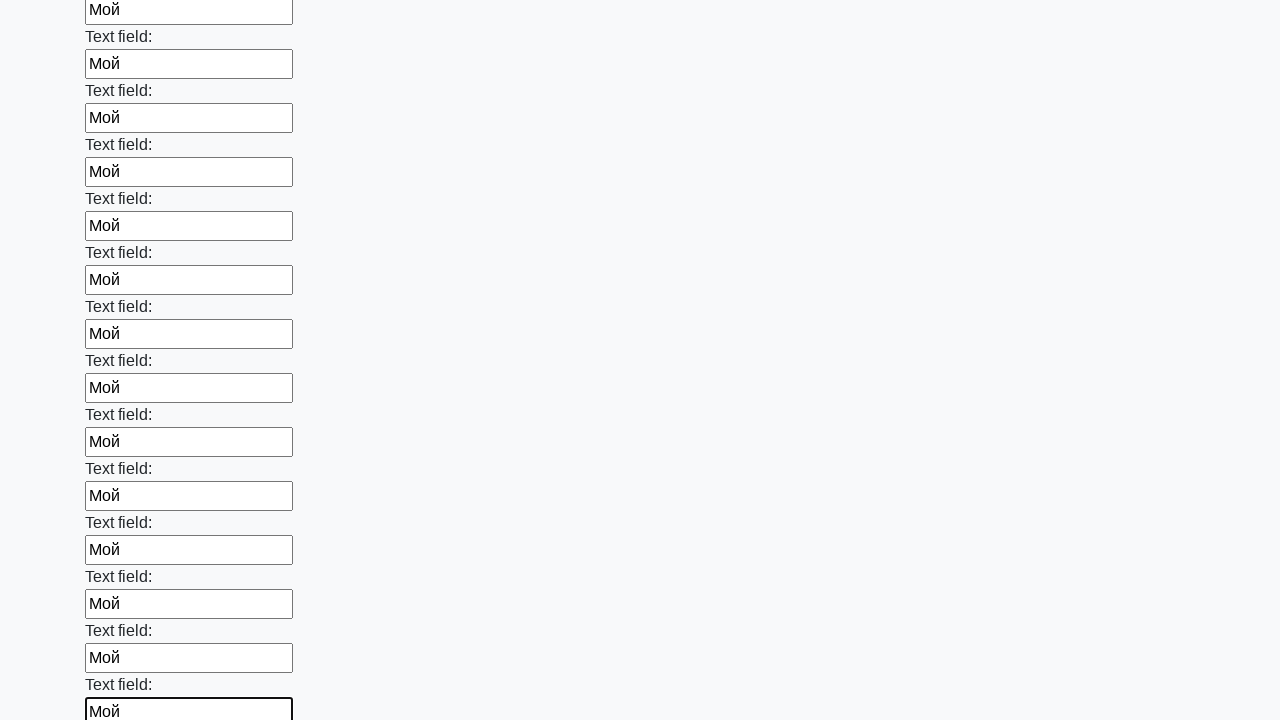

Filled input field 66 with 'Мой' on .first_block input >> nth=65
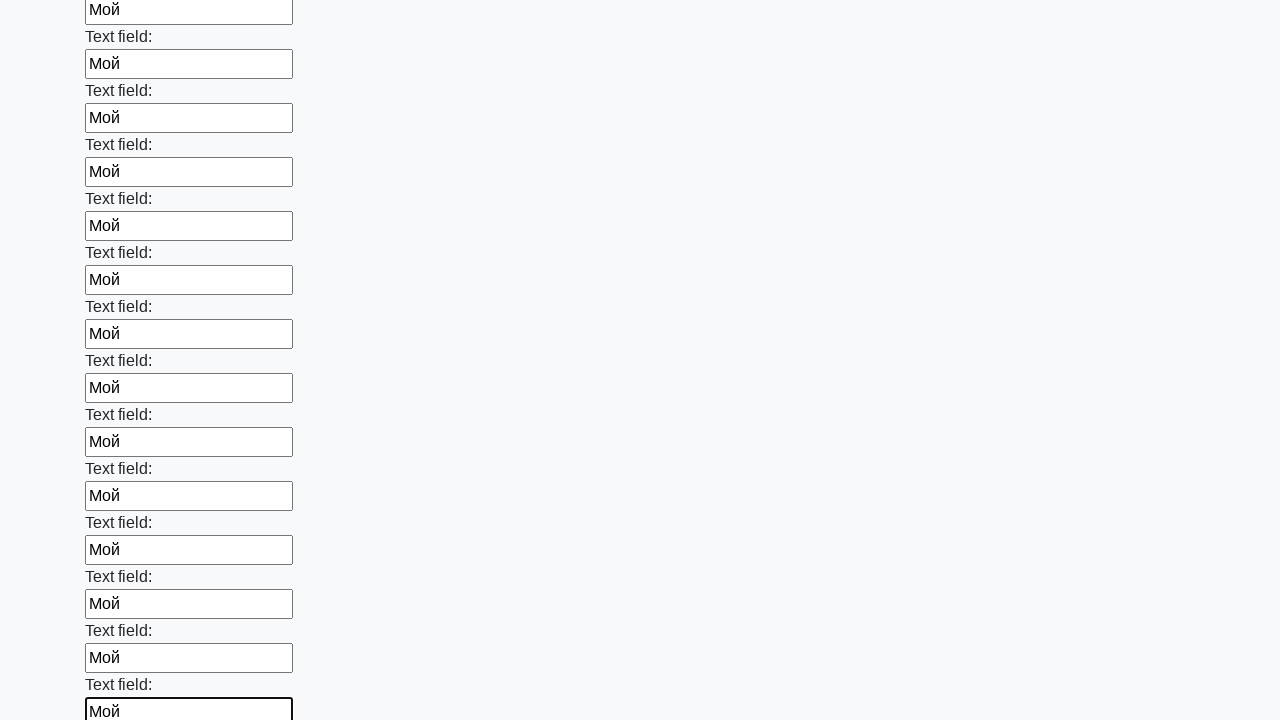

Filled input field 67 with 'Мой' on .first_block input >> nth=66
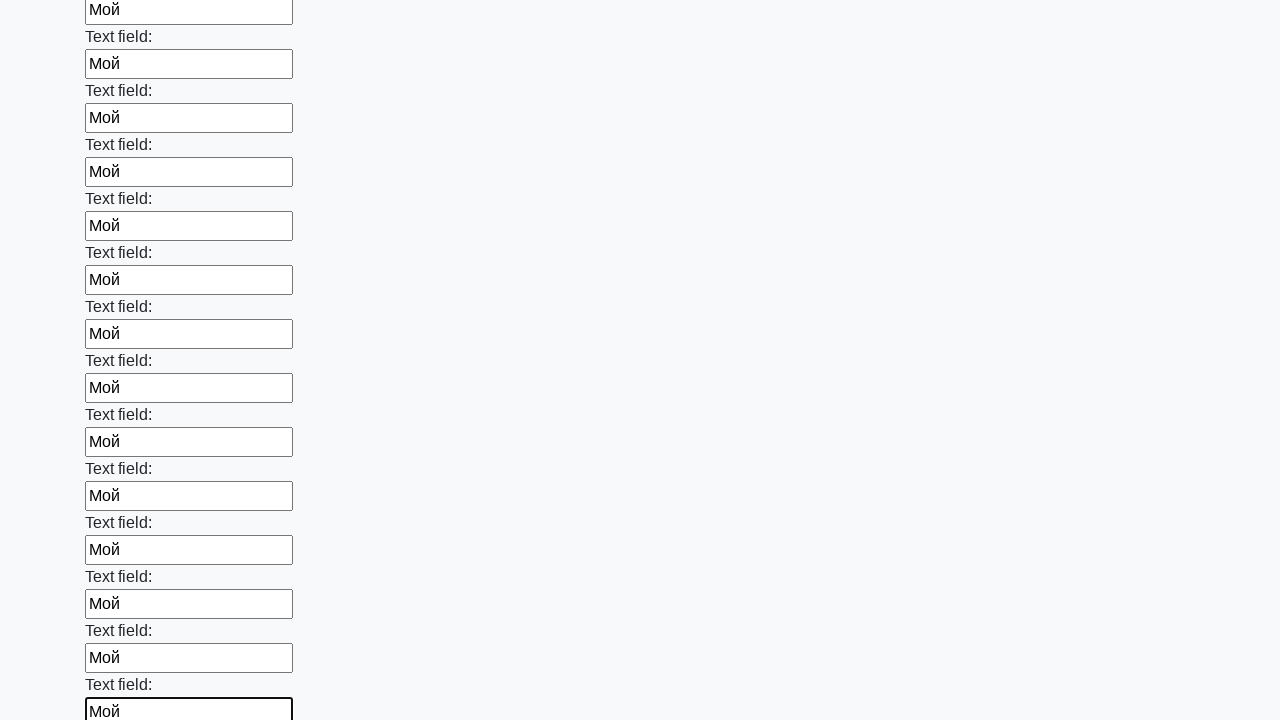

Filled input field 68 with 'Мой' on .first_block input >> nth=67
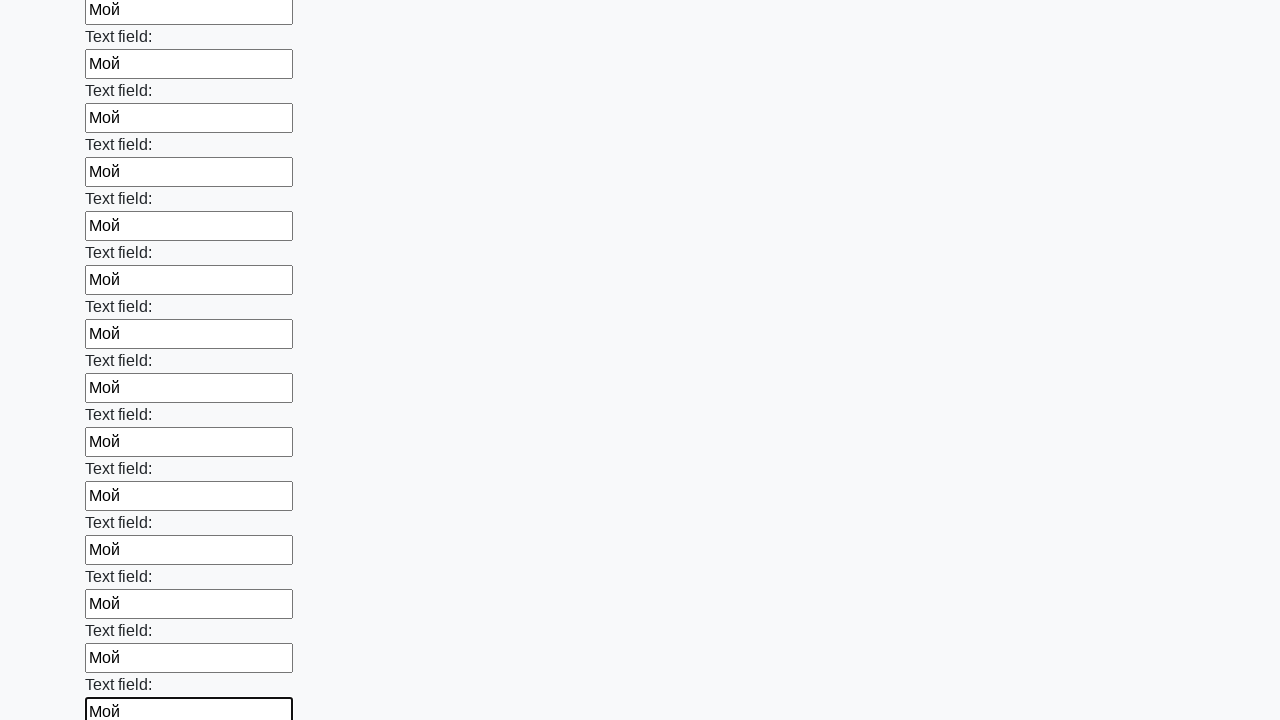

Filled input field 69 with 'Мой' on .first_block input >> nth=68
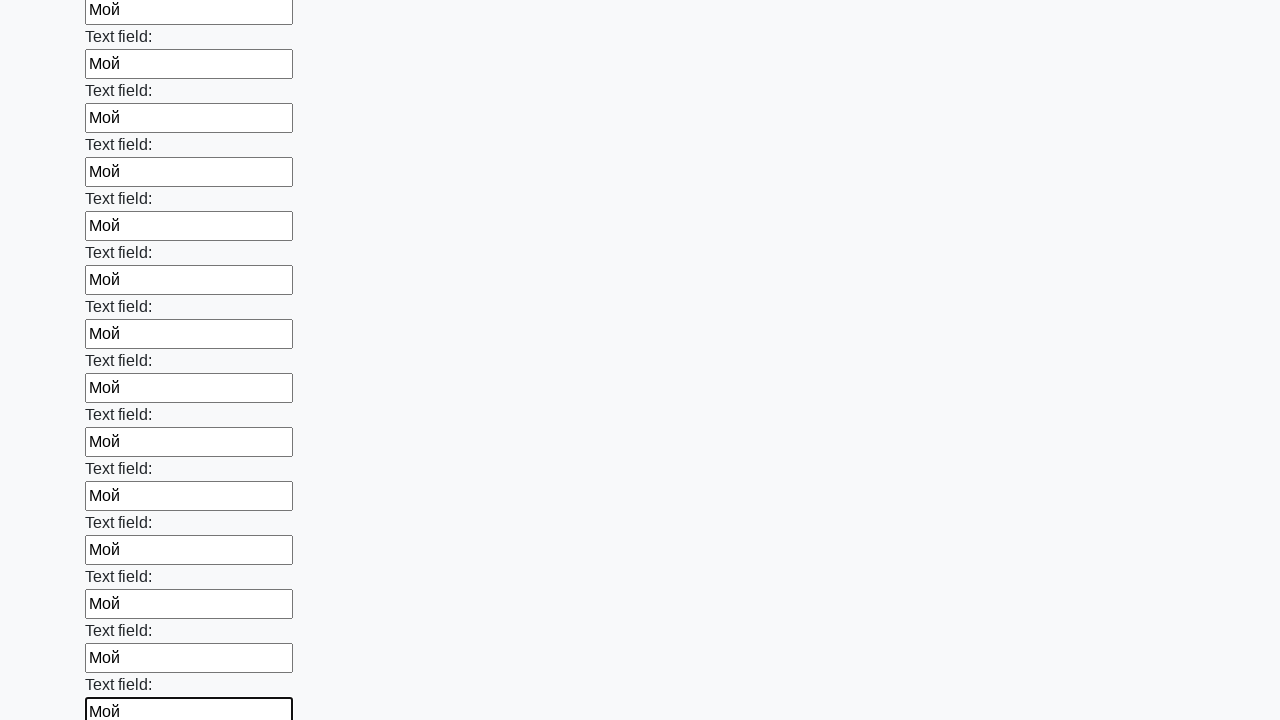

Filled input field 70 with 'Мой' on .first_block input >> nth=69
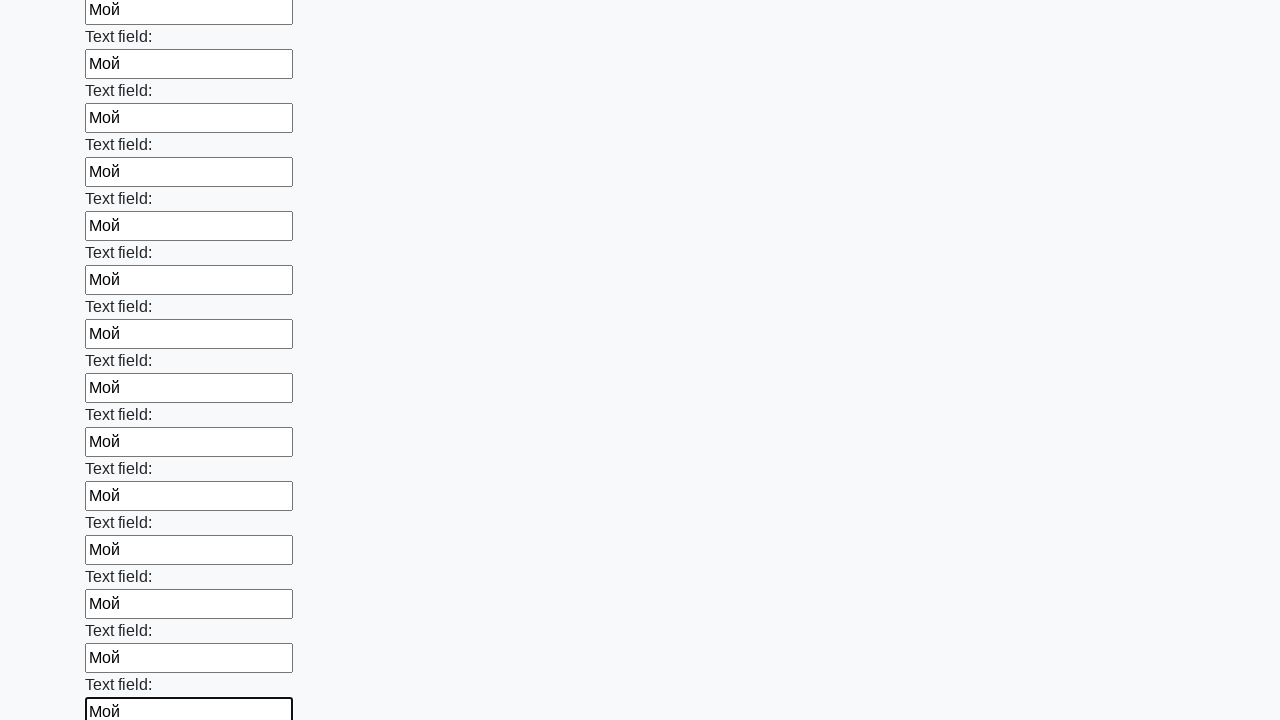

Filled input field 71 with 'Мой' on .first_block input >> nth=70
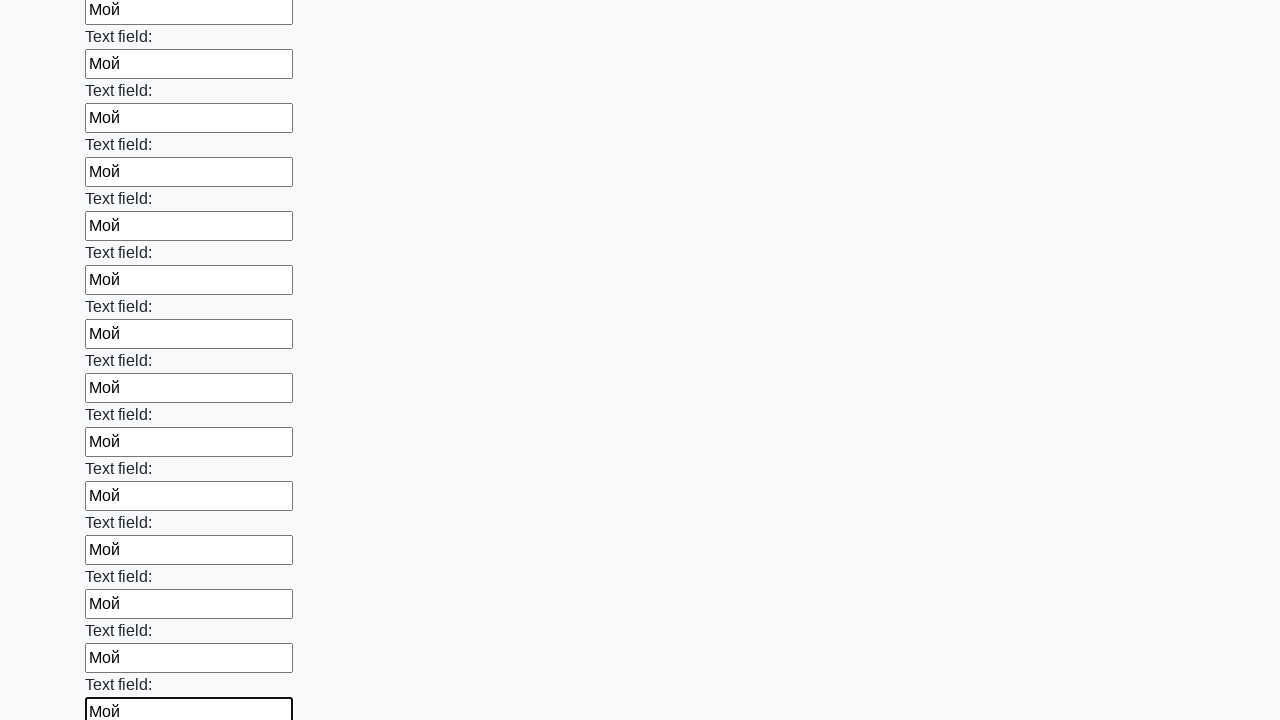

Filled input field 72 with 'Мой' on .first_block input >> nth=71
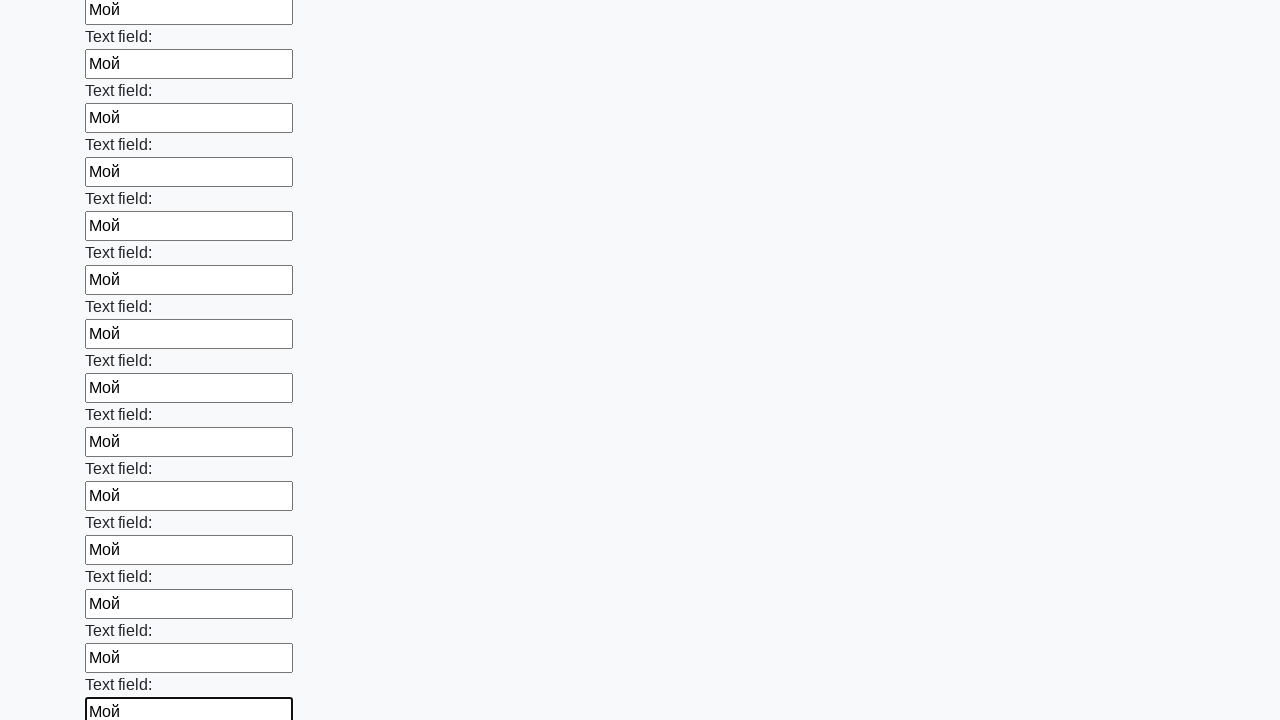

Filled input field 73 with 'Мой' on .first_block input >> nth=72
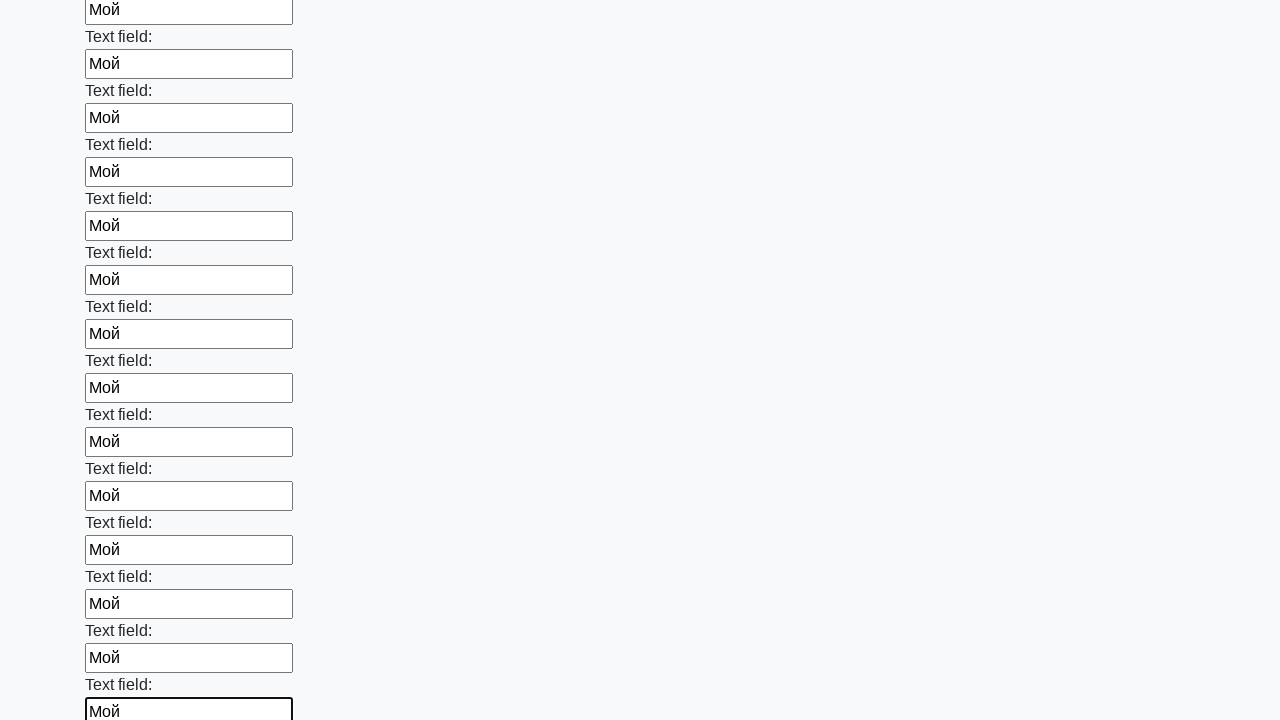

Filled input field 74 with 'Мой' on .first_block input >> nth=73
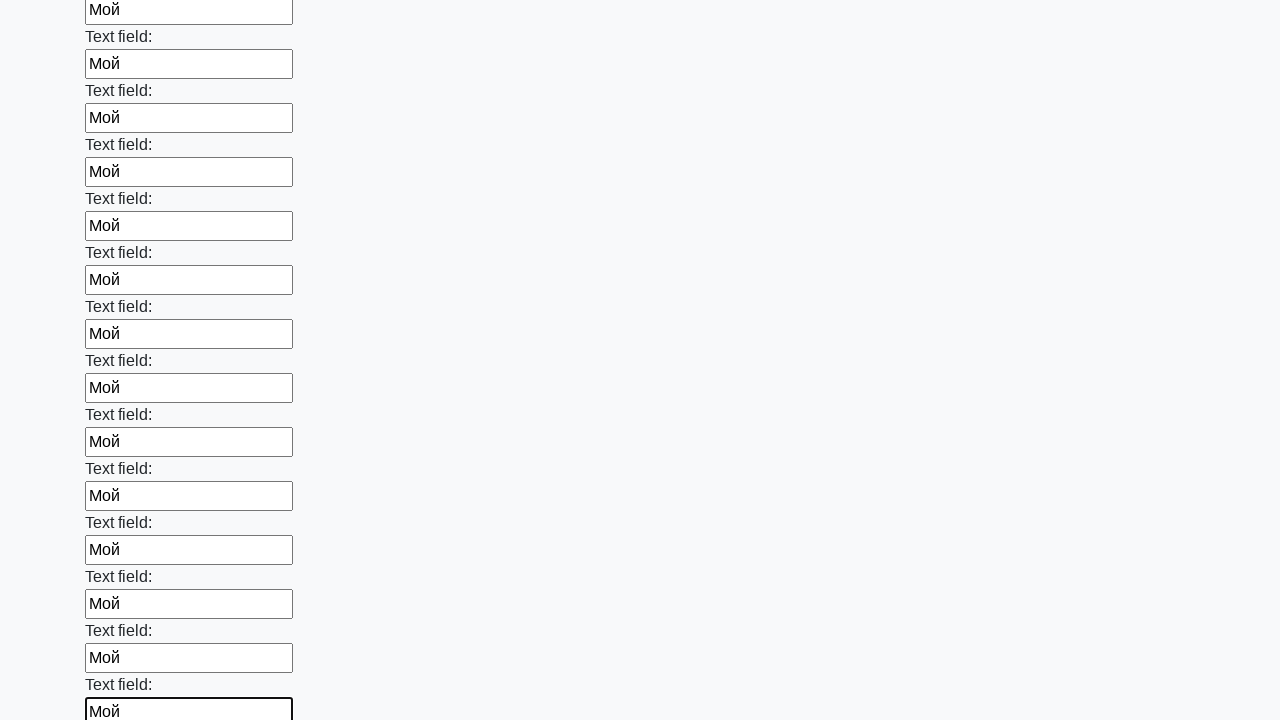

Filled input field 75 with 'Мой' on .first_block input >> nth=74
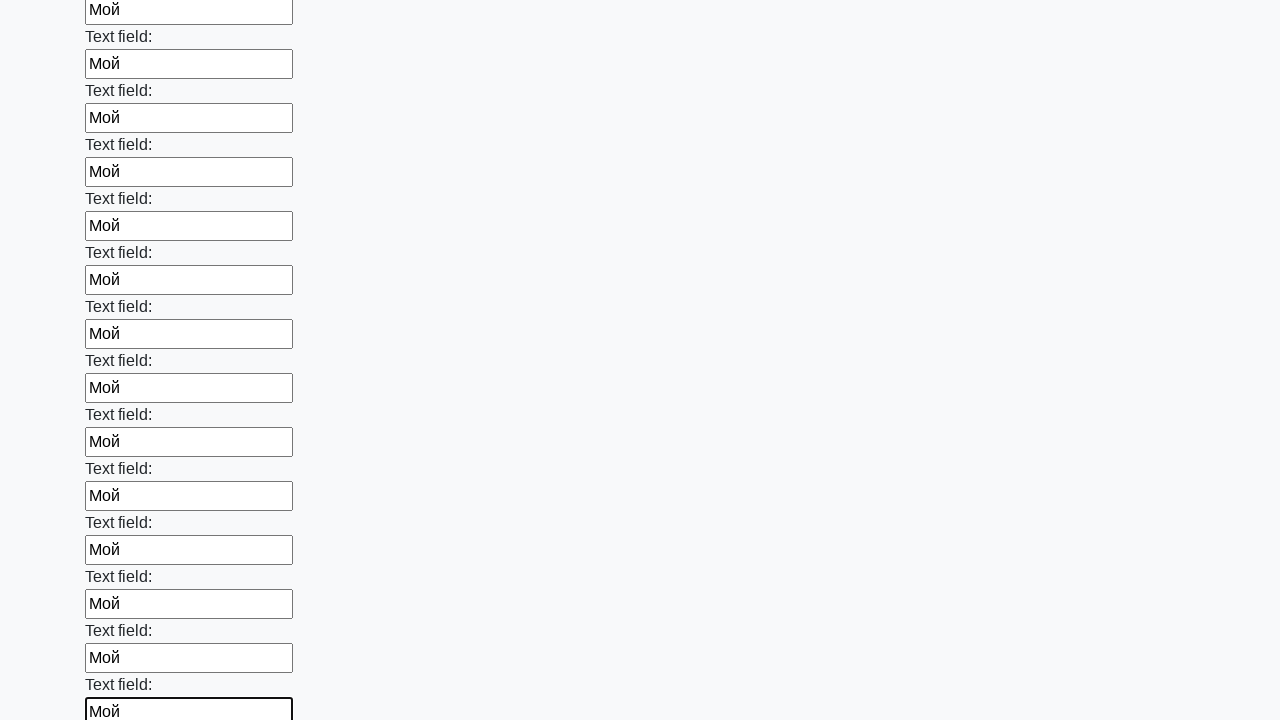

Filled input field 76 with 'Мой' on .first_block input >> nth=75
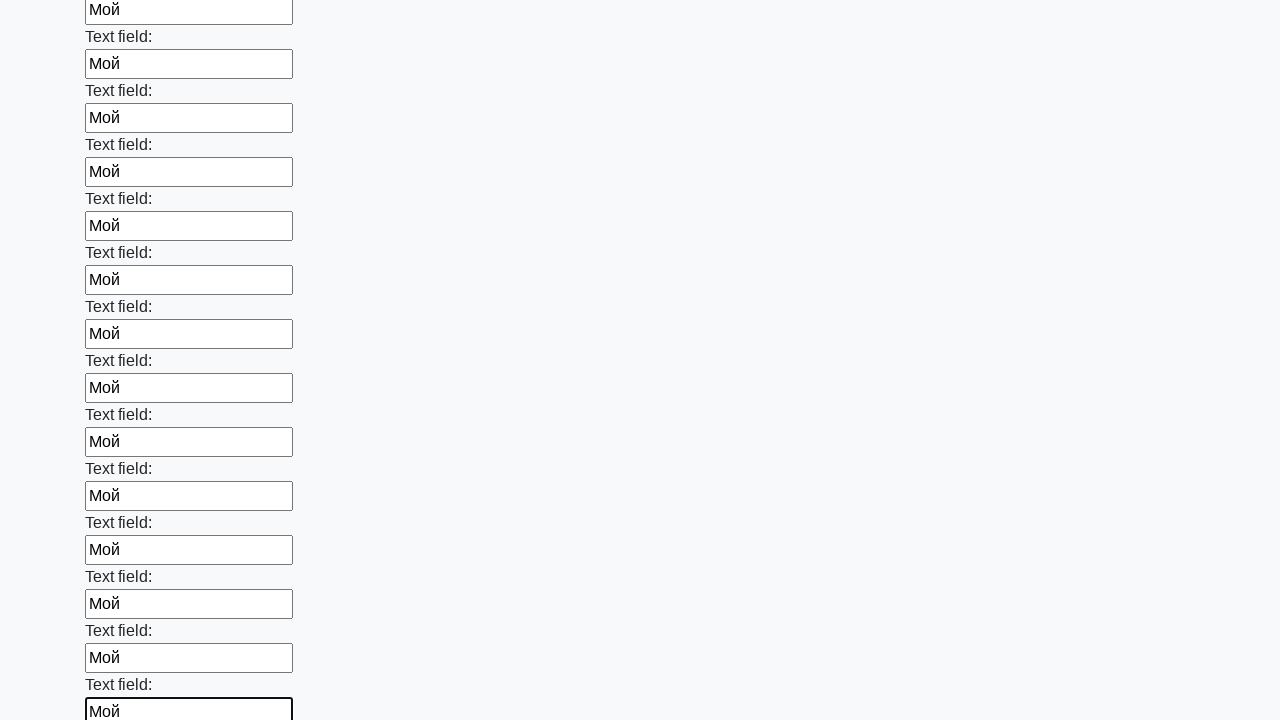

Filled input field 77 with 'Мой' on .first_block input >> nth=76
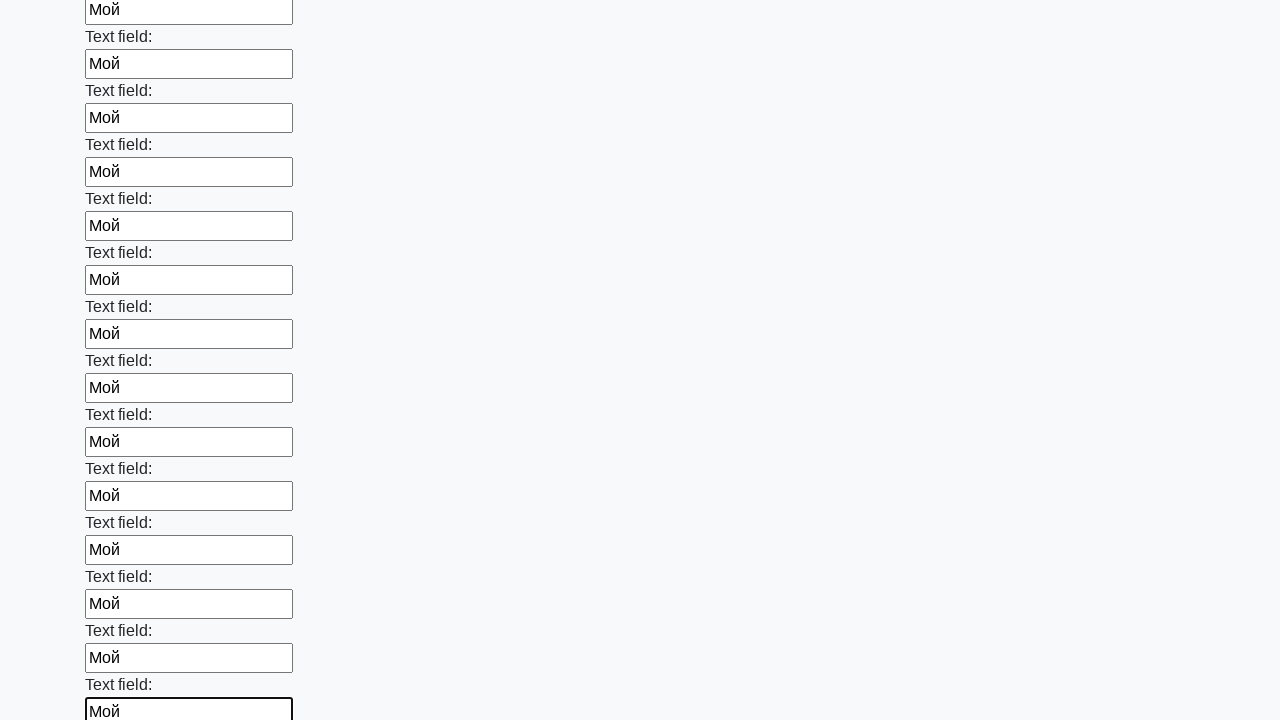

Filled input field 78 with 'Мой' on .first_block input >> nth=77
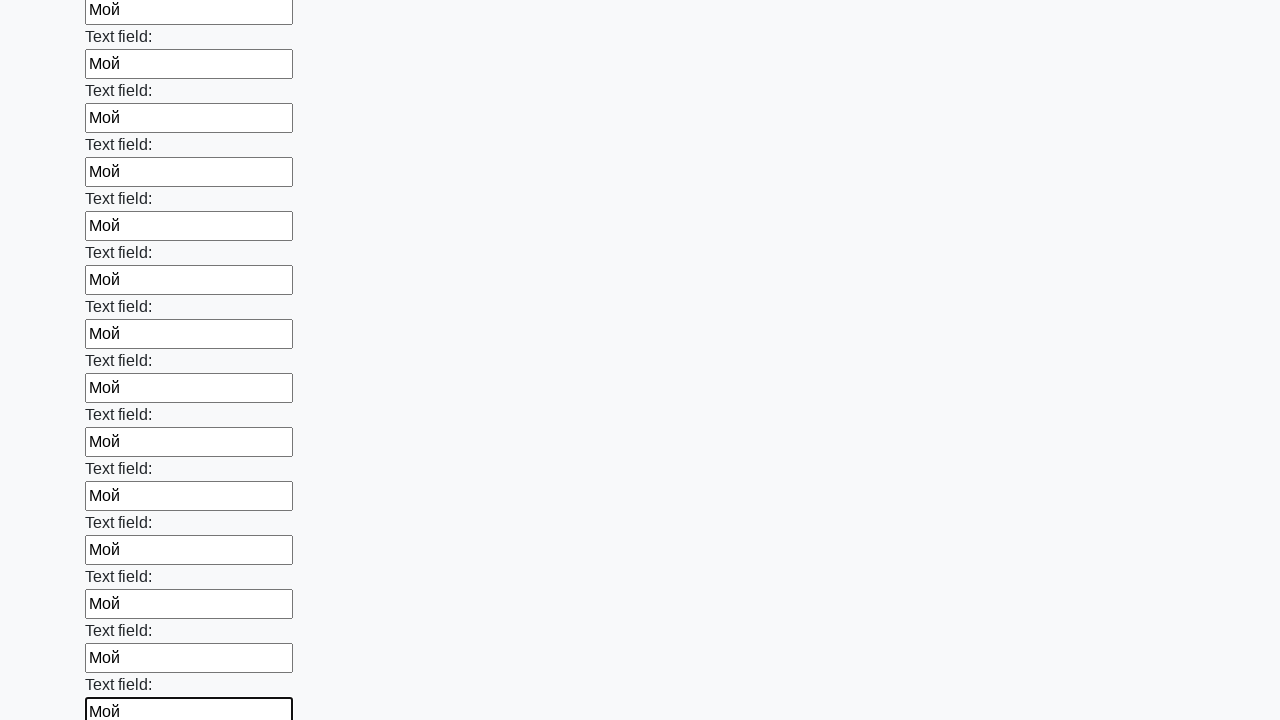

Filled input field 79 with 'Мой' on .first_block input >> nth=78
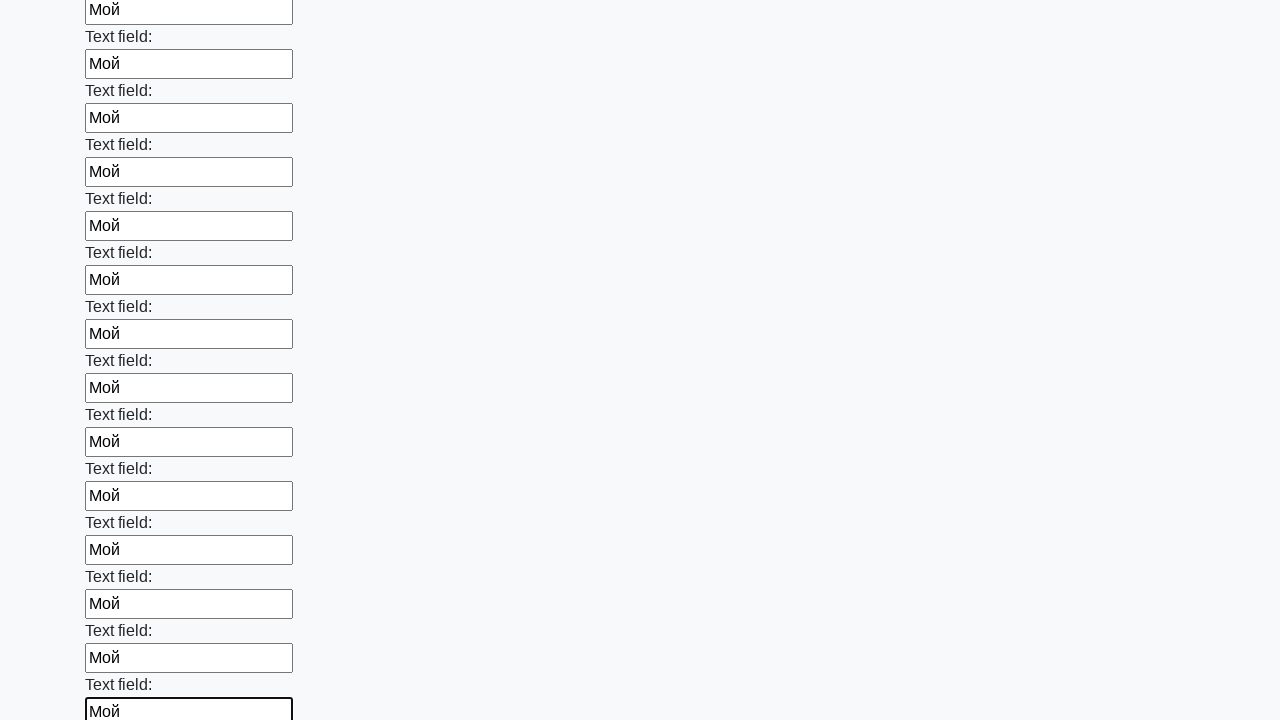

Filled input field 80 with 'Мой' on .first_block input >> nth=79
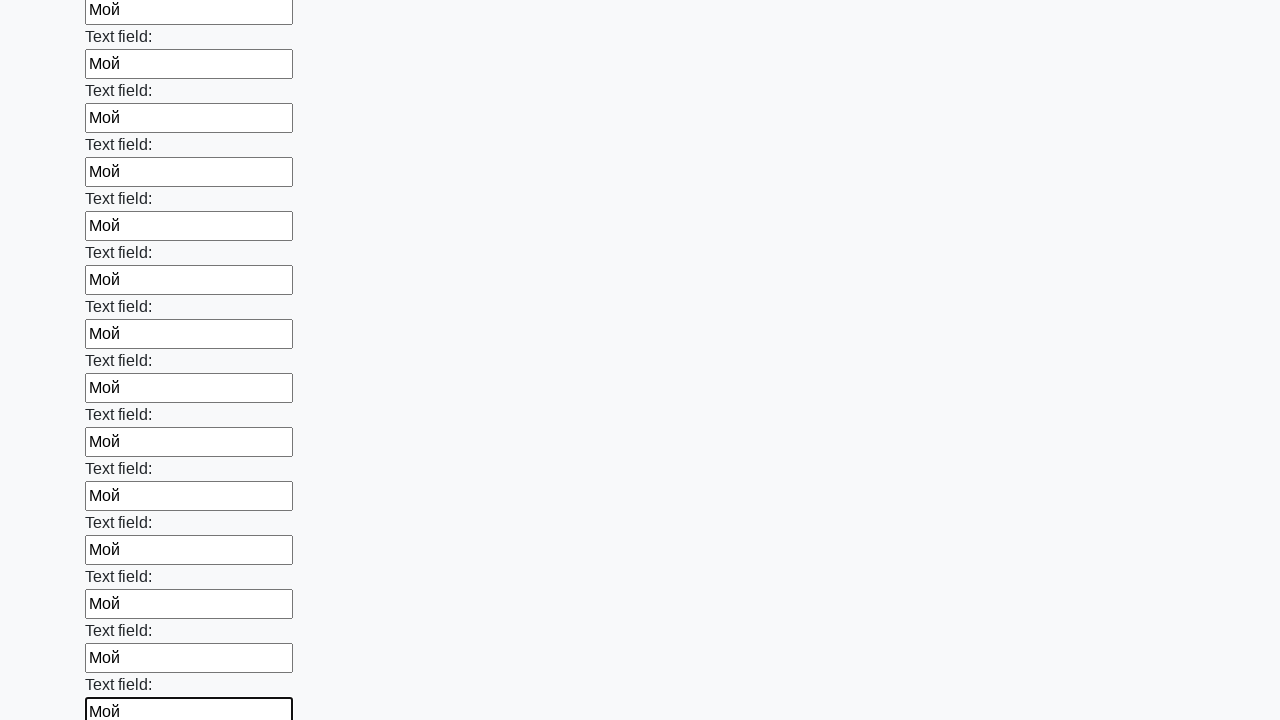

Filled input field 81 with 'Мой' on .first_block input >> nth=80
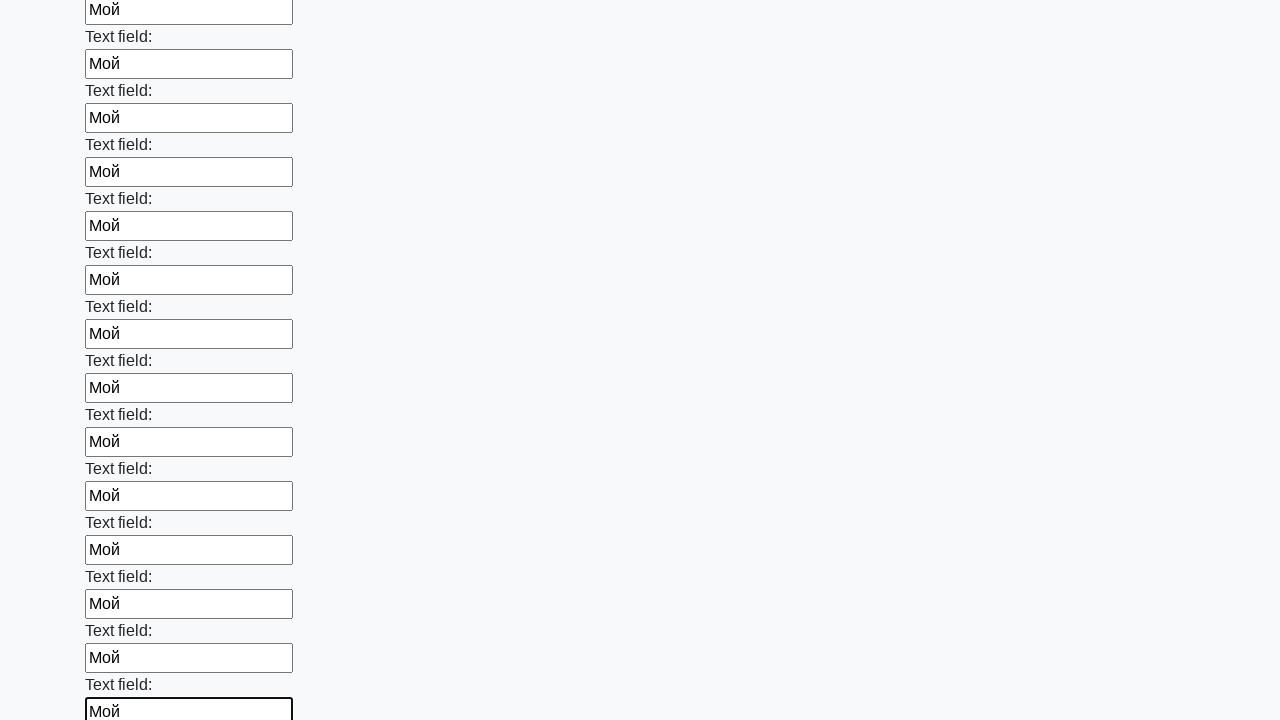

Filled input field 82 with 'Мой' on .first_block input >> nth=81
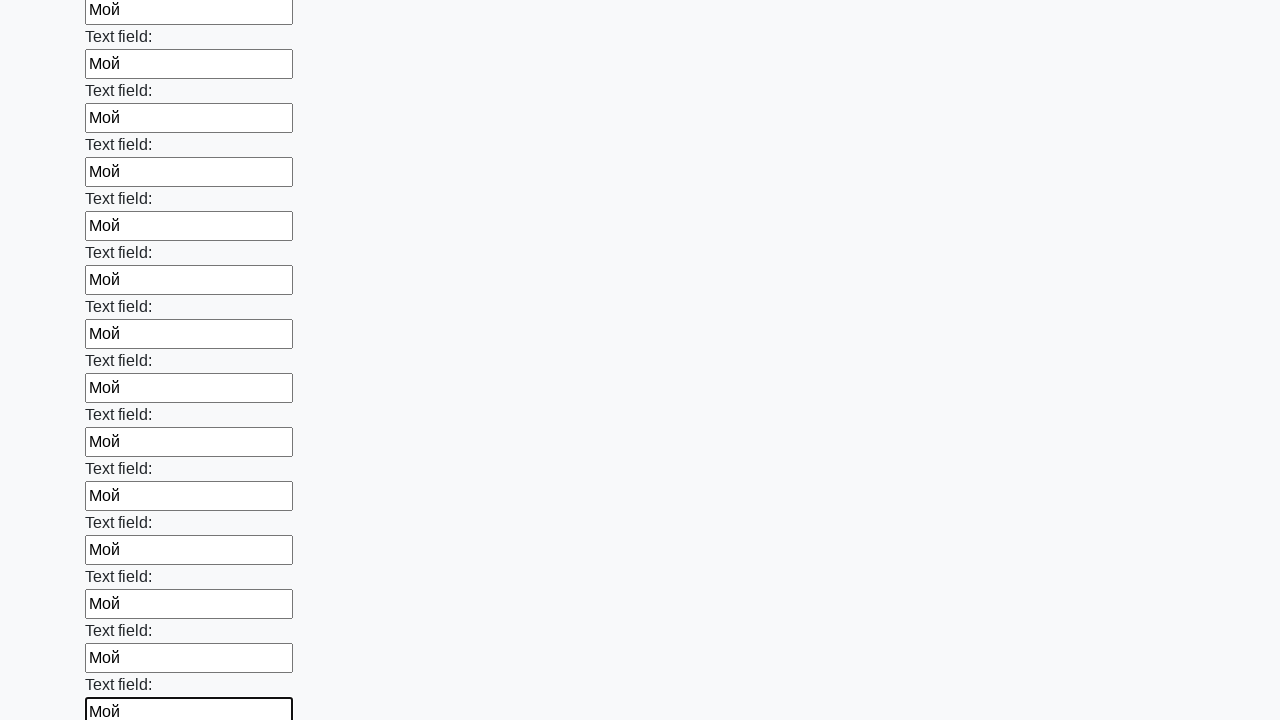

Filled input field 83 with 'Мой' on .first_block input >> nth=82
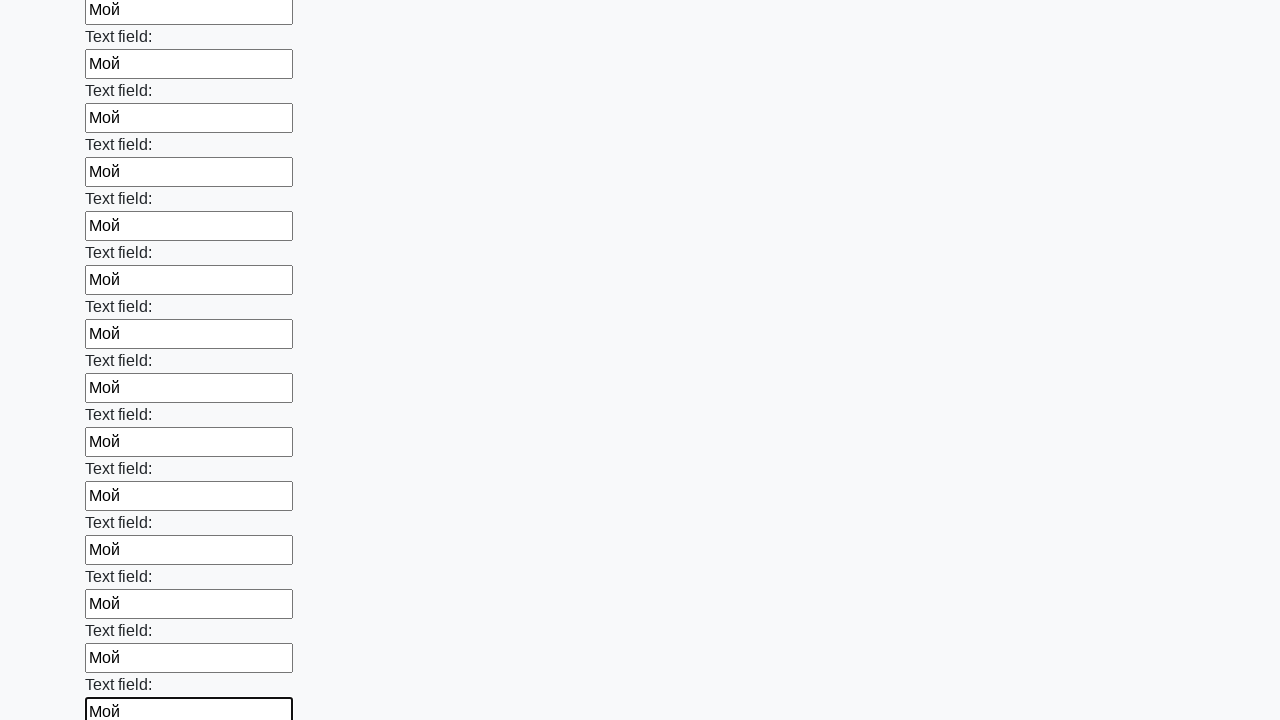

Filled input field 84 with 'Мой' on .first_block input >> nth=83
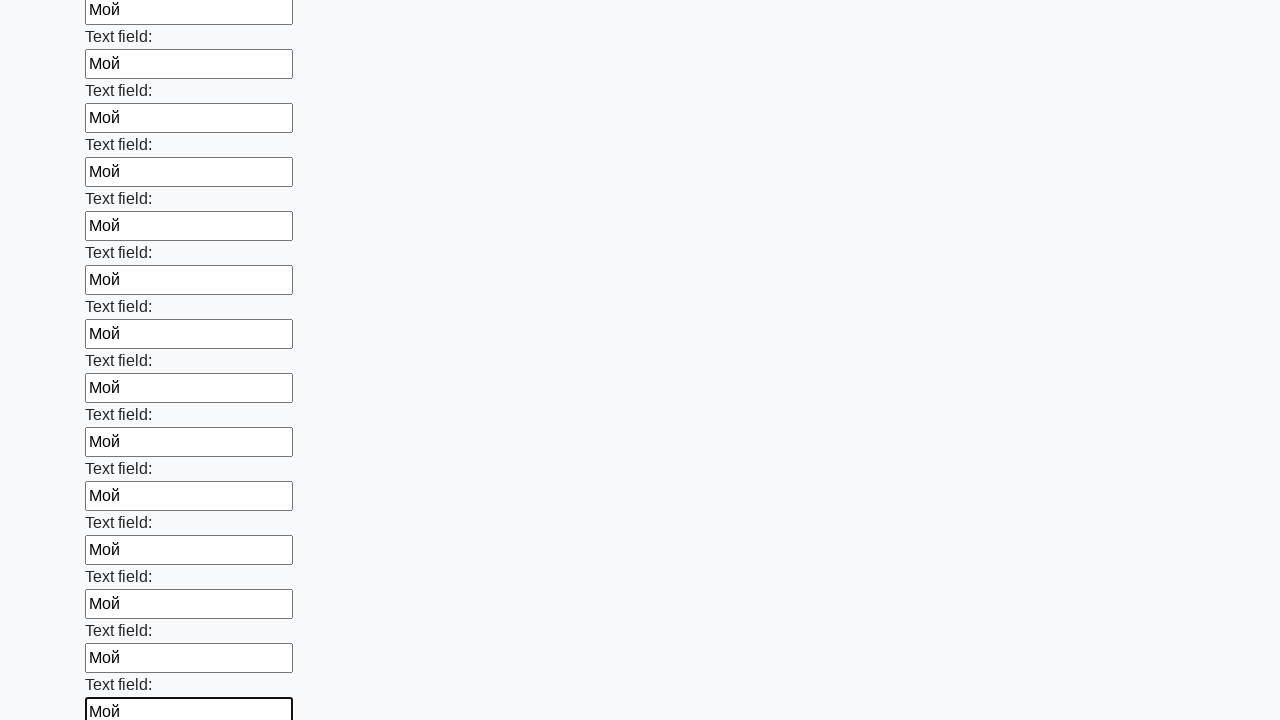

Filled input field 85 with 'Мой' on .first_block input >> nth=84
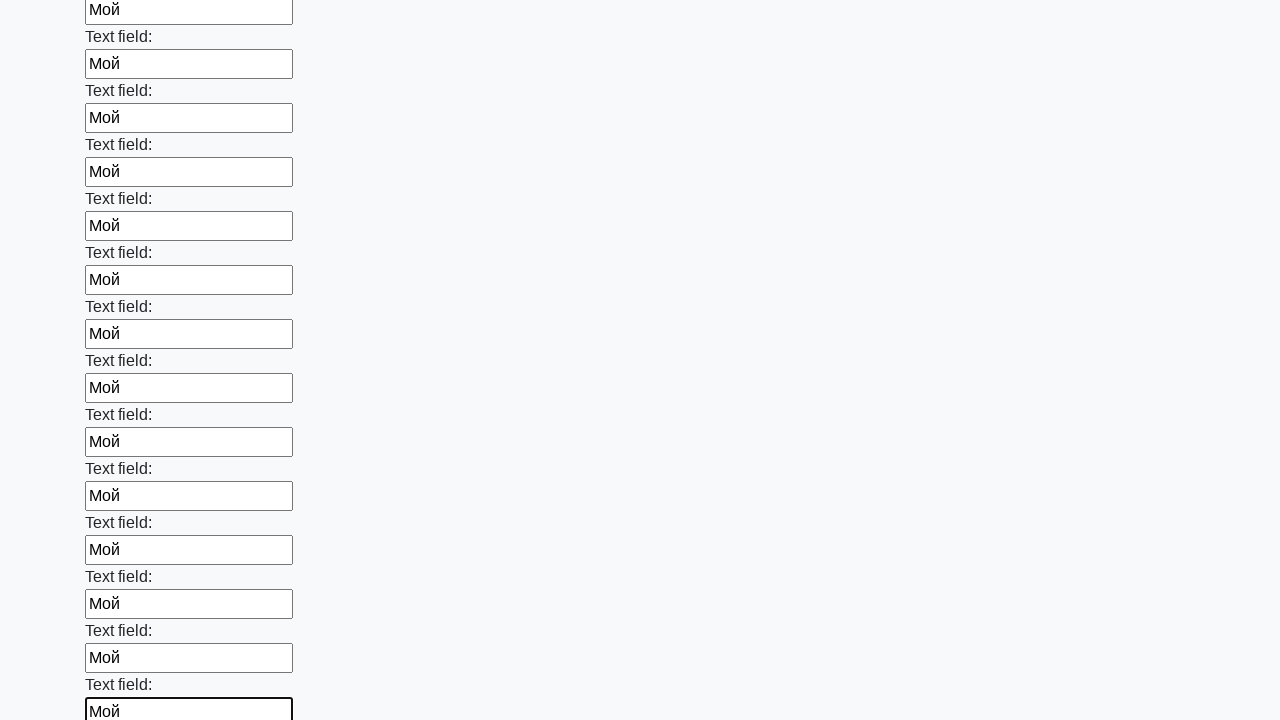

Filled input field 86 with 'Мой' on .first_block input >> nth=85
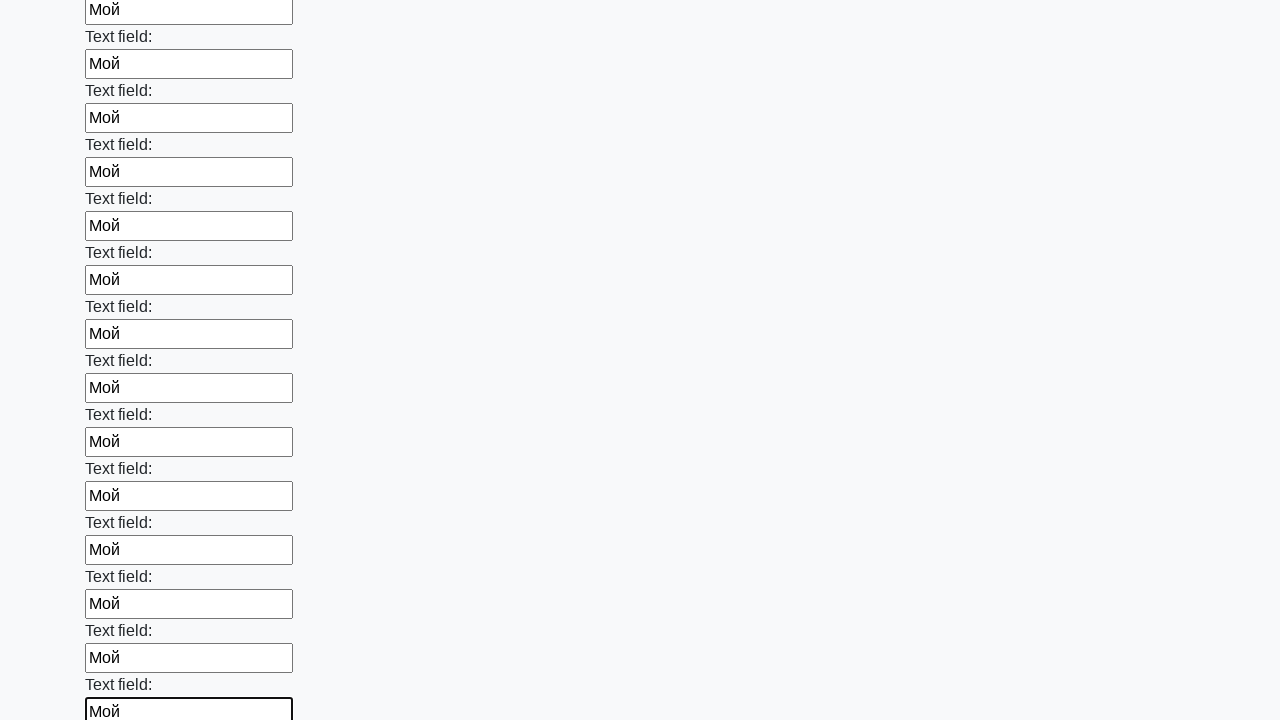

Filled input field 87 with 'Мой' on .first_block input >> nth=86
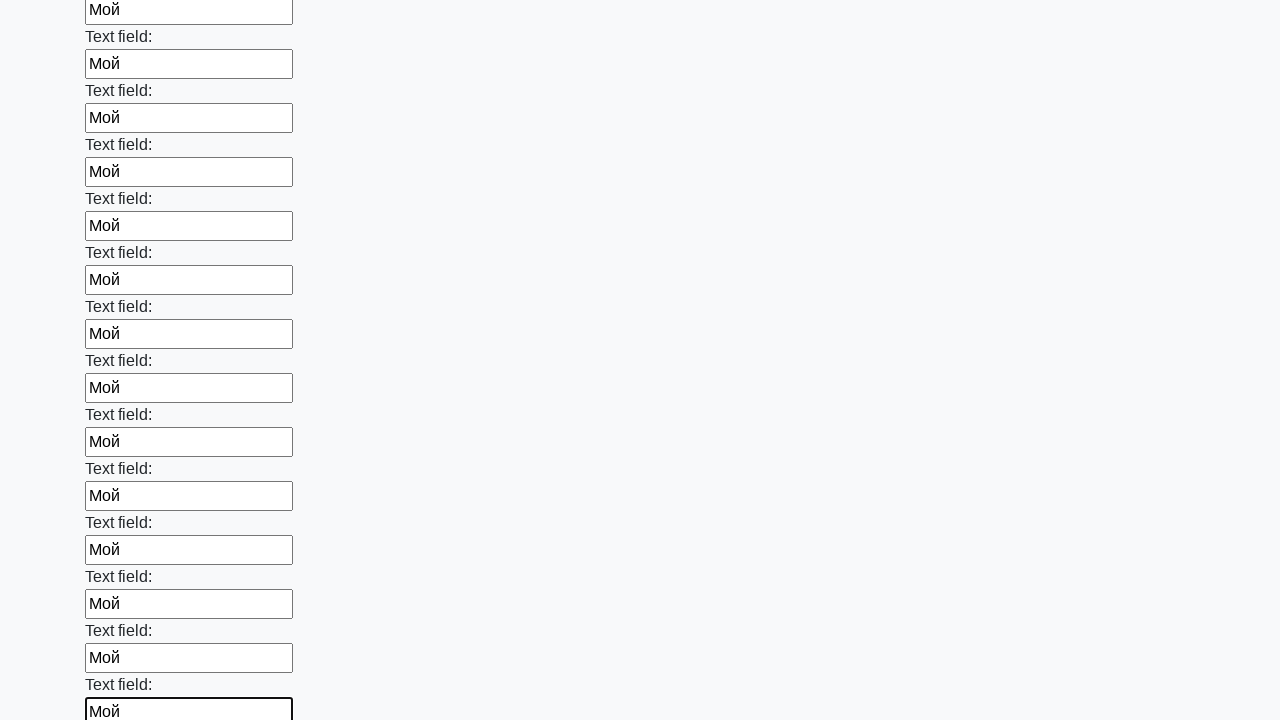

Filled input field 88 with 'Мой' on .first_block input >> nth=87
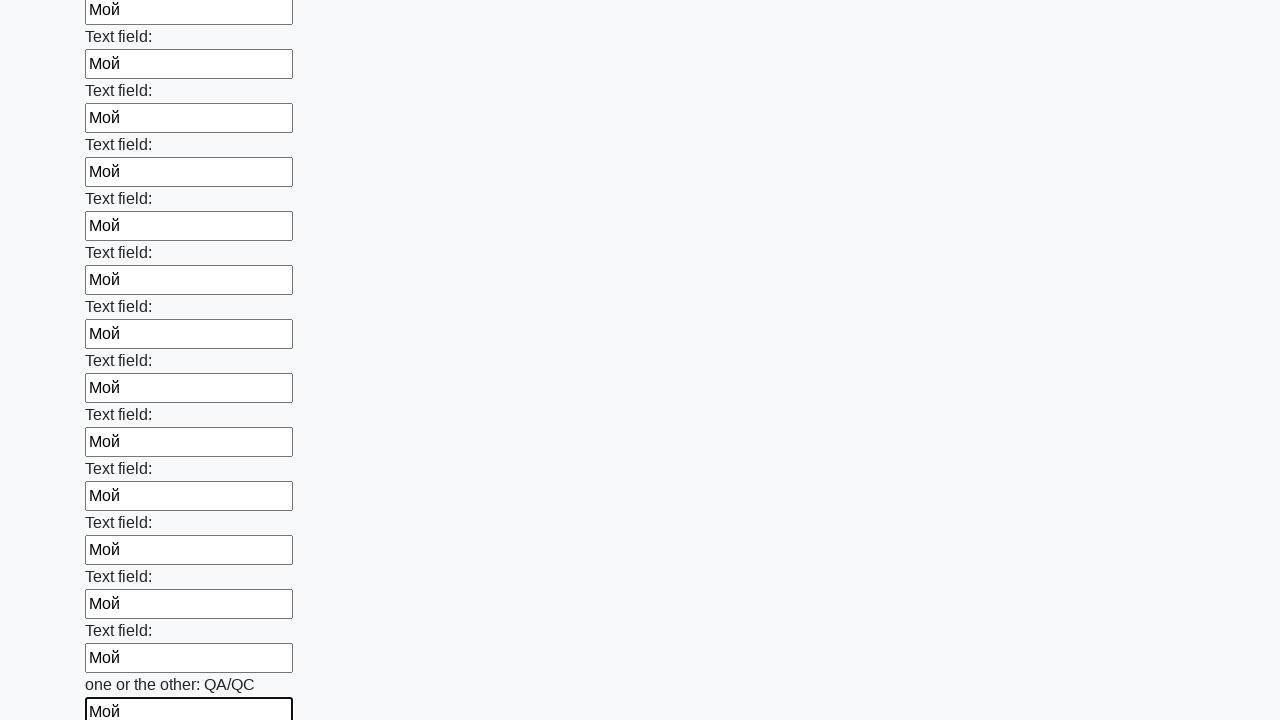

Filled input field 89 with 'Мой' on .first_block input >> nth=88
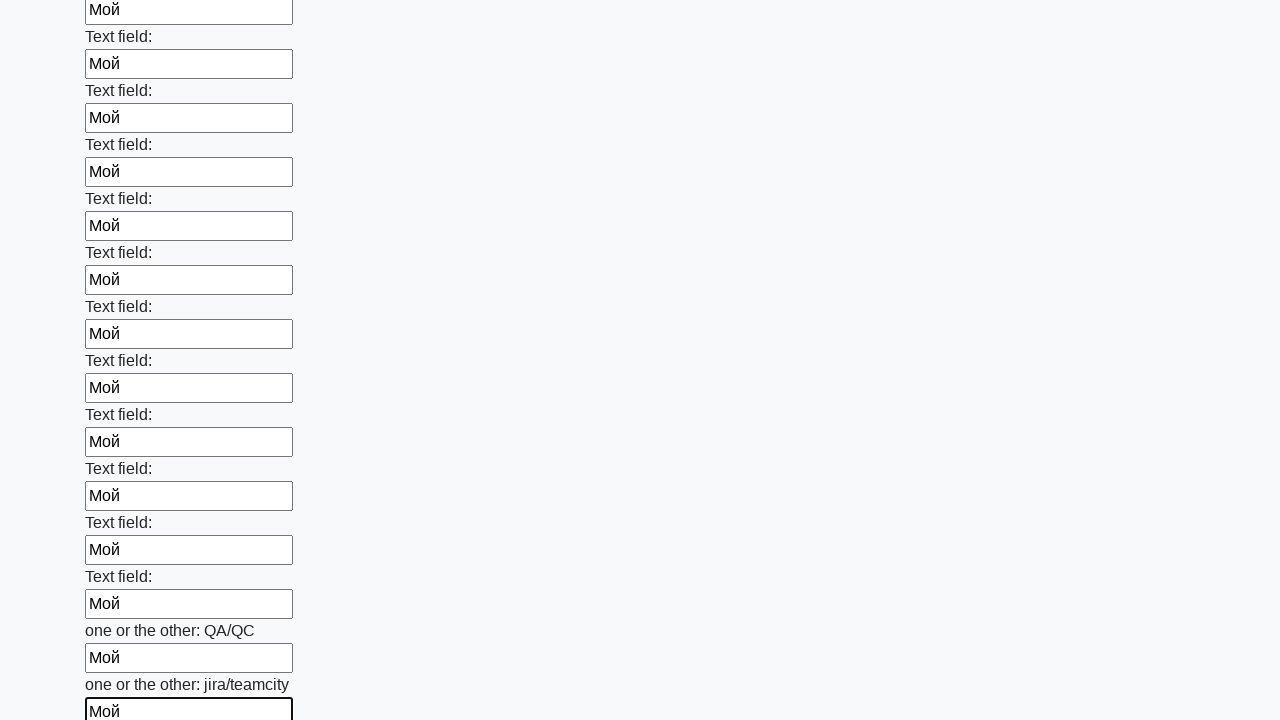

Filled input field 90 with 'Мой' on .first_block input >> nth=89
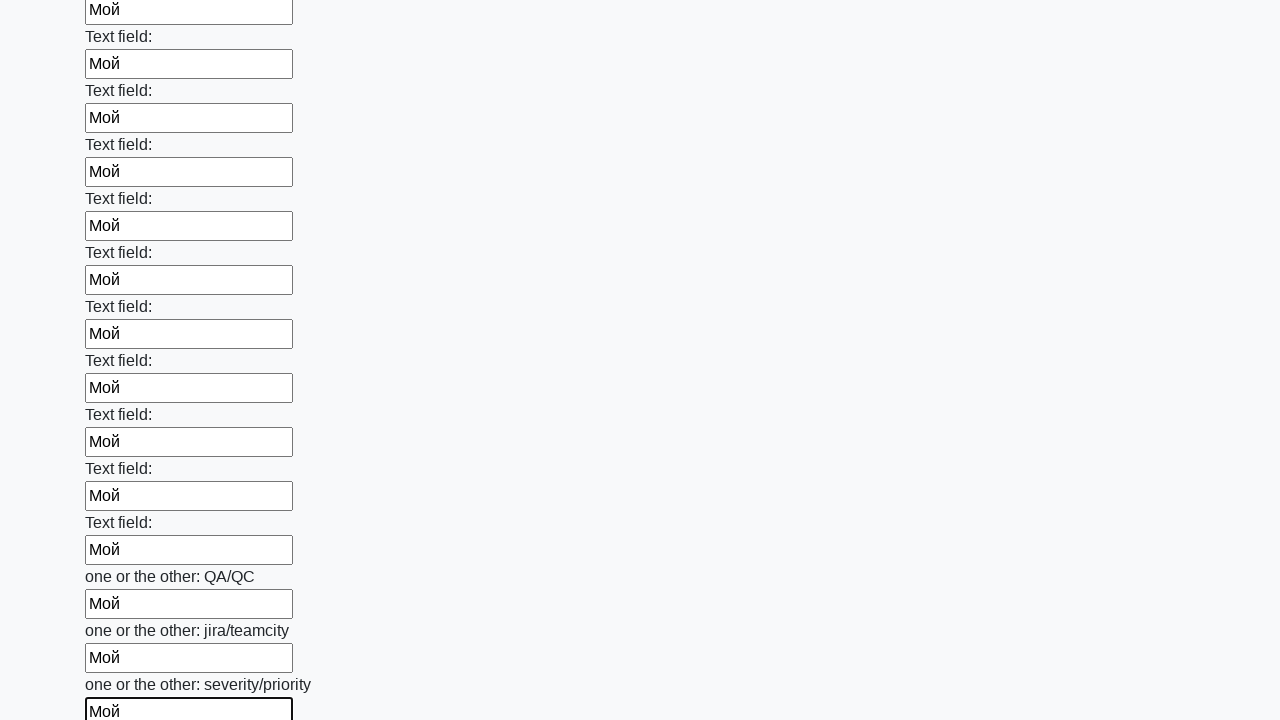

Filled input field 91 with 'Мой' on .first_block input >> nth=90
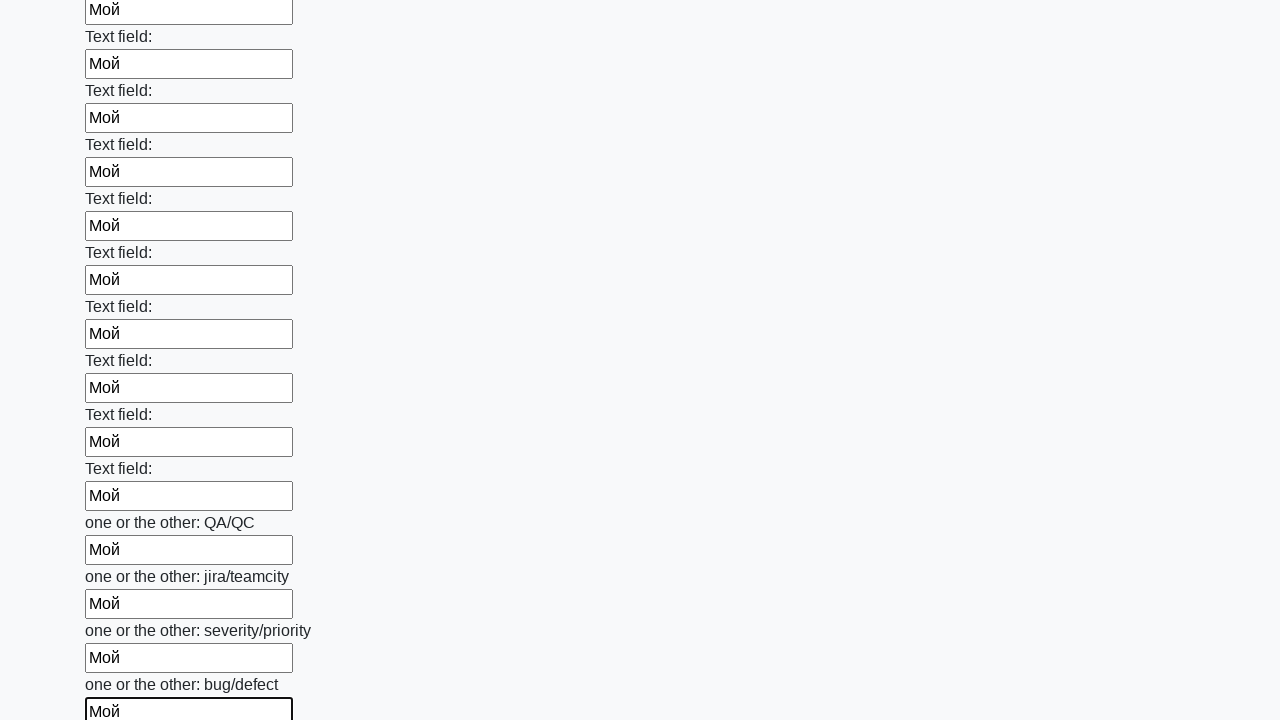

Filled input field 92 with 'Мой' on .first_block input >> nth=91
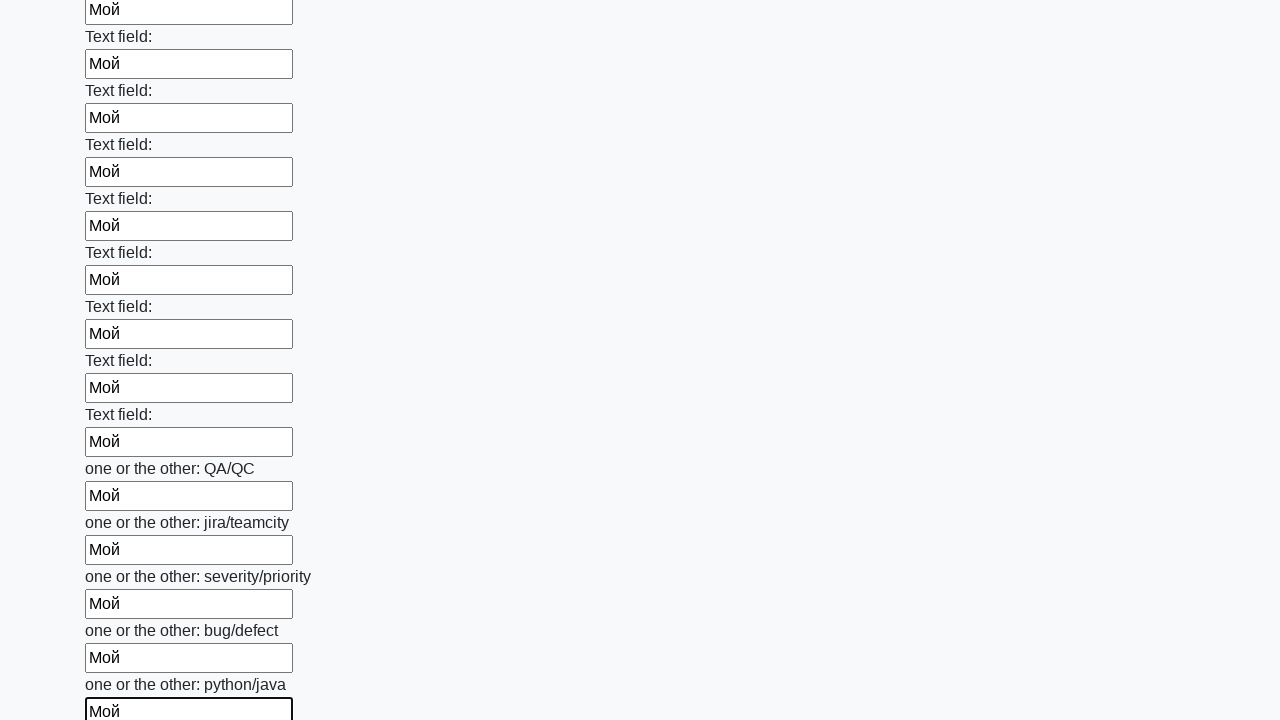

Filled input field 93 with 'Мой' on .first_block input >> nth=92
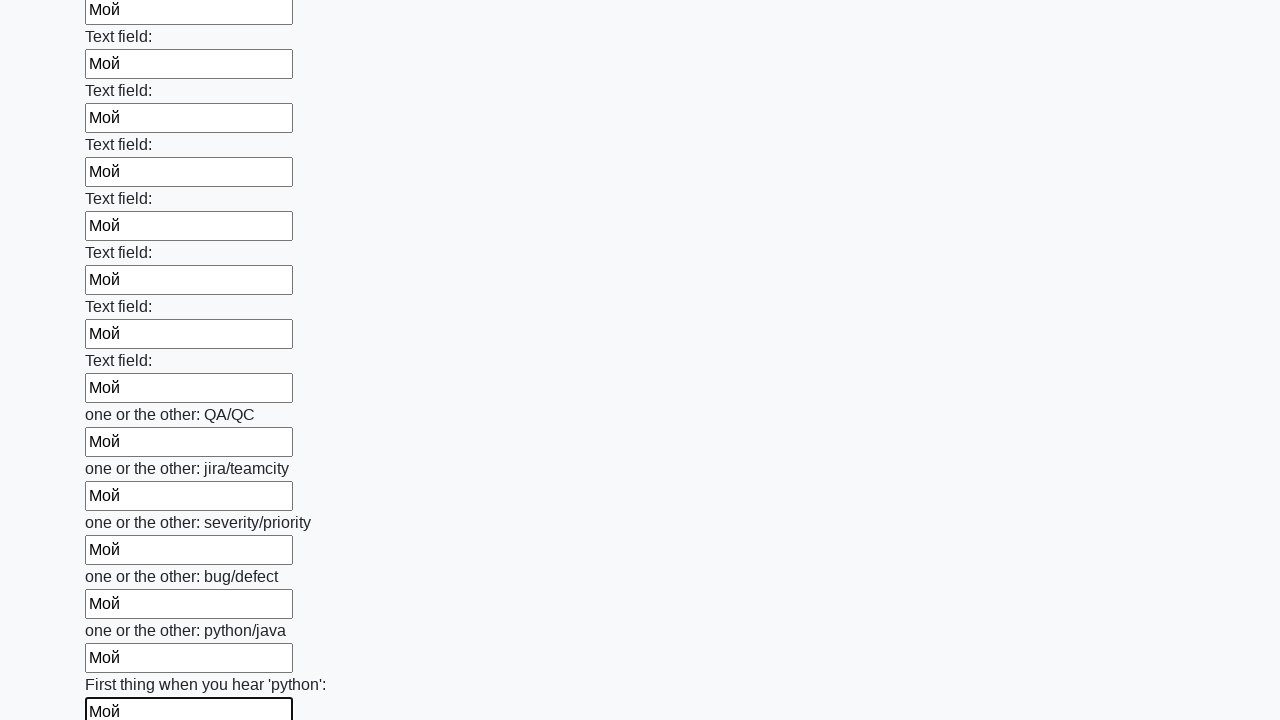

Filled input field 94 with 'Мой' on .first_block input >> nth=93
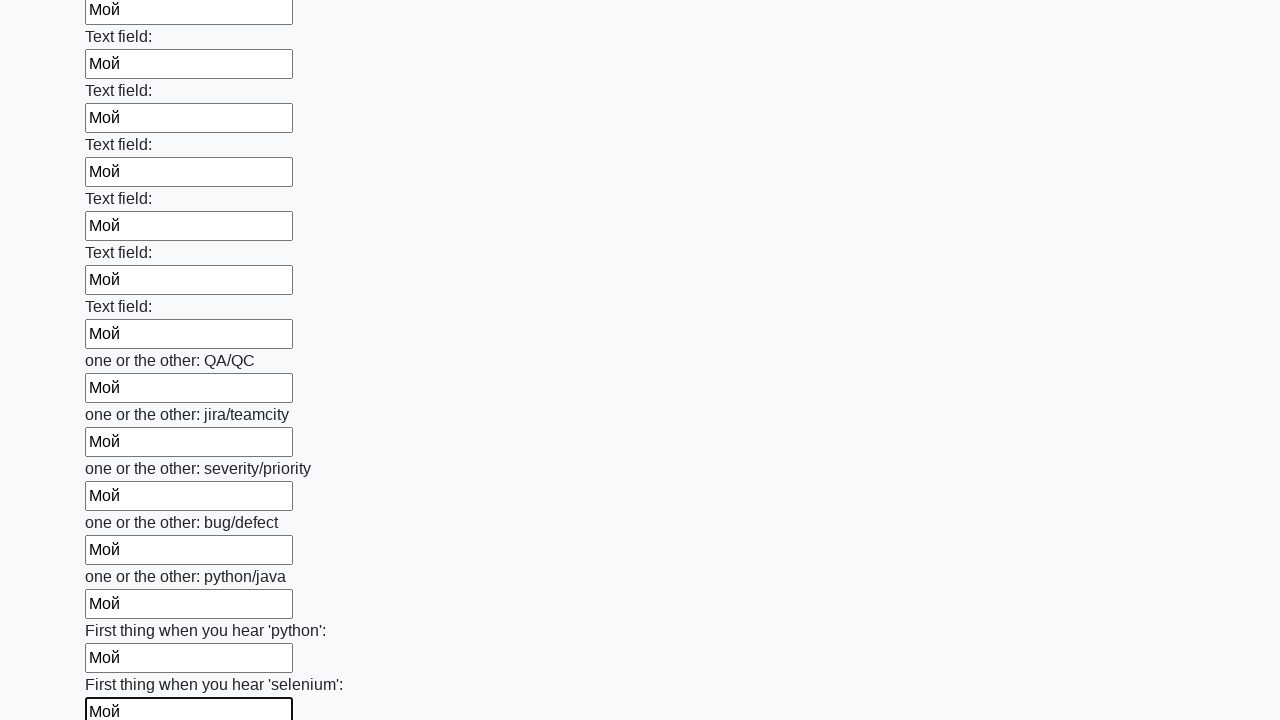

Filled input field 95 with 'Мой' on .first_block input >> nth=94
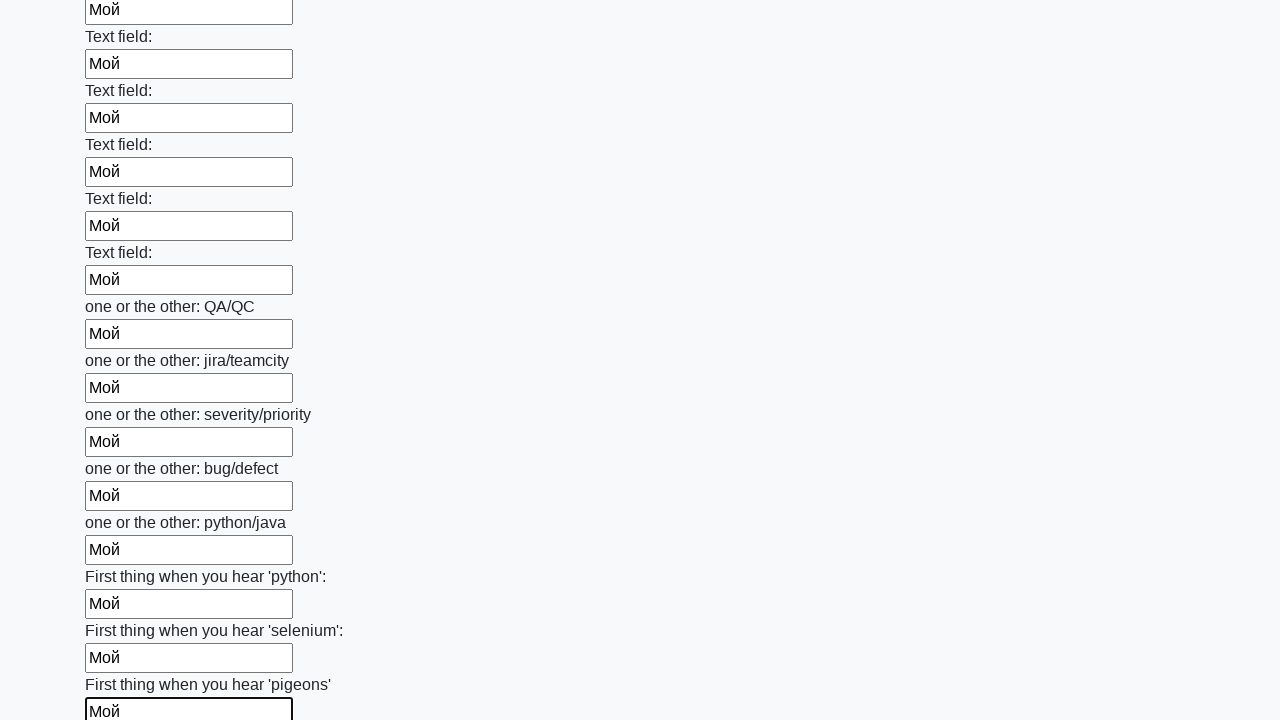

Filled input field 96 with 'Мой' on .first_block input >> nth=95
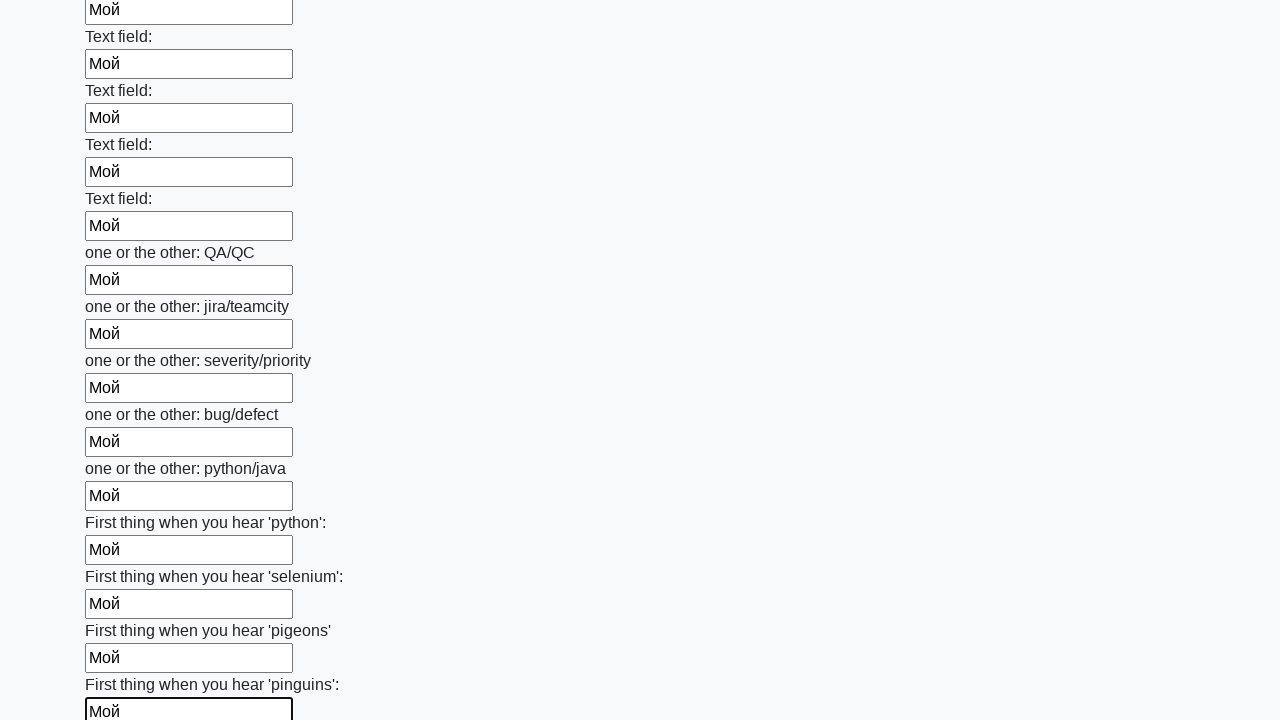

Filled input field 97 with 'Мой' on .first_block input >> nth=96
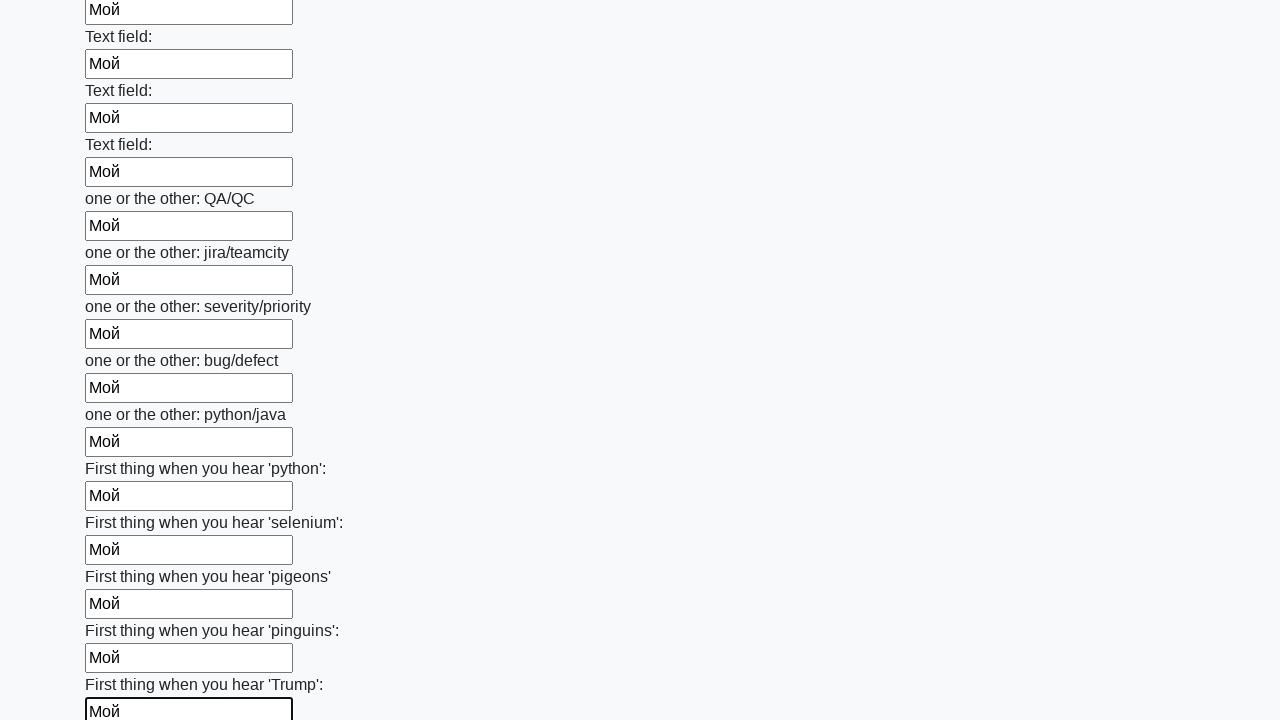

Filled input field 98 with 'Мой' on .first_block input >> nth=97
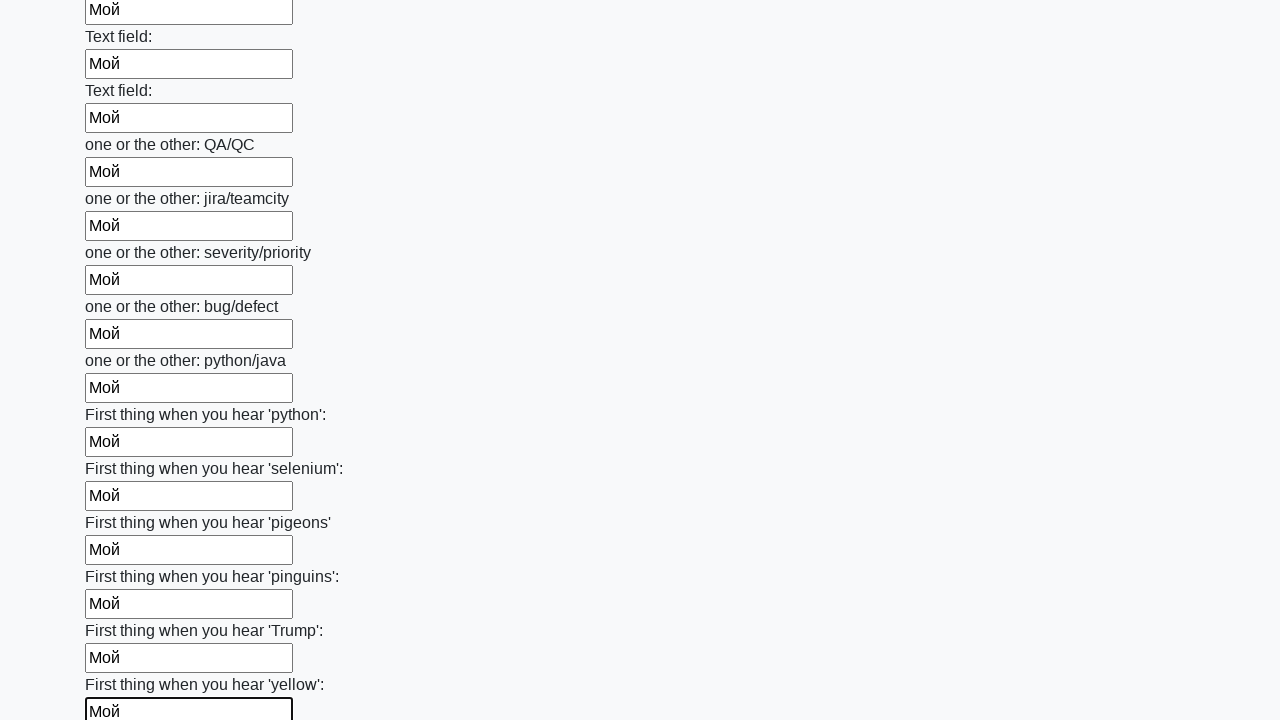

Filled input field 99 with 'Мой' on .first_block input >> nth=98
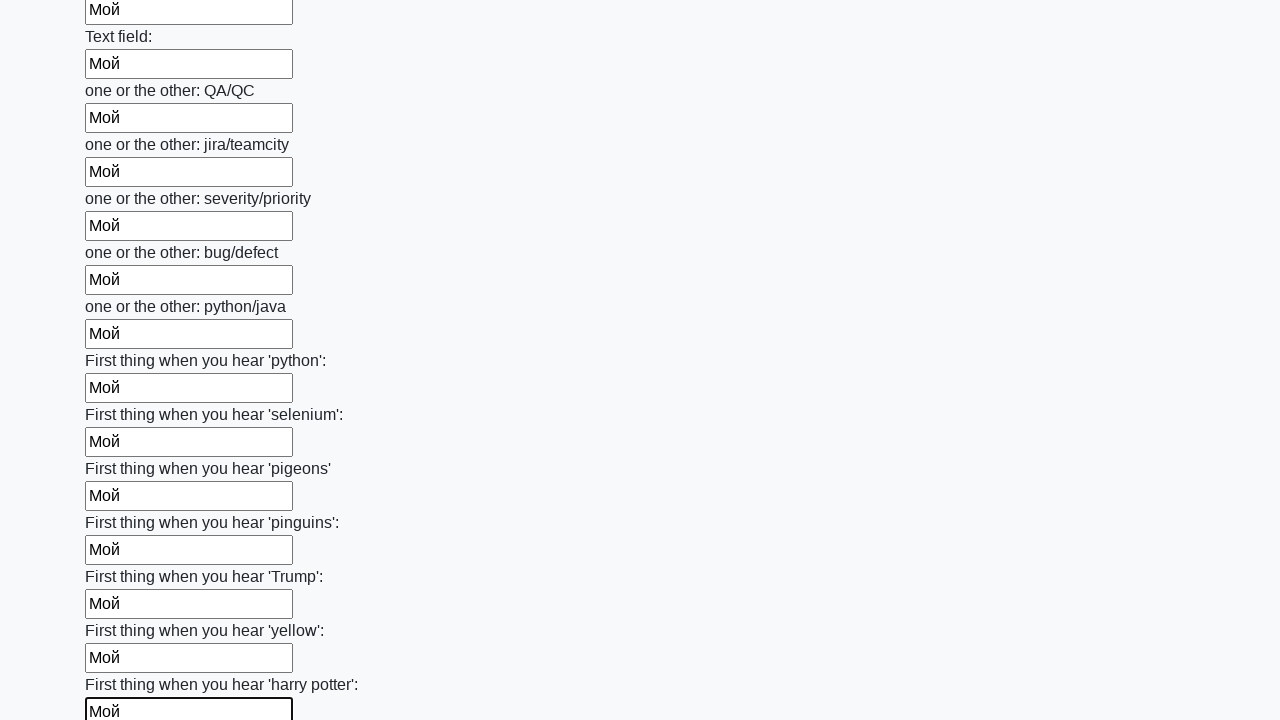

Filled input field 100 with 'Мой' on .first_block input >> nth=99
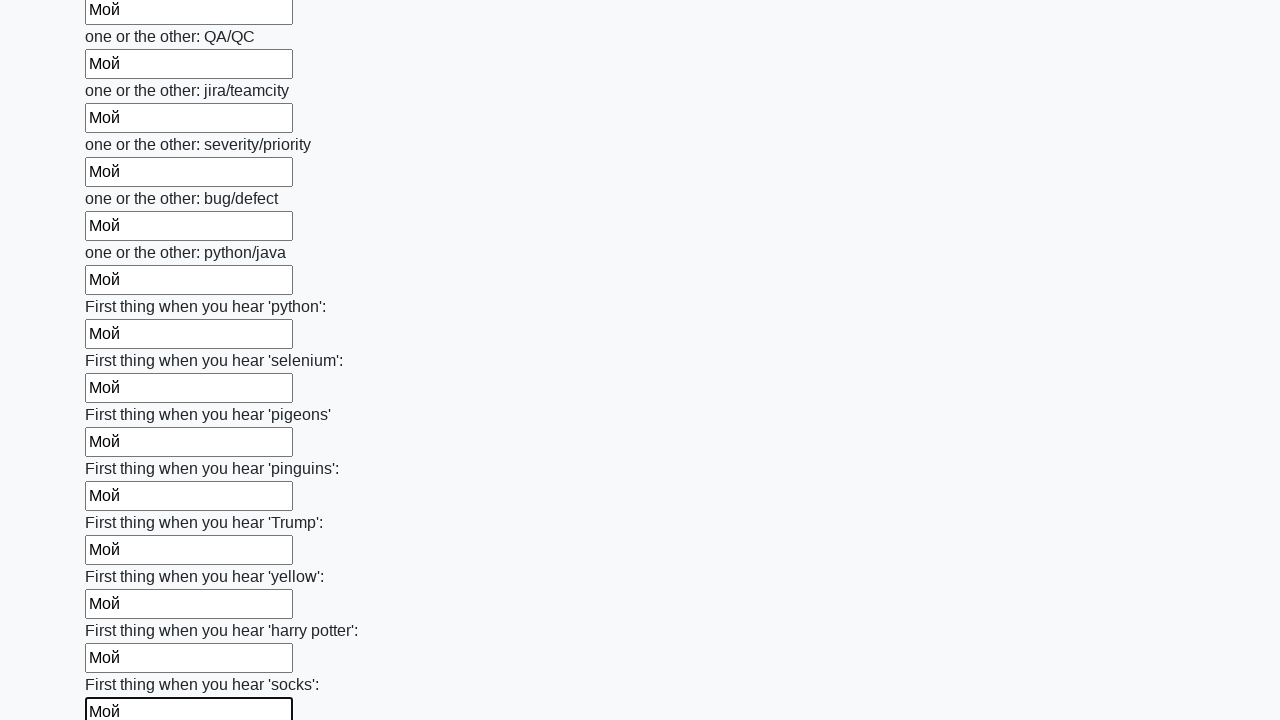

Clicked submit button to submit the form at (123, 611) on button
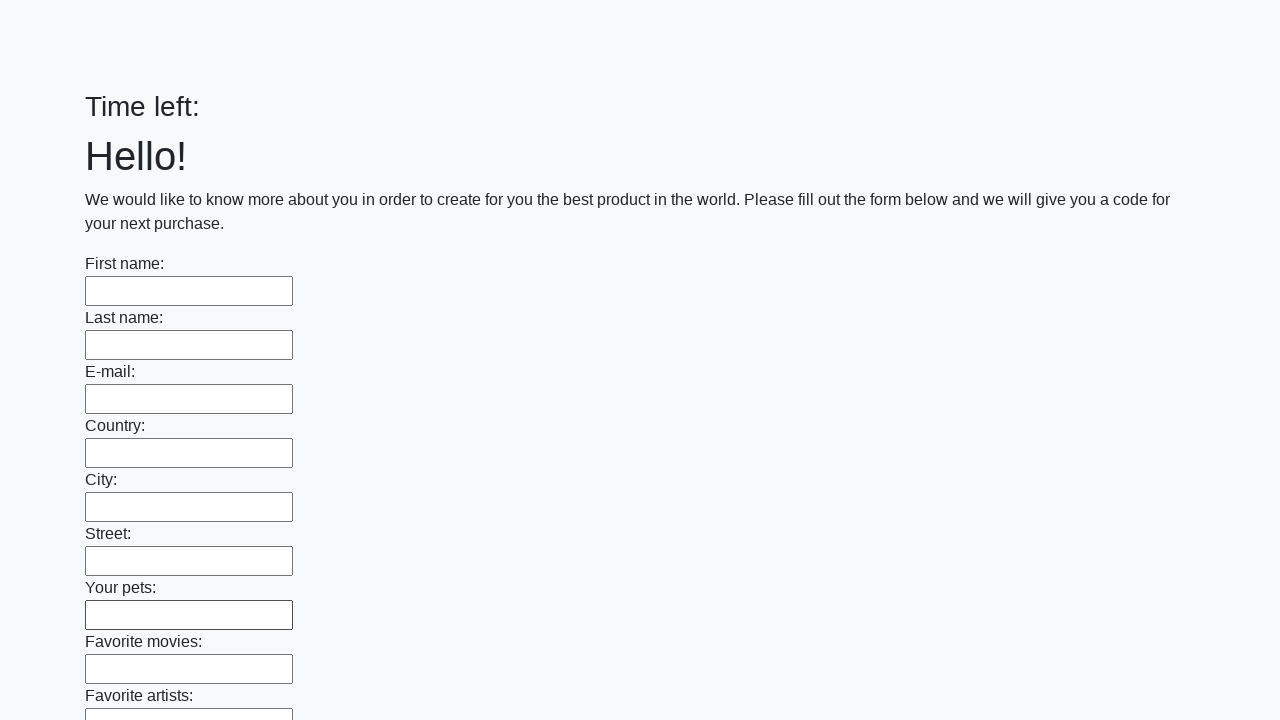

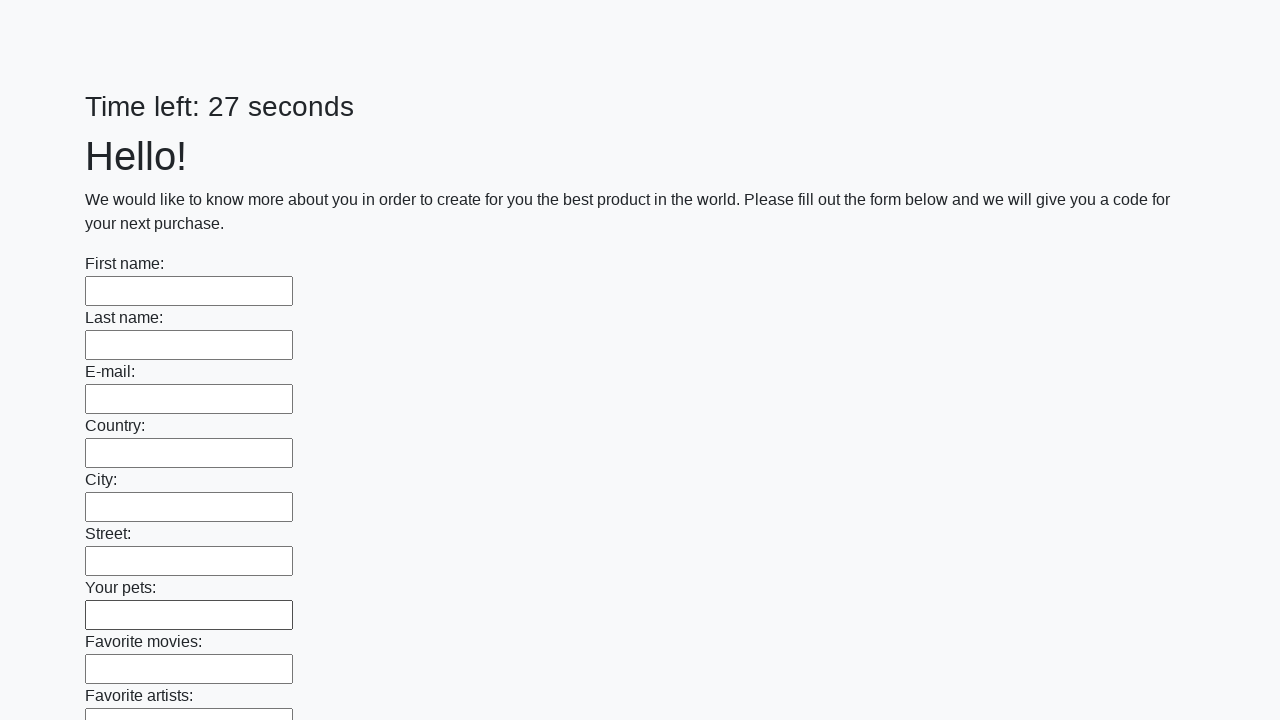